Tests filling a large form with multiple text input fields and submitting it by clicking a button

Starting URL: http://suninjuly.github.io/huge_form.html

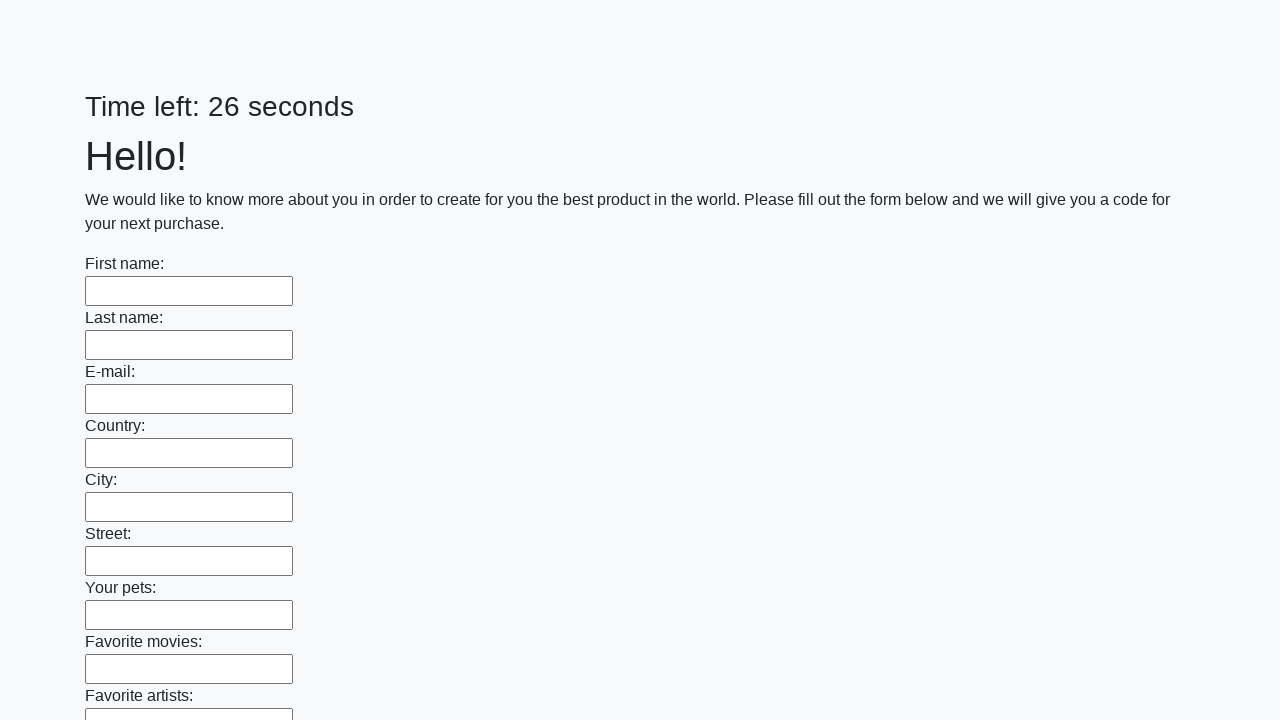

Located all text input fields on the form
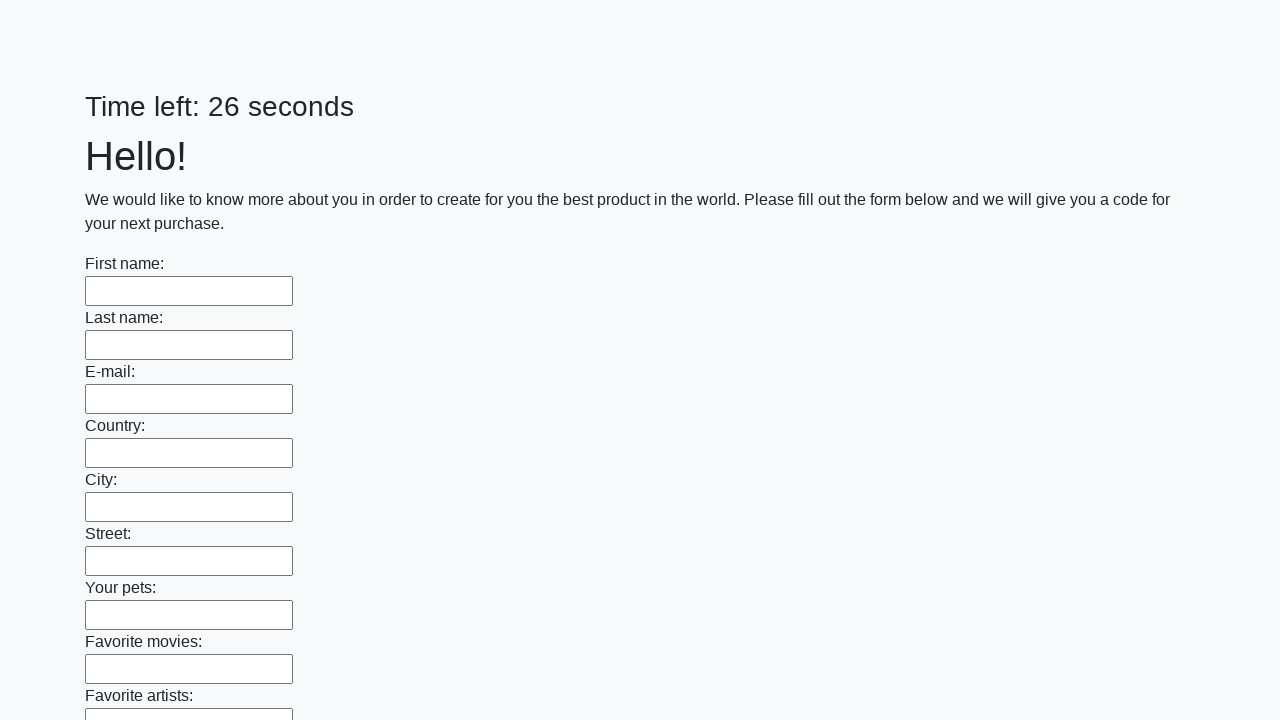

Filled a text input field with 'My answer' on input[type='text'] >> nth=0
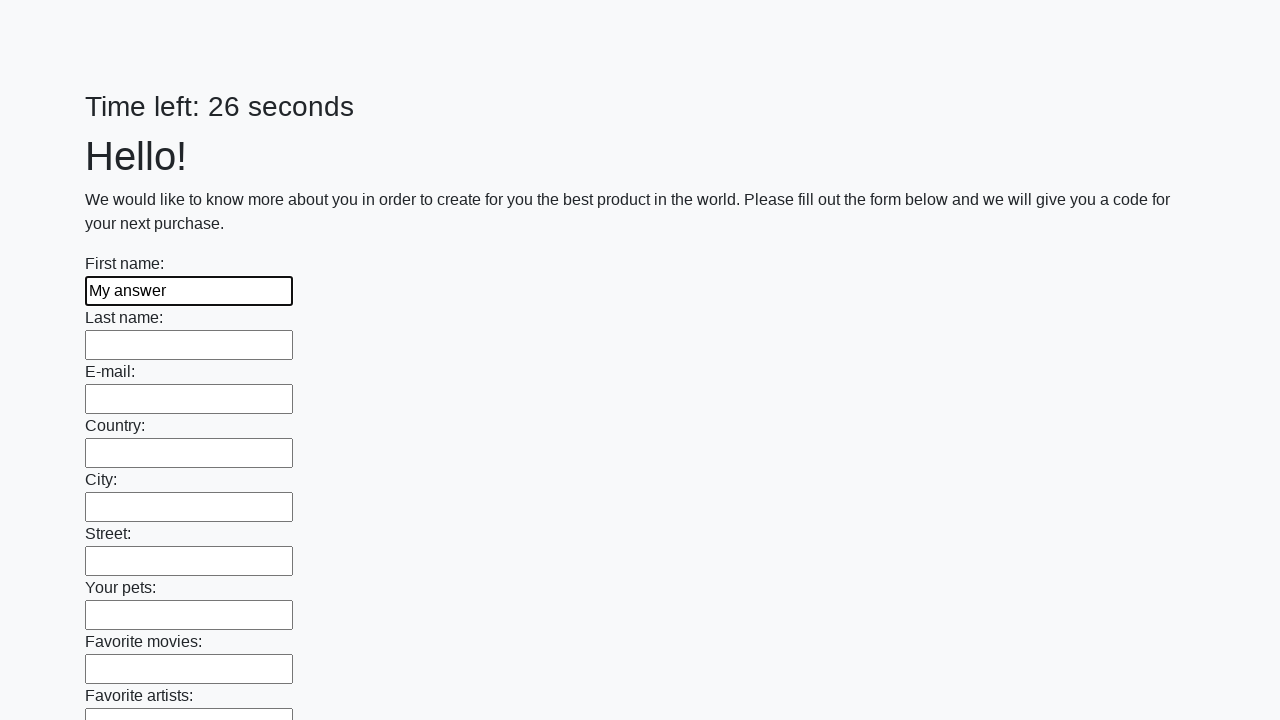

Filled a text input field with 'My answer' on input[type='text'] >> nth=1
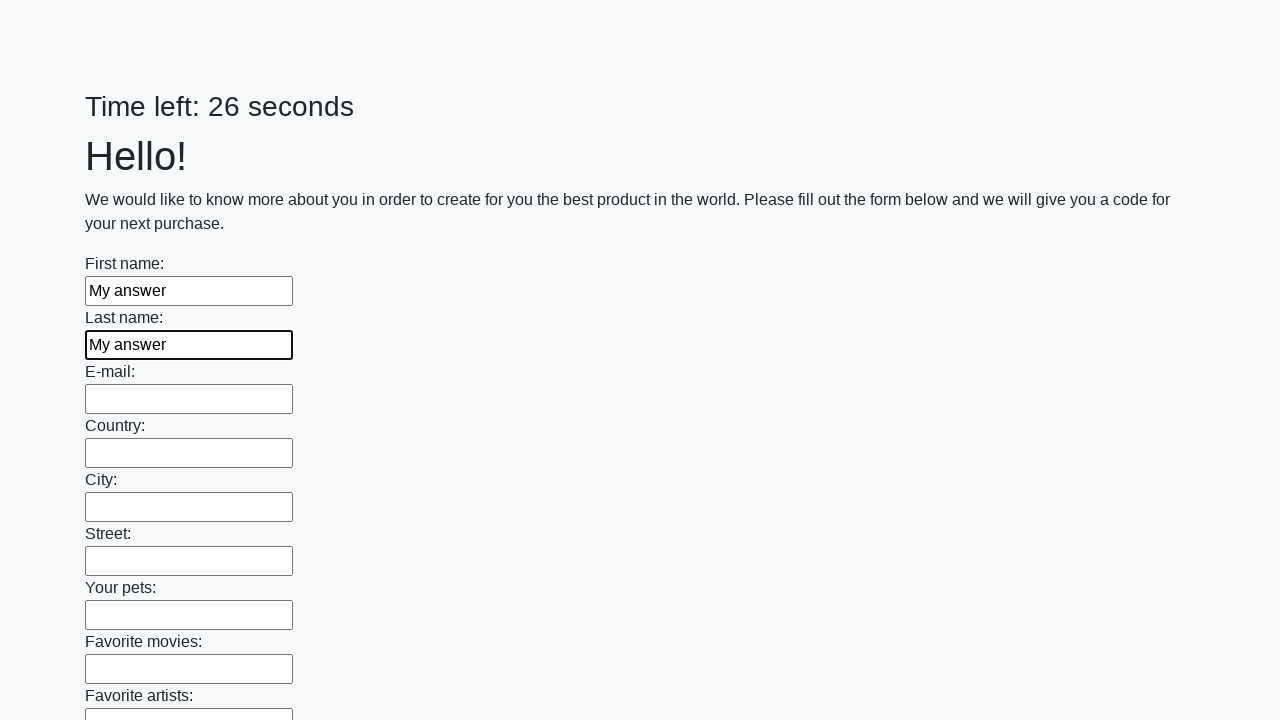

Filled a text input field with 'My answer' on input[type='text'] >> nth=2
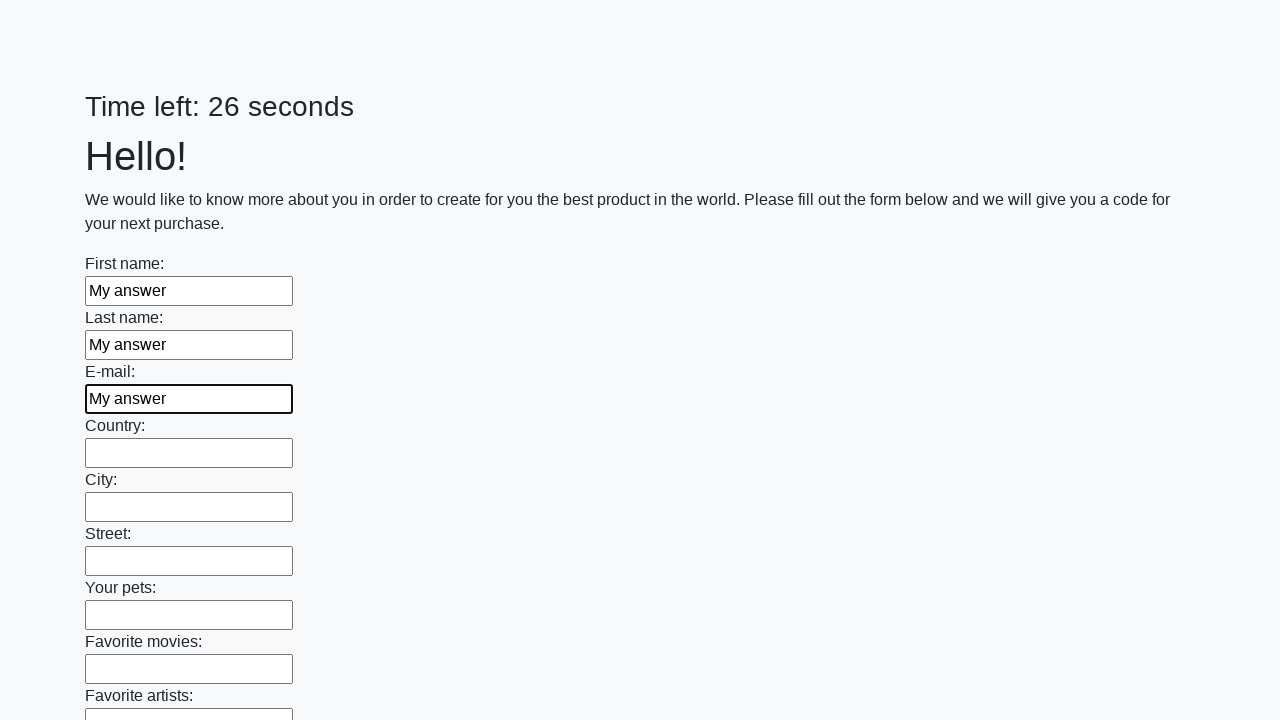

Filled a text input field with 'My answer' on input[type='text'] >> nth=3
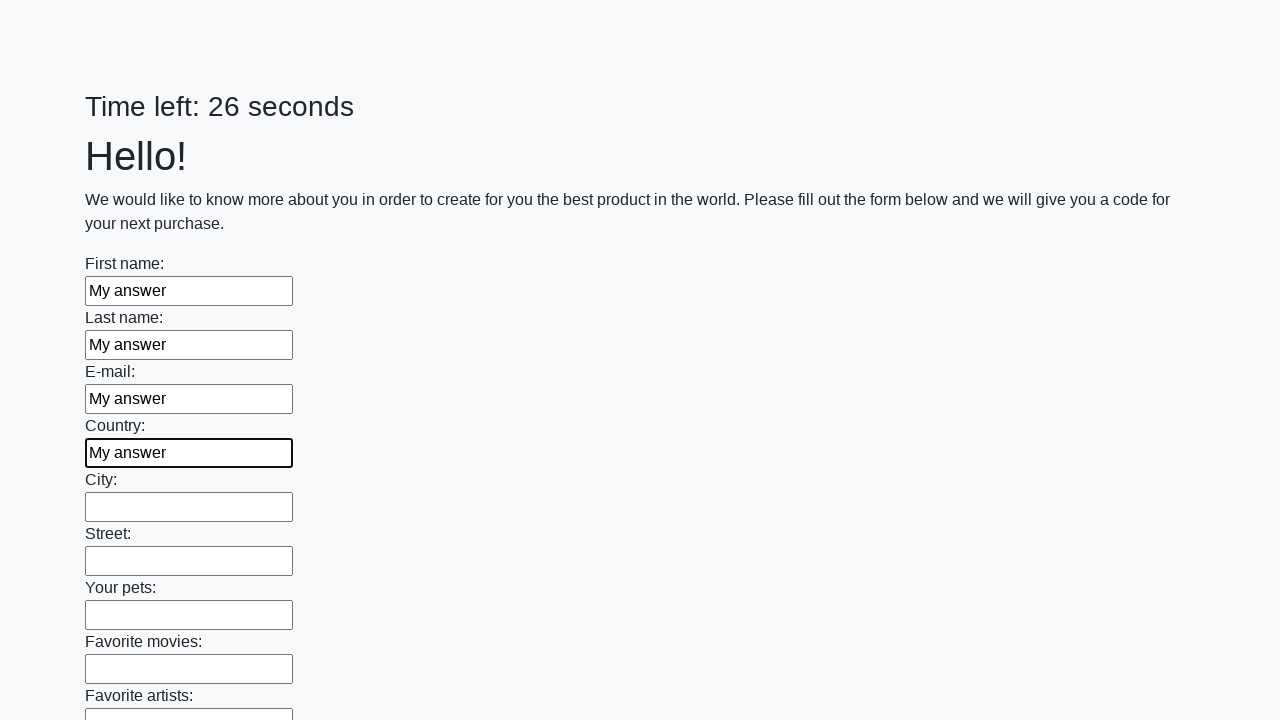

Filled a text input field with 'My answer' on input[type='text'] >> nth=4
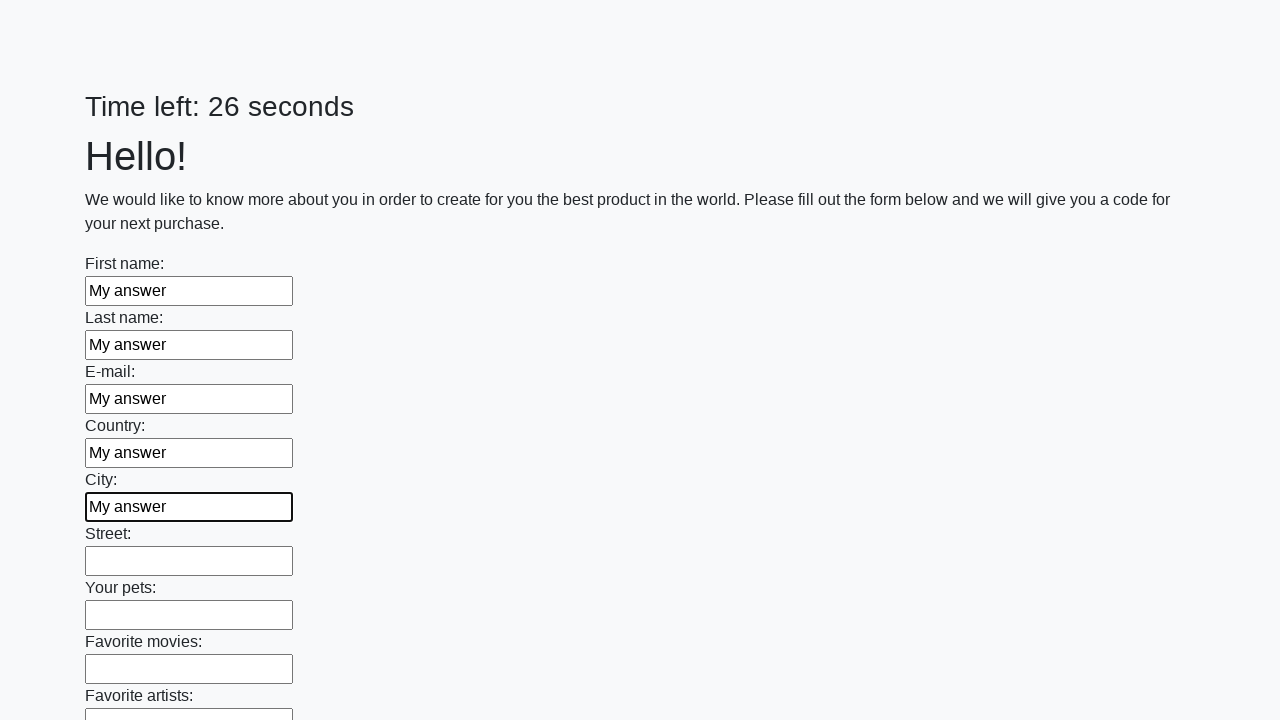

Filled a text input field with 'My answer' on input[type='text'] >> nth=5
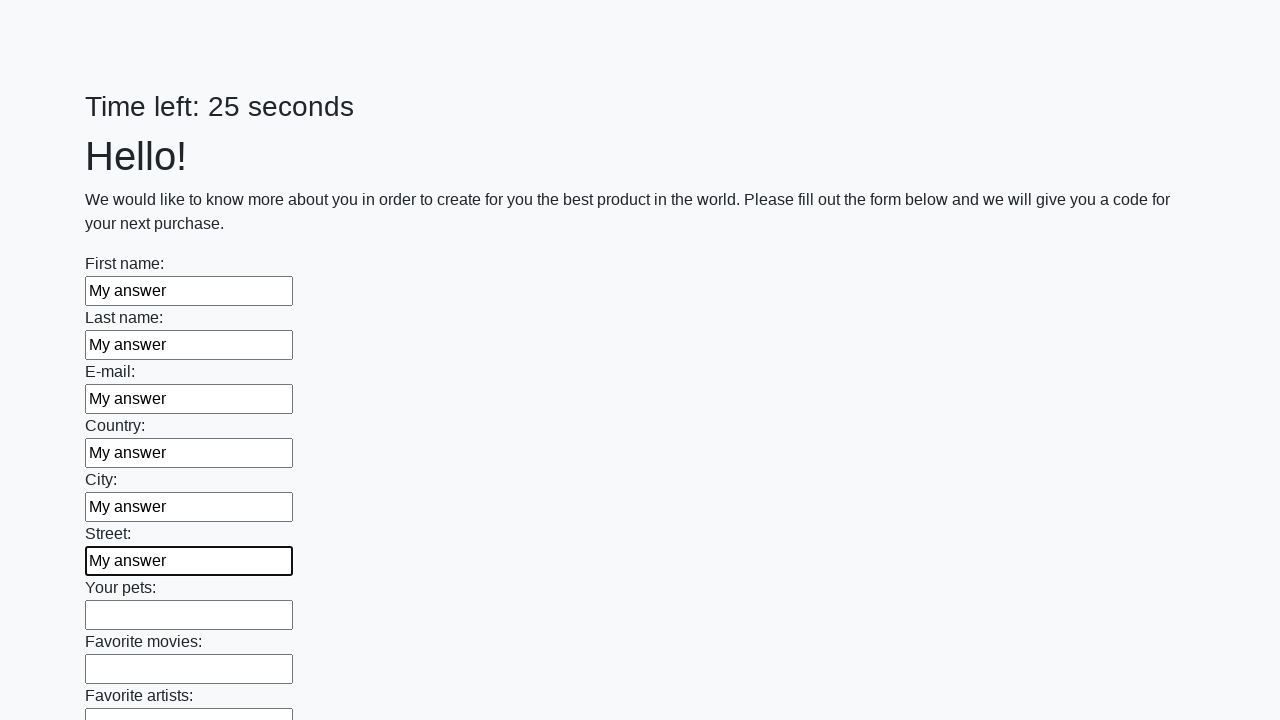

Filled a text input field with 'My answer' on input[type='text'] >> nth=6
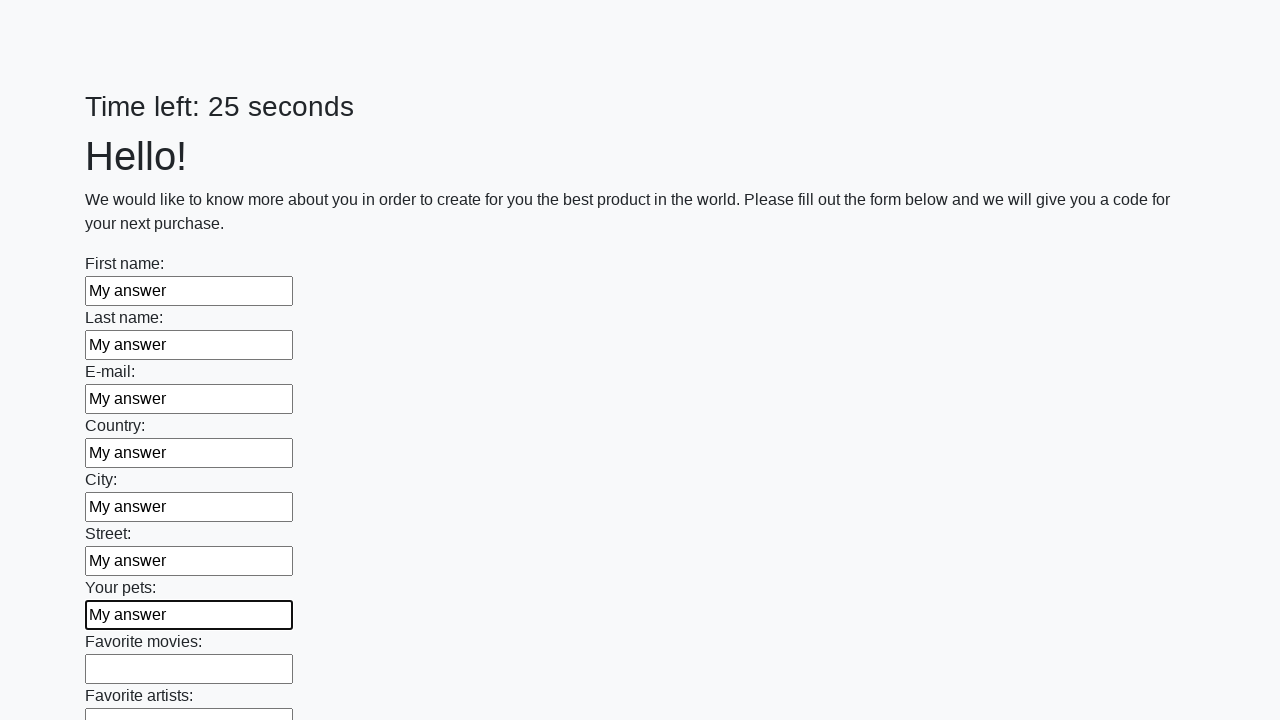

Filled a text input field with 'My answer' on input[type='text'] >> nth=7
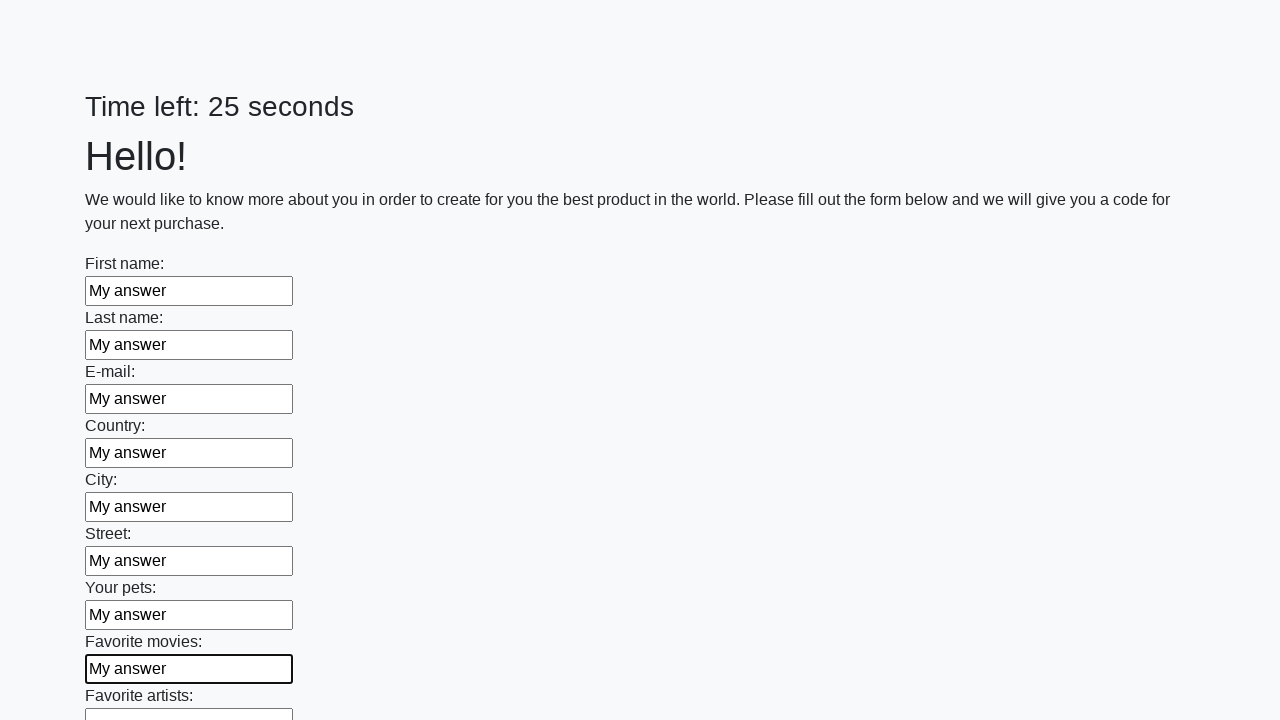

Filled a text input field with 'My answer' on input[type='text'] >> nth=8
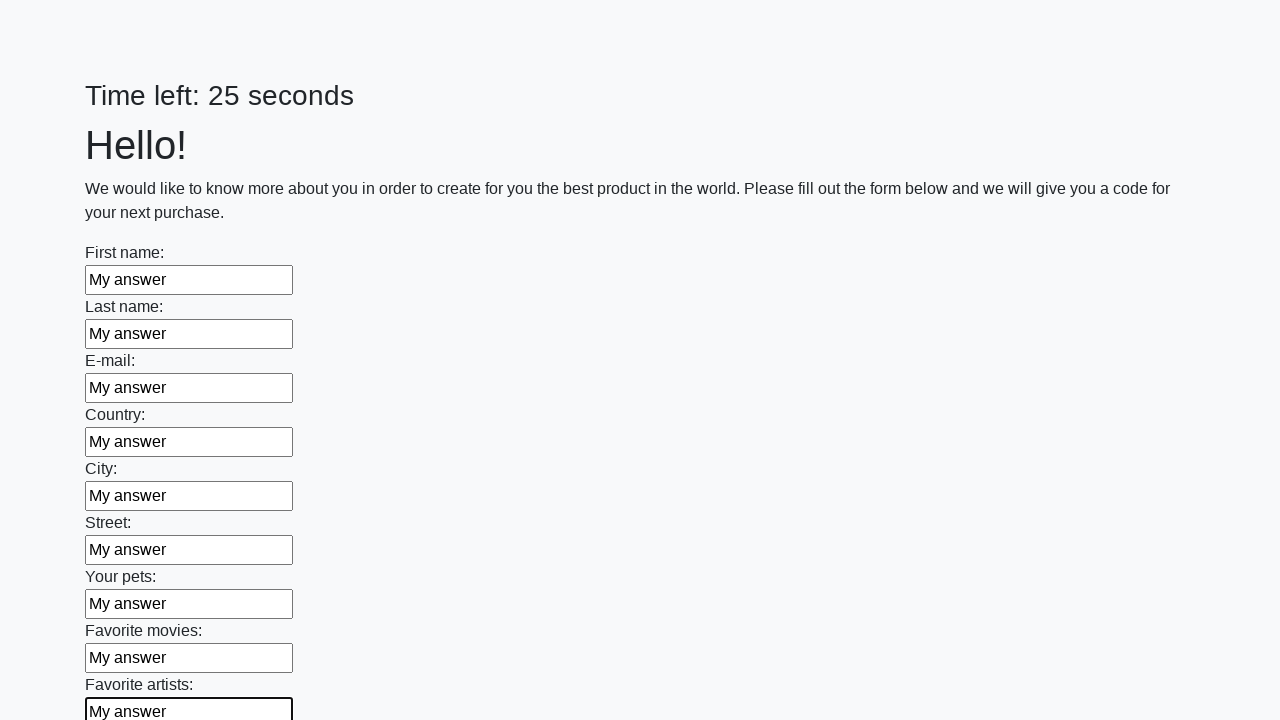

Filled a text input field with 'My answer' on input[type='text'] >> nth=9
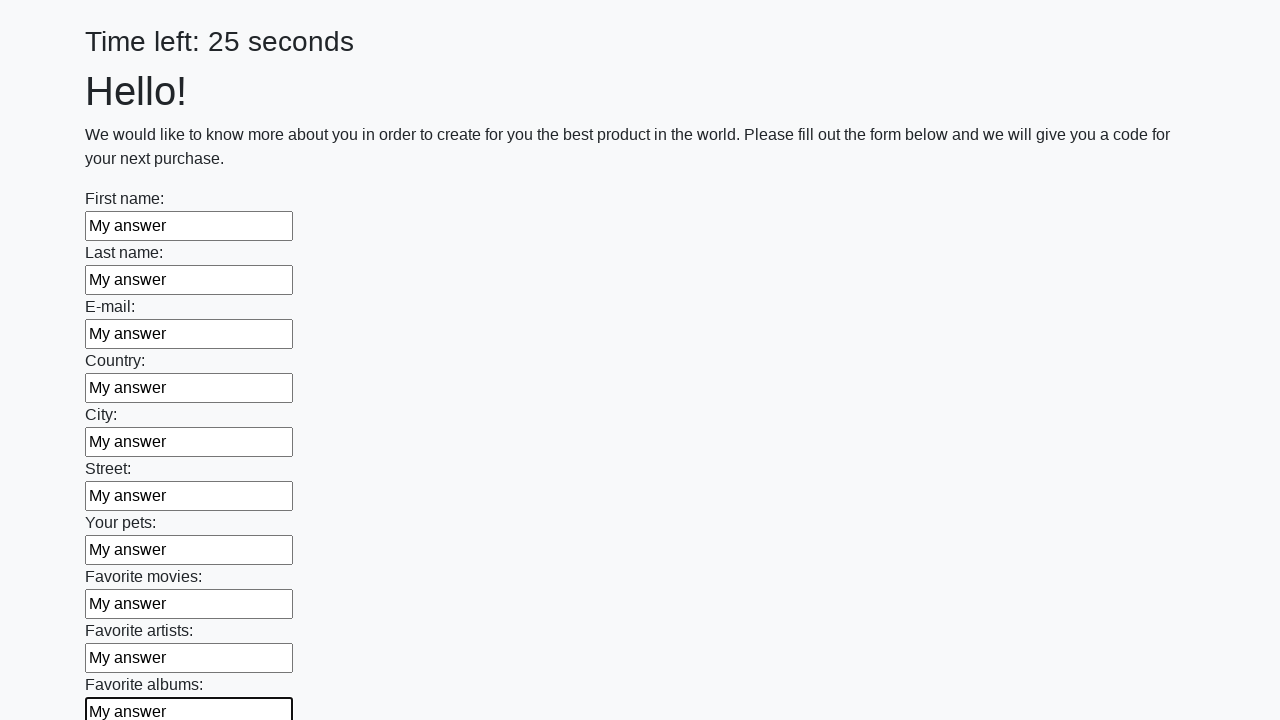

Filled a text input field with 'My answer' on input[type='text'] >> nth=10
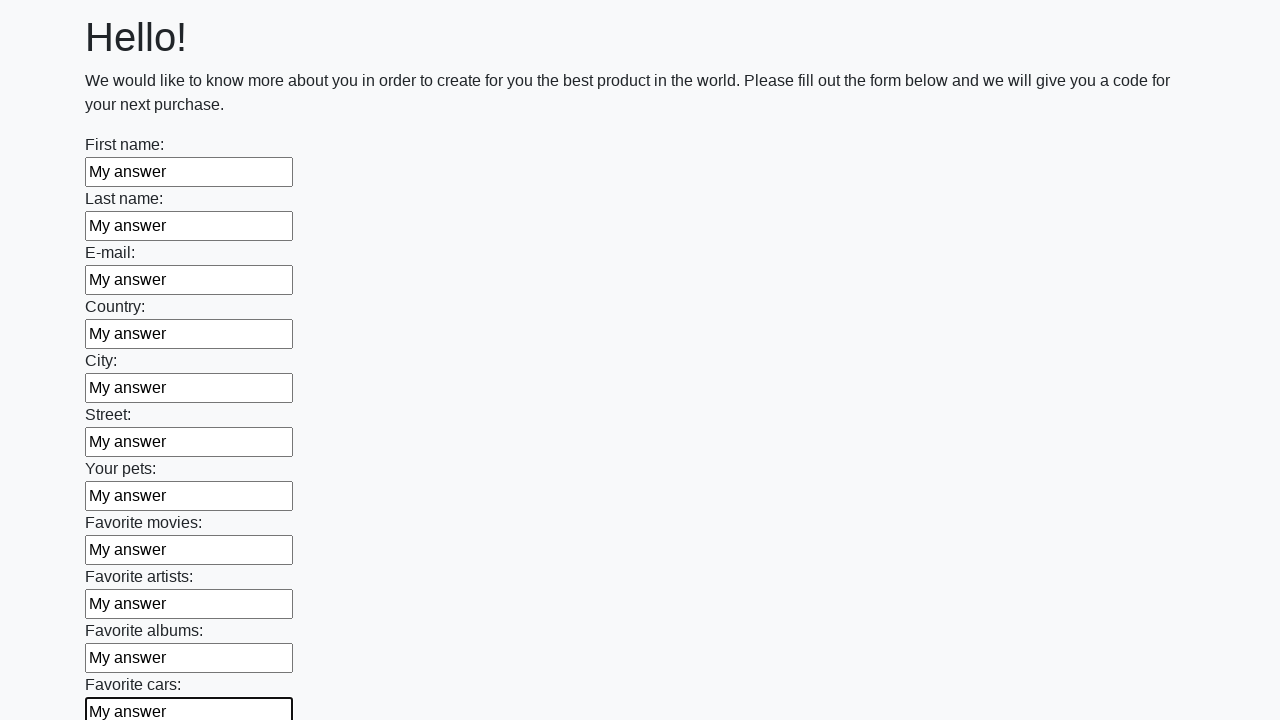

Filled a text input field with 'My answer' on input[type='text'] >> nth=11
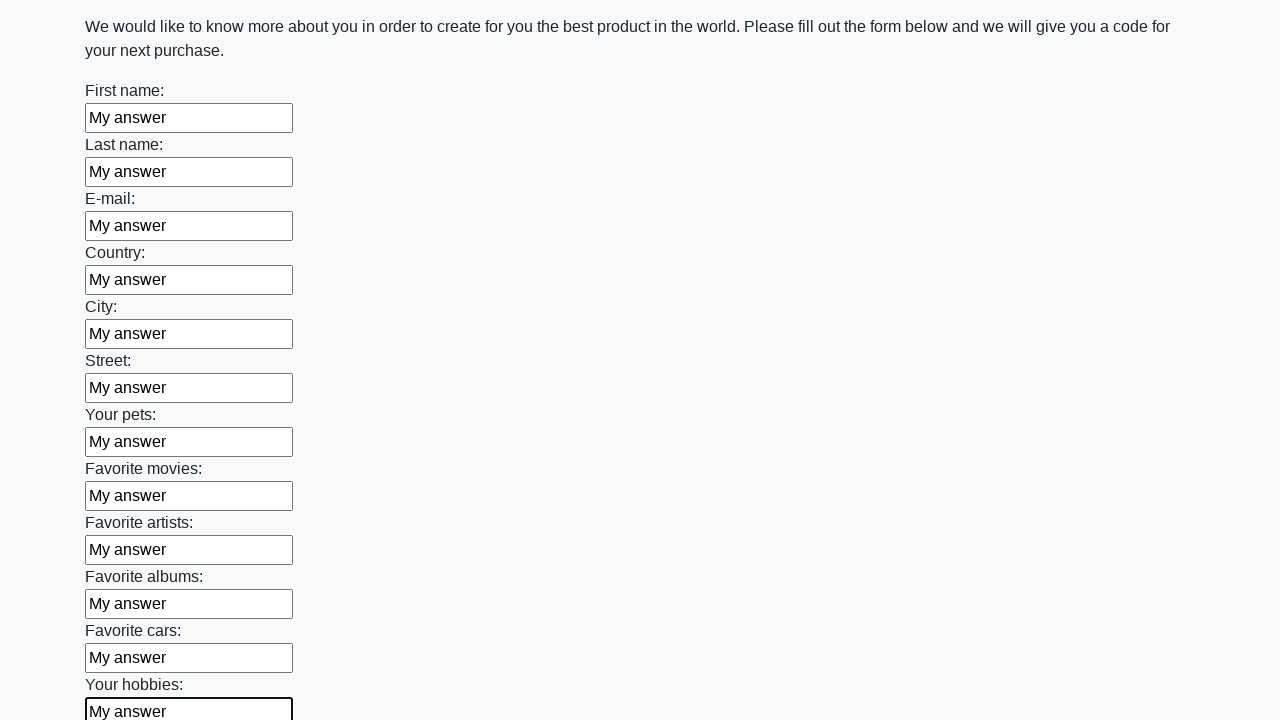

Filled a text input field with 'My answer' on input[type='text'] >> nth=12
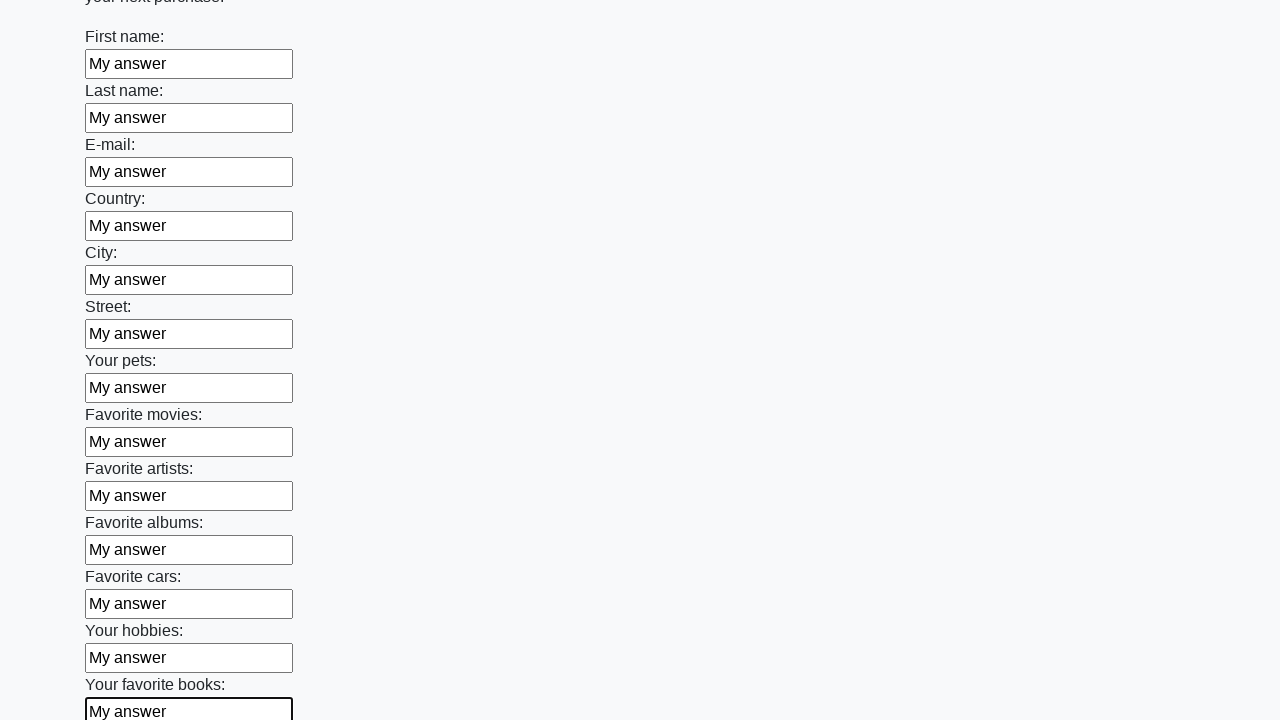

Filled a text input field with 'My answer' on input[type='text'] >> nth=13
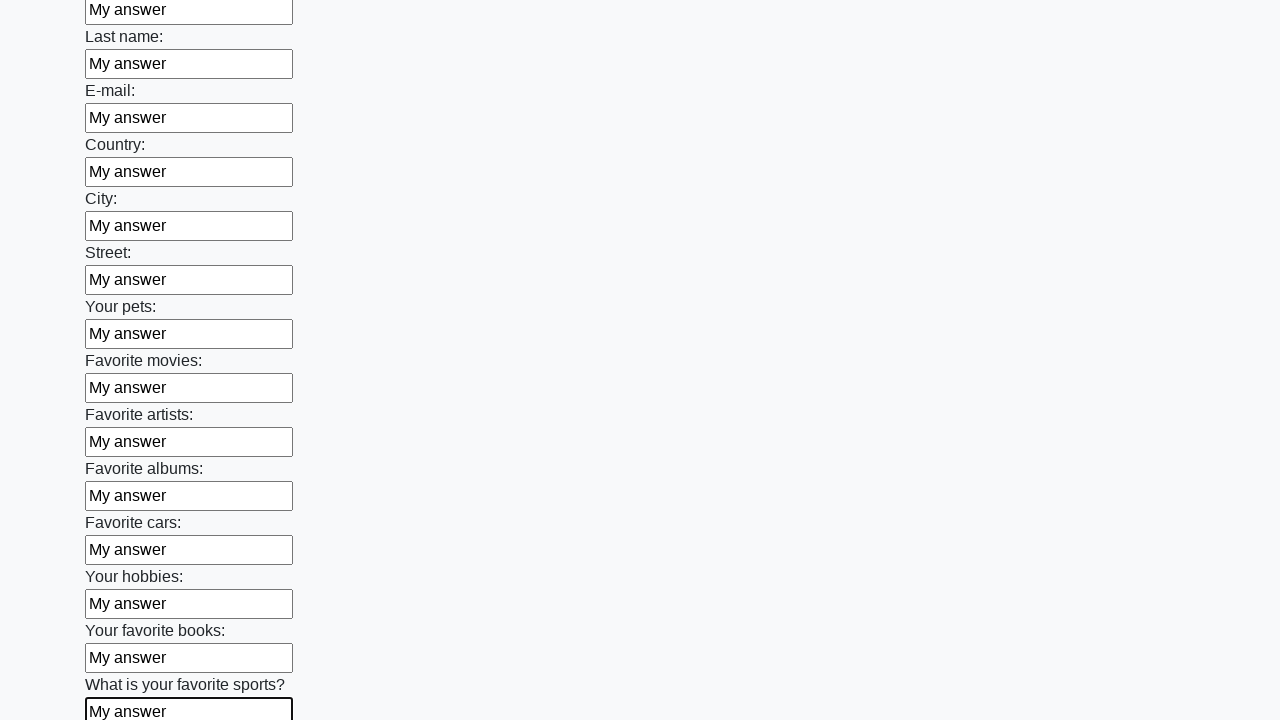

Filled a text input field with 'My answer' on input[type='text'] >> nth=14
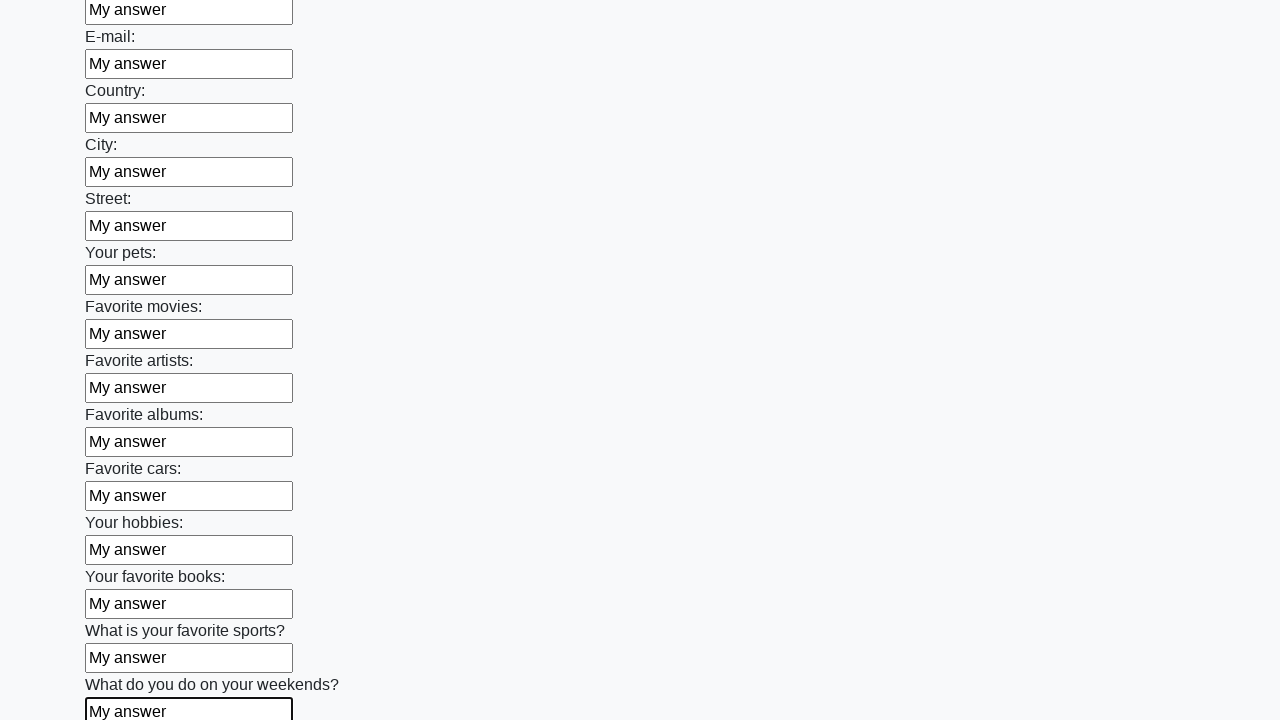

Filled a text input field with 'My answer' on input[type='text'] >> nth=15
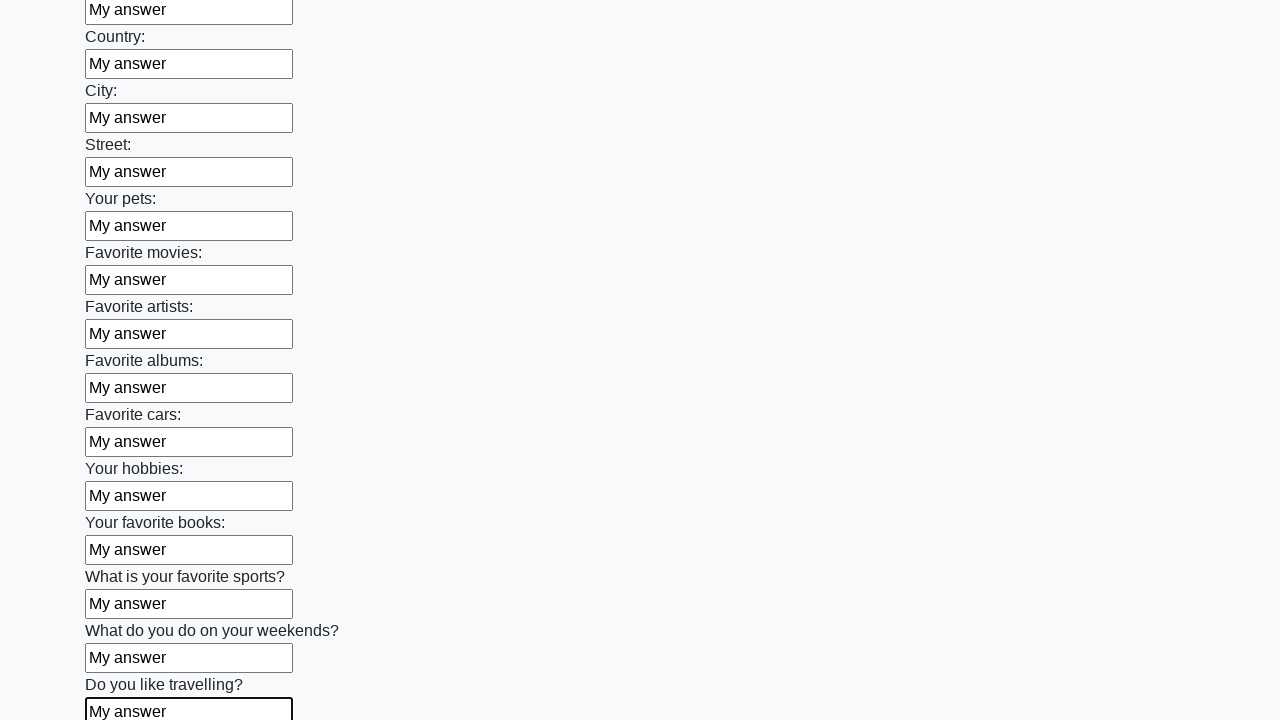

Filled a text input field with 'My answer' on input[type='text'] >> nth=16
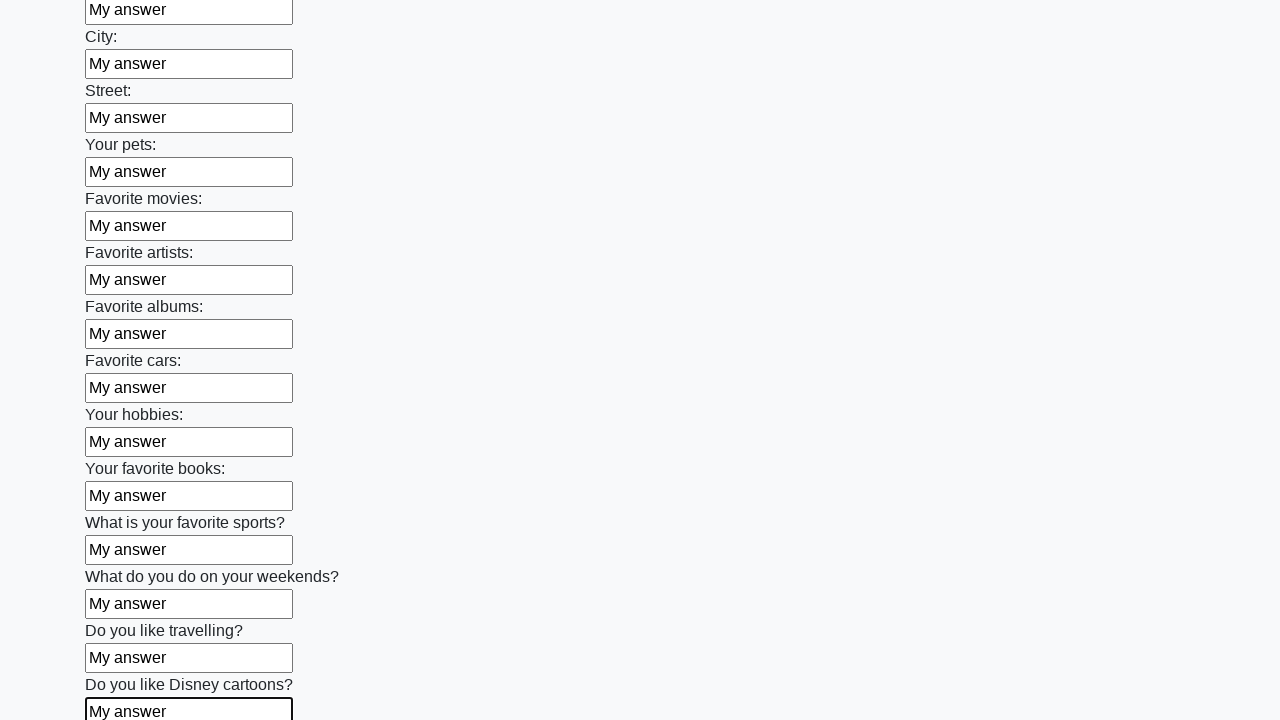

Filled a text input field with 'My answer' on input[type='text'] >> nth=17
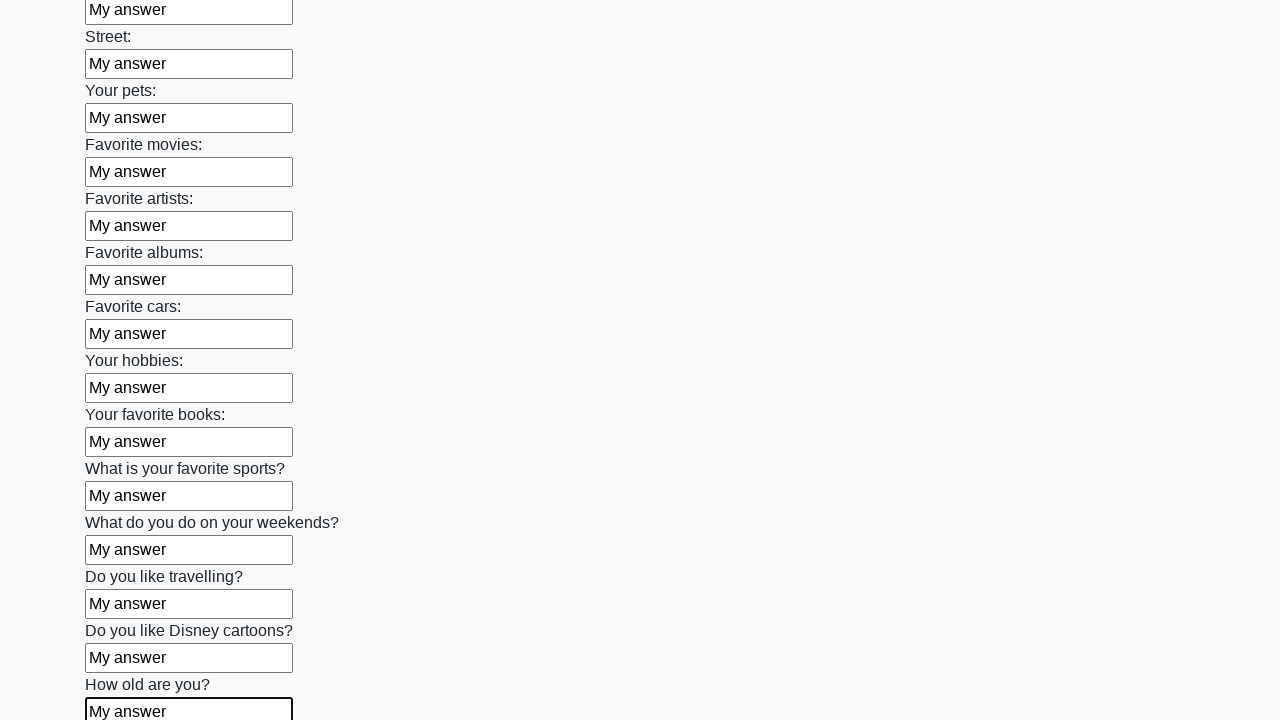

Filled a text input field with 'My answer' on input[type='text'] >> nth=18
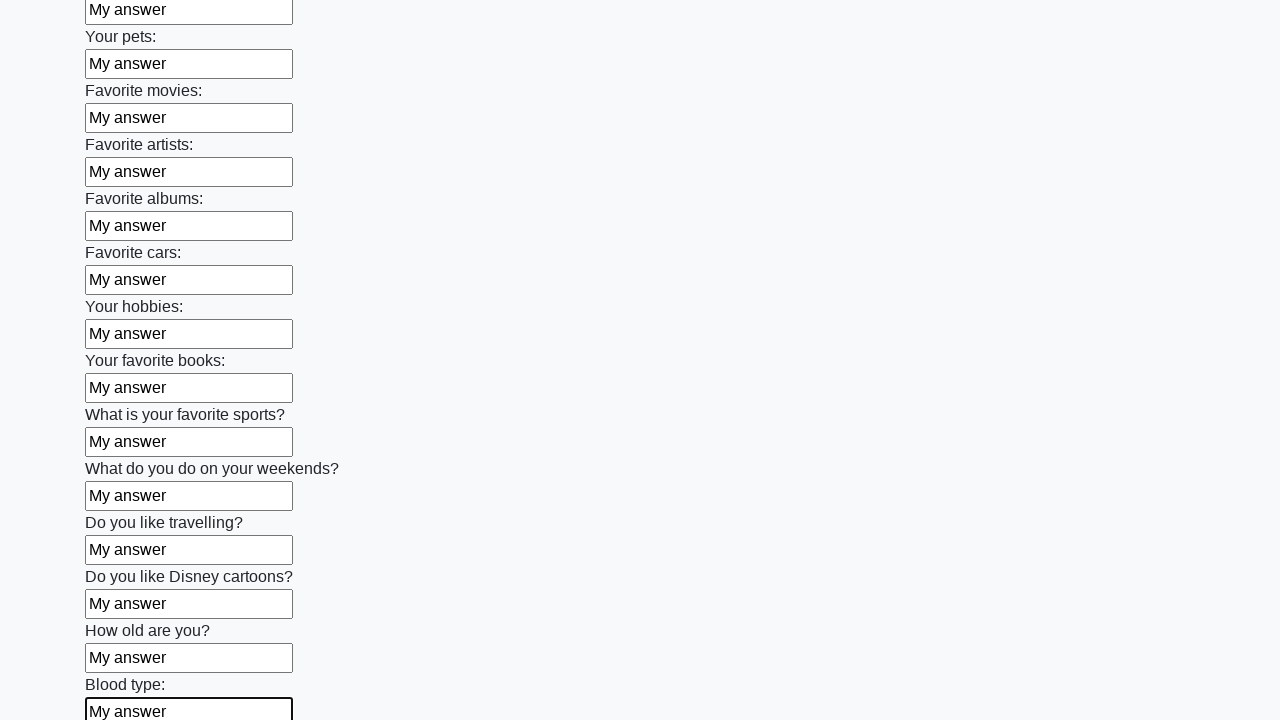

Filled a text input field with 'My answer' on input[type='text'] >> nth=19
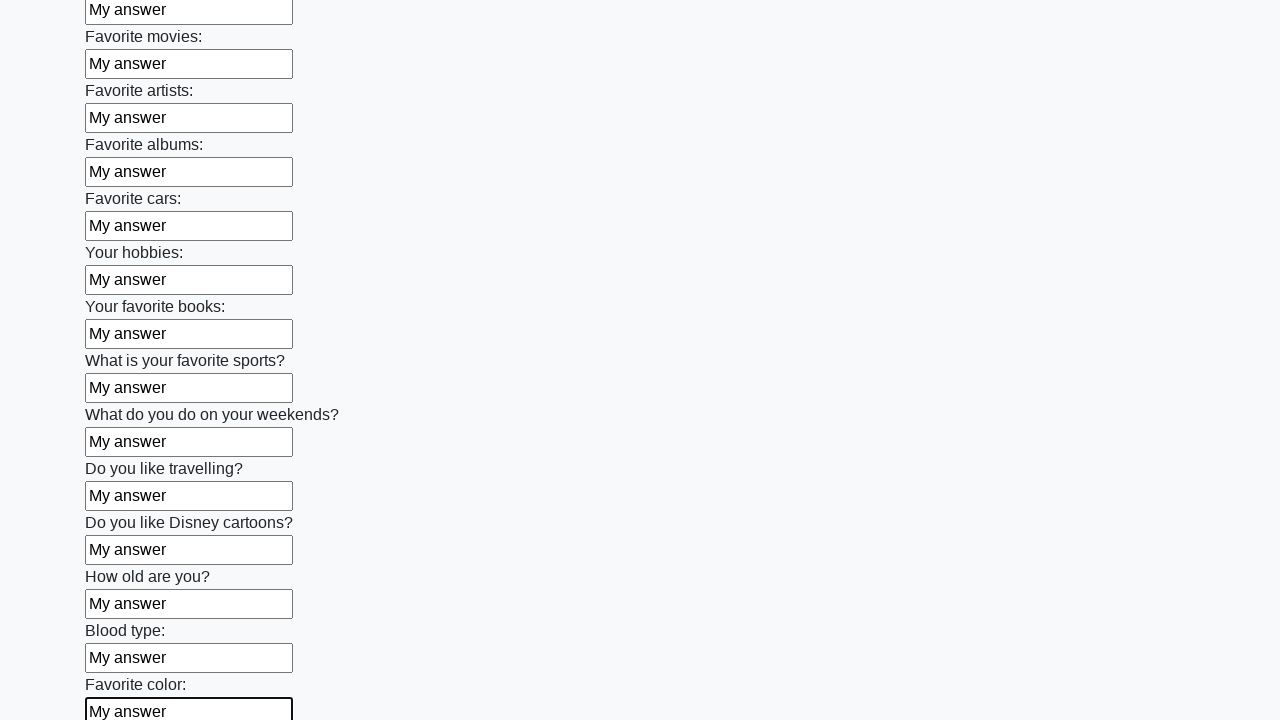

Filled a text input field with 'My answer' on input[type='text'] >> nth=20
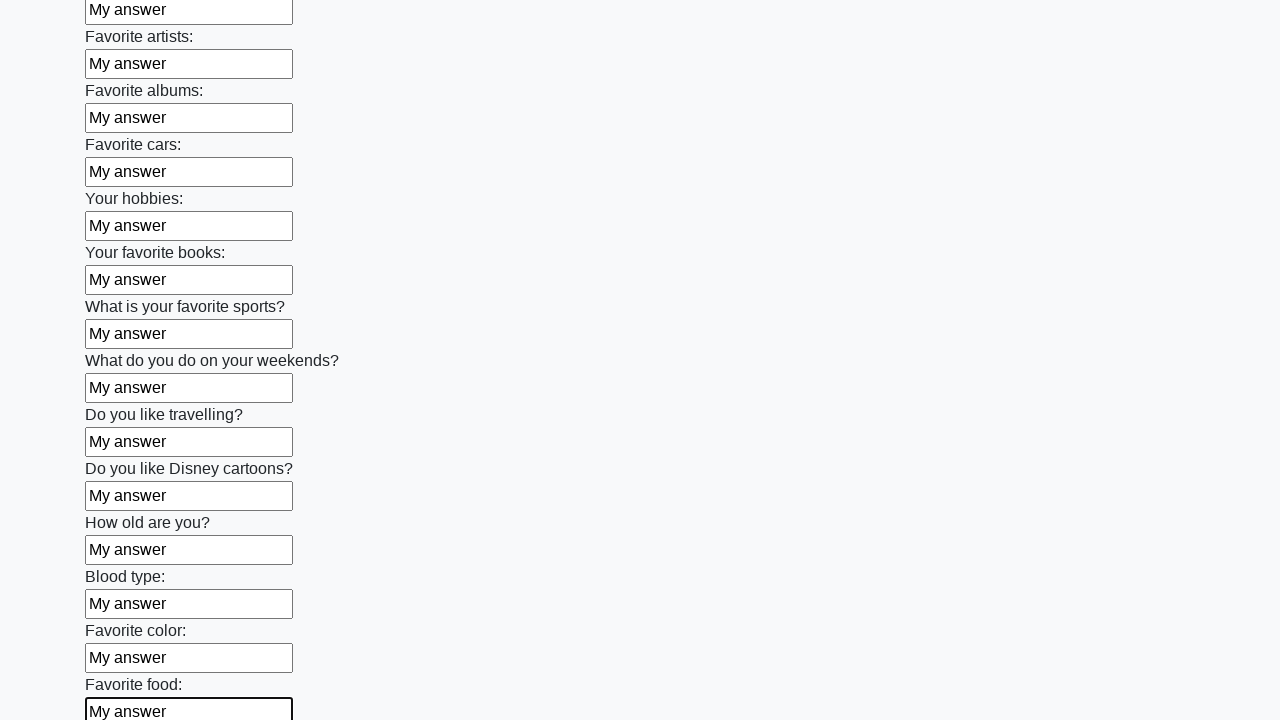

Filled a text input field with 'My answer' on input[type='text'] >> nth=21
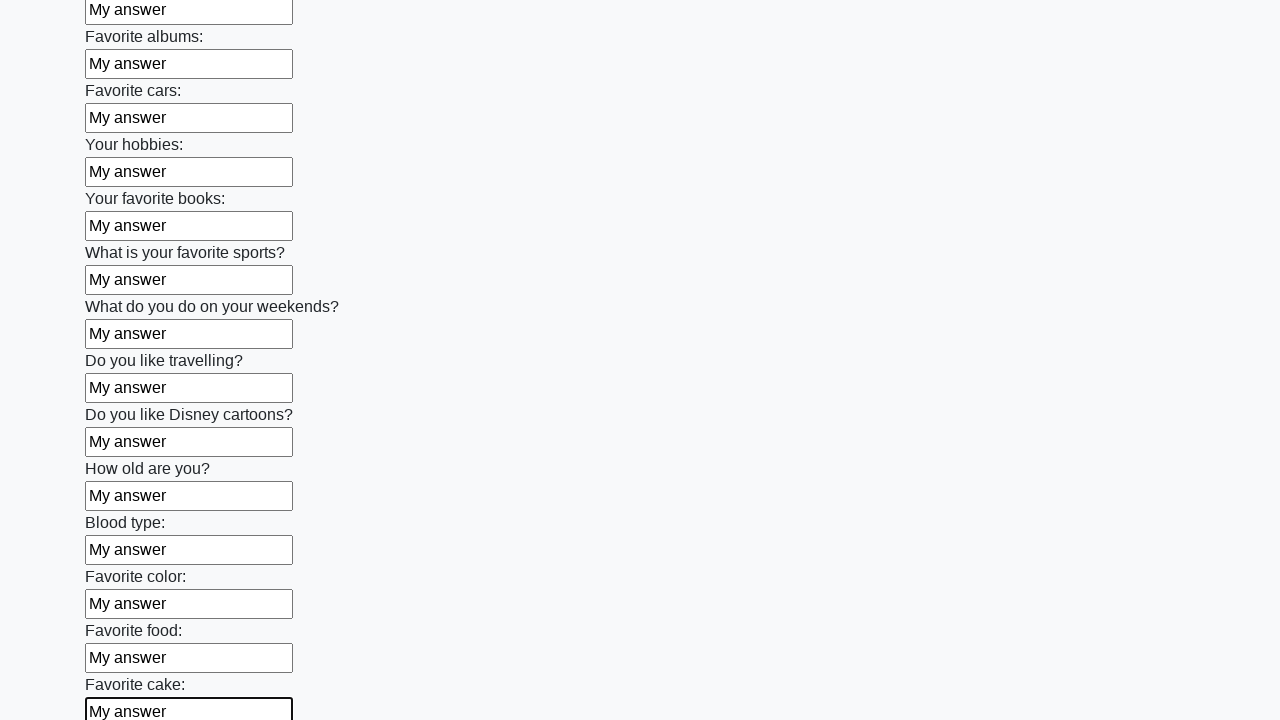

Filled a text input field with 'My answer' on input[type='text'] >> nth=22
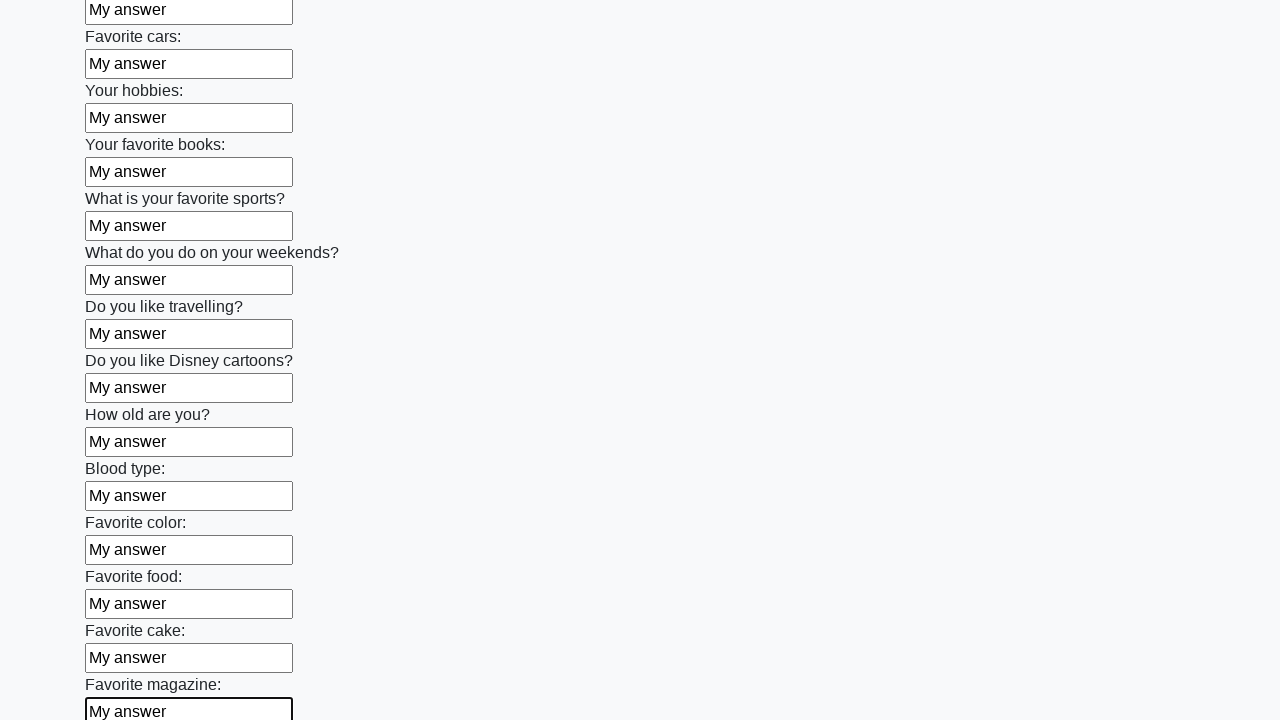

Filled a text input field with 'My answer' on input[type='text'] >> nth=23
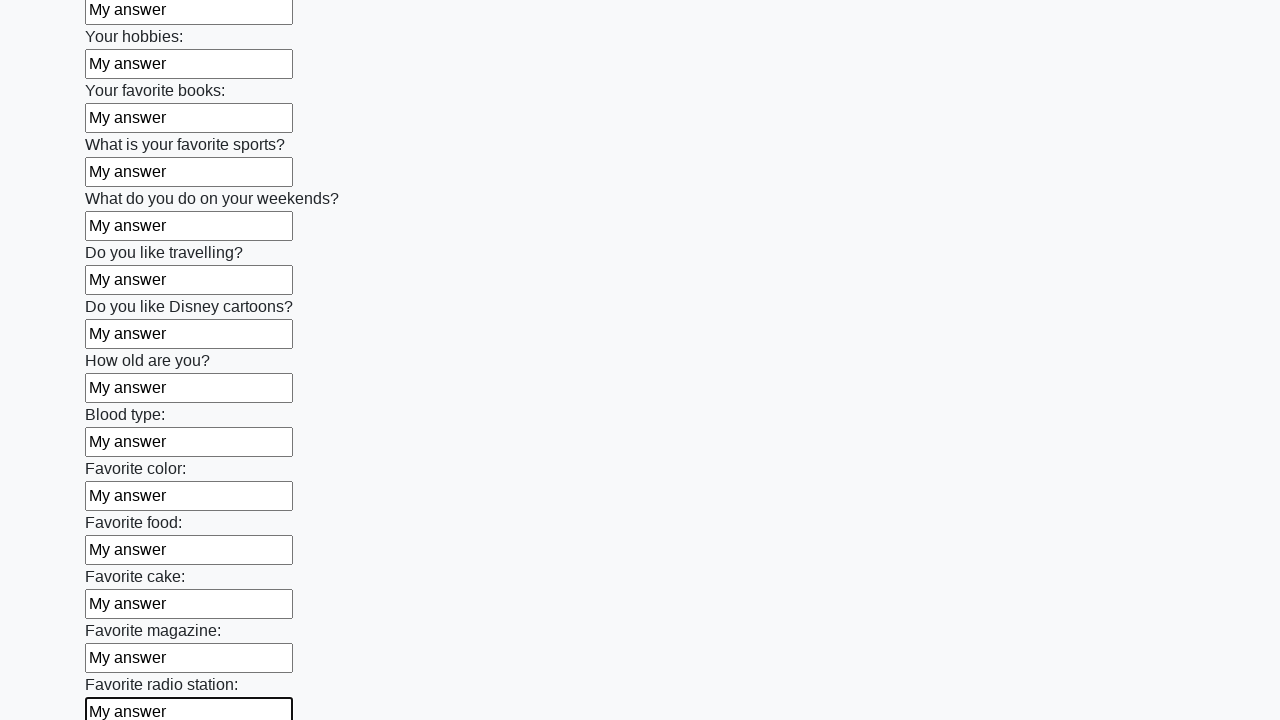

Filled a text input field with 'My answer' on input[type='text'] >> nth=24
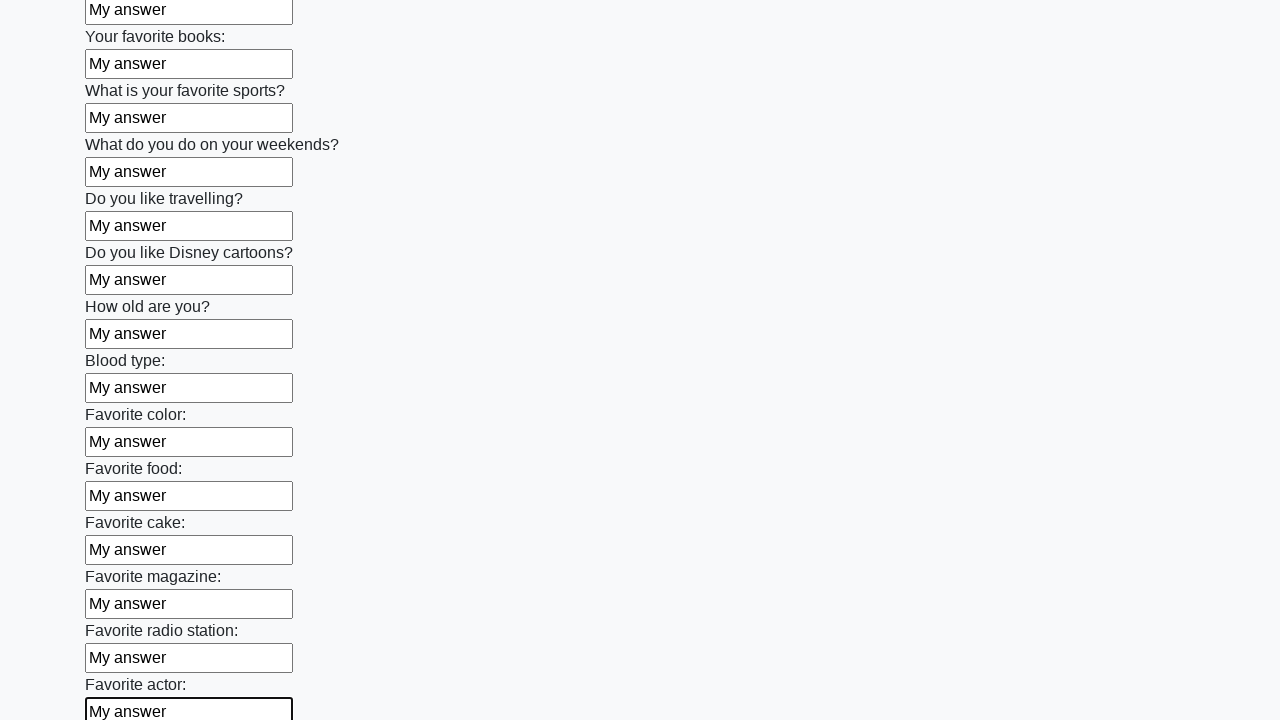

Filled a text input field with 'My answer' on input[type='text'] >> nth=25
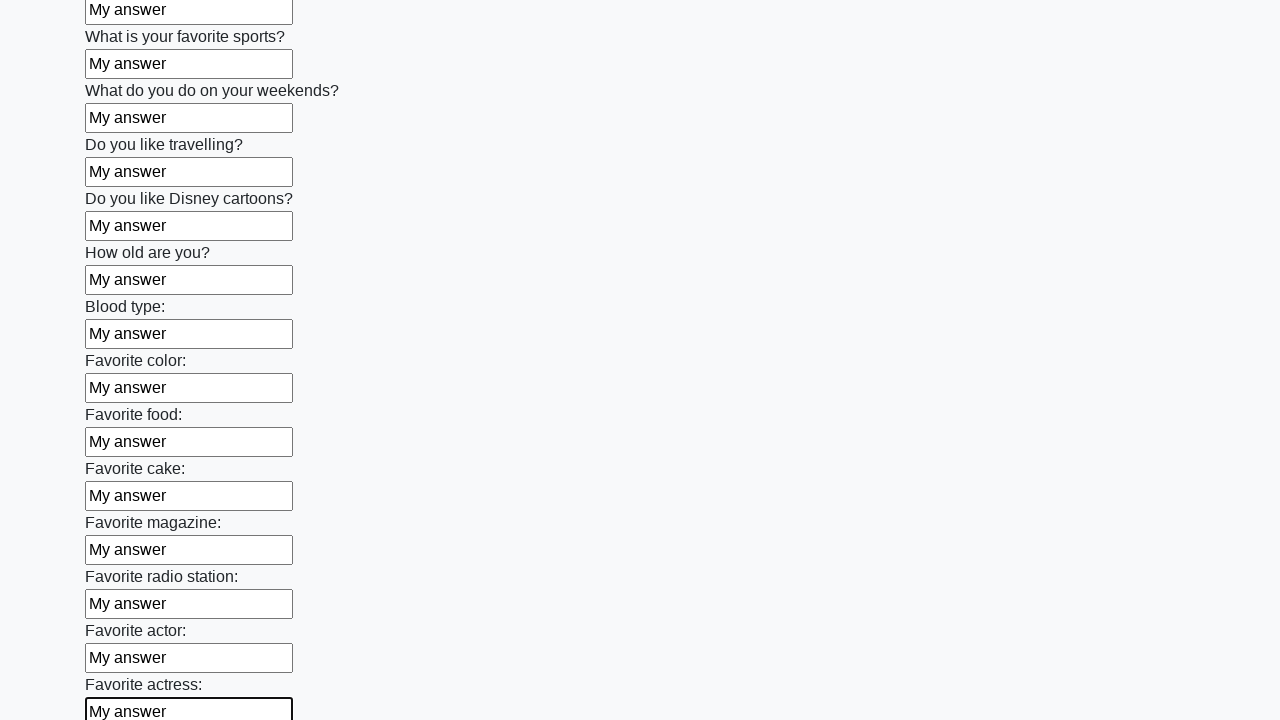

Filled a text input field with 'My answer' on input[type='text'] >> nth=26
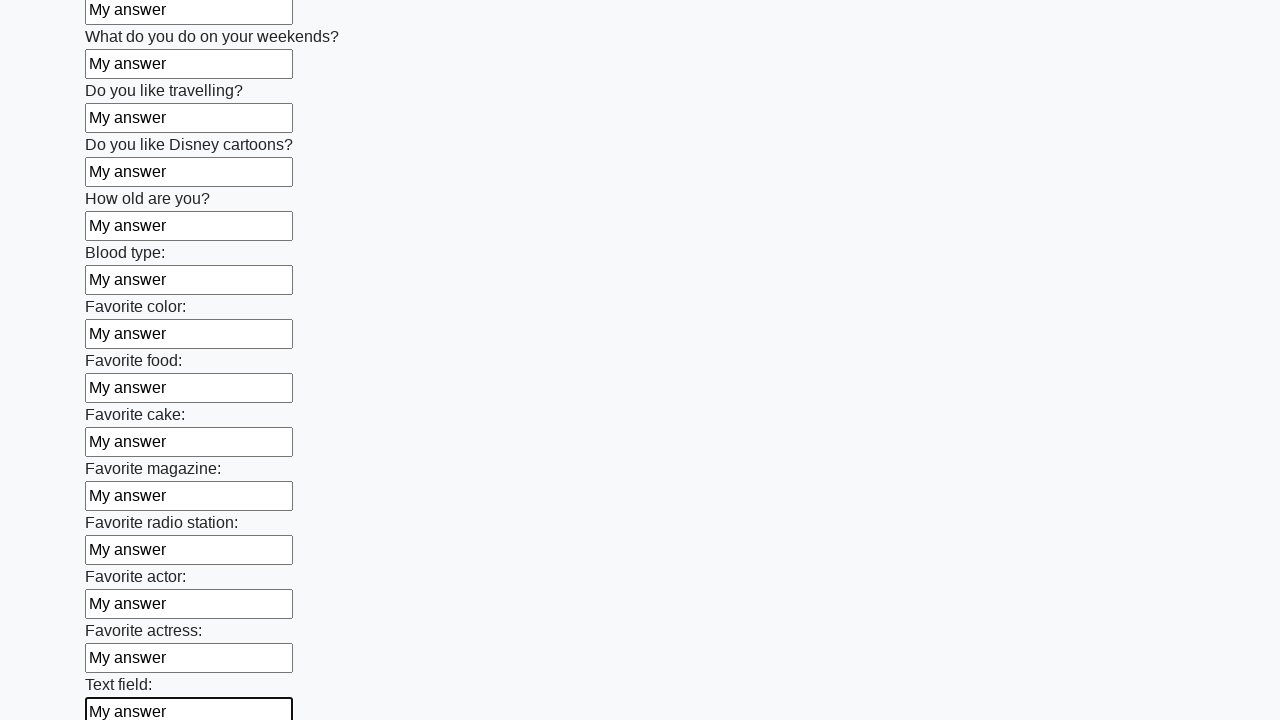

Filled a text input field with 'My answer' on input[type='text'] >> nth=27
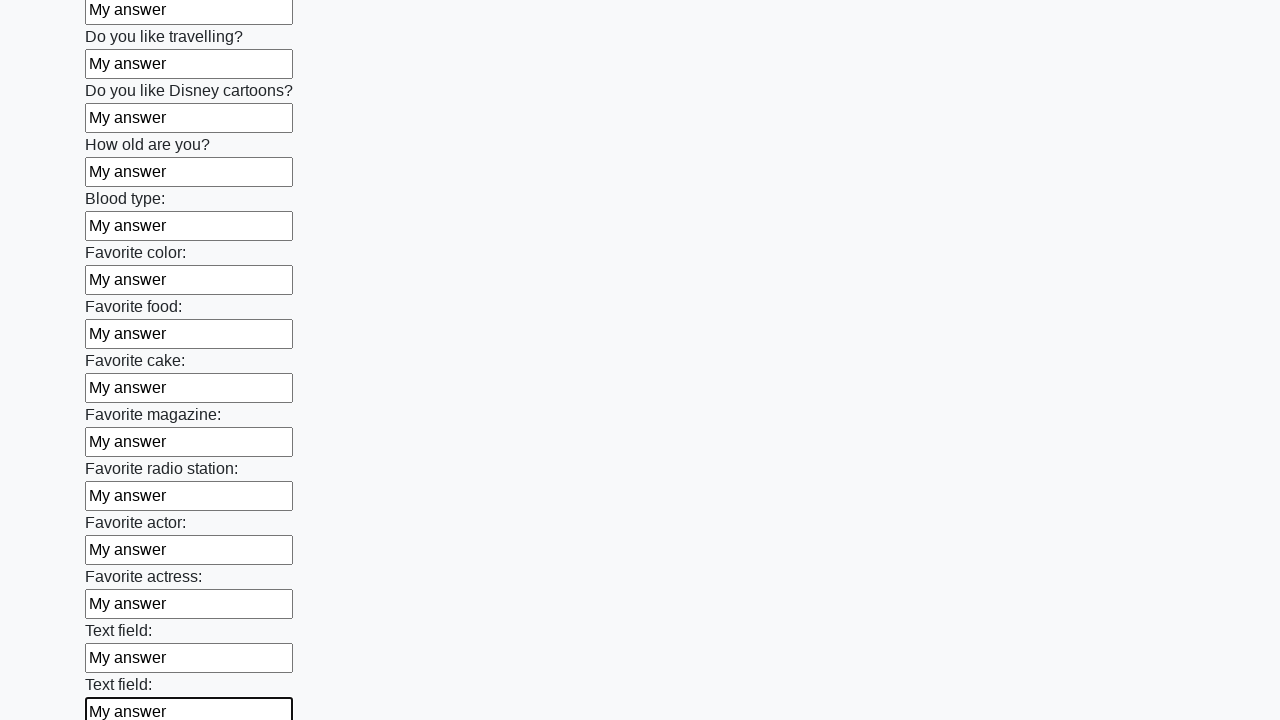

Filled a text input field with 'My answer' on input[type='text'] >> nth=28
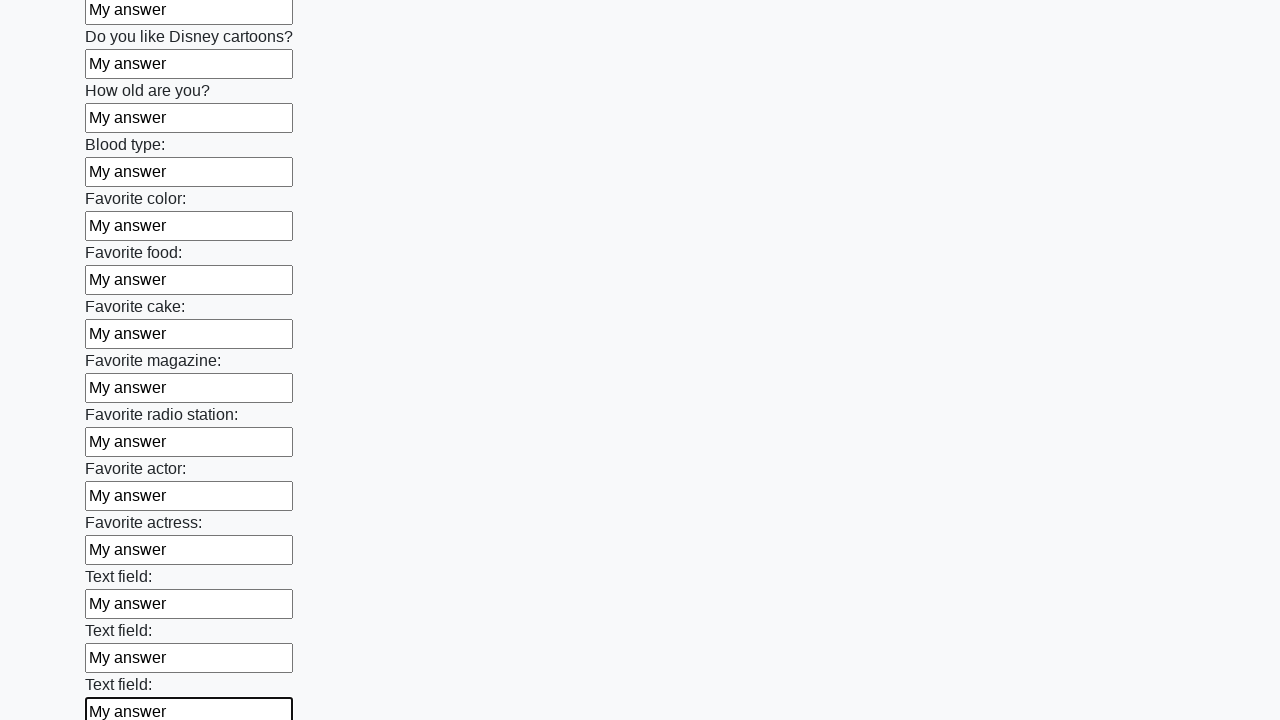

Filled a text input field with 'My answer' on input[type='text'] >> nth=29
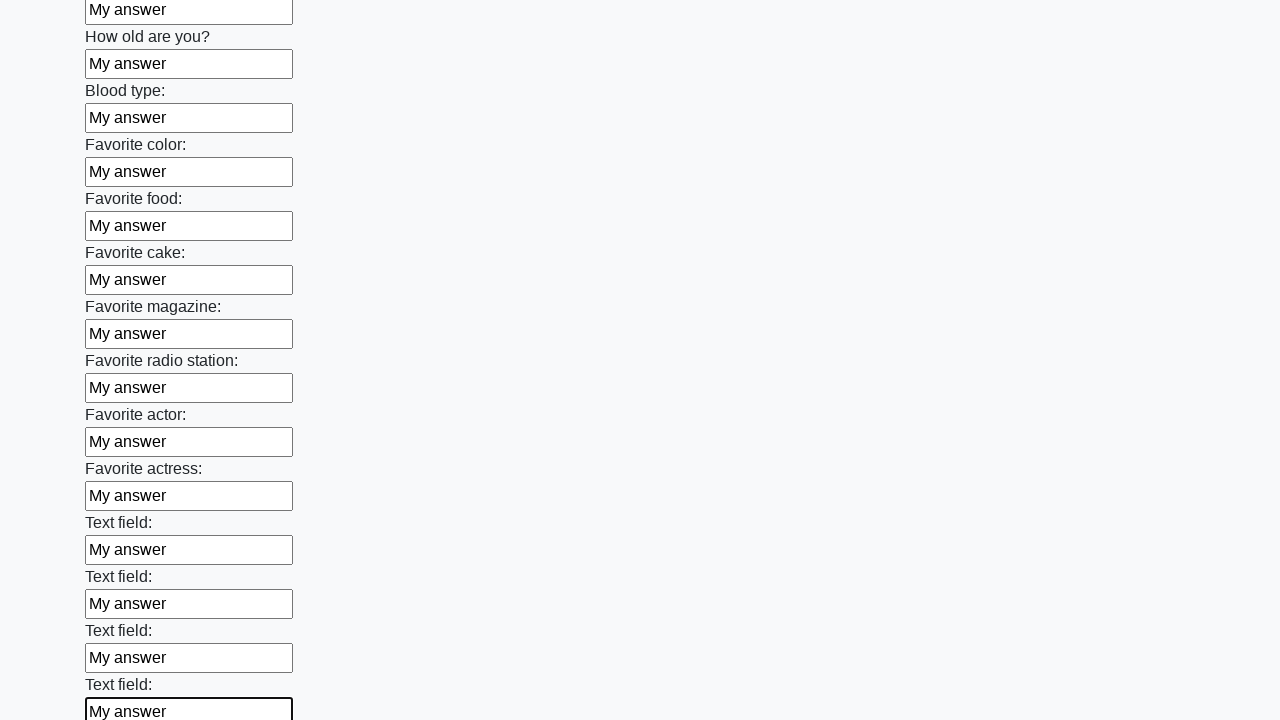

Filled a text input field with 'My answer' on input[type='text'] >> nth=30
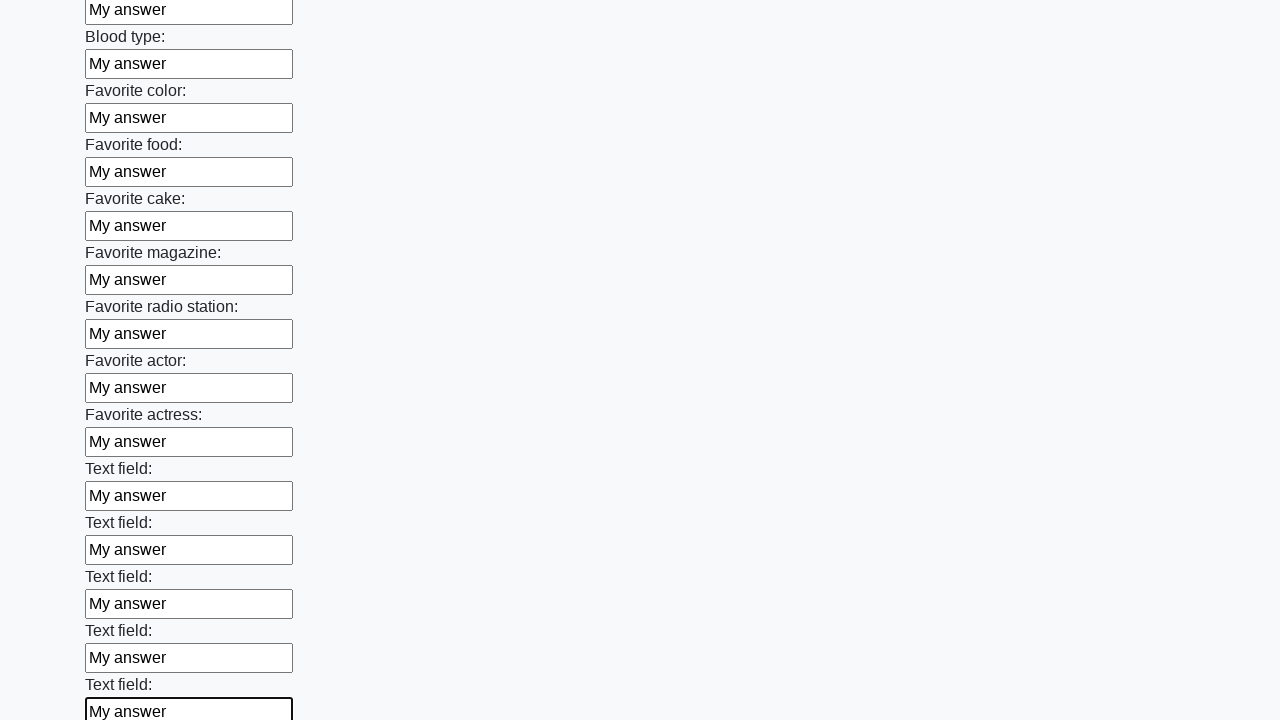

Filled a text input field with 'My answer' on input[type='text'] >> nth=31
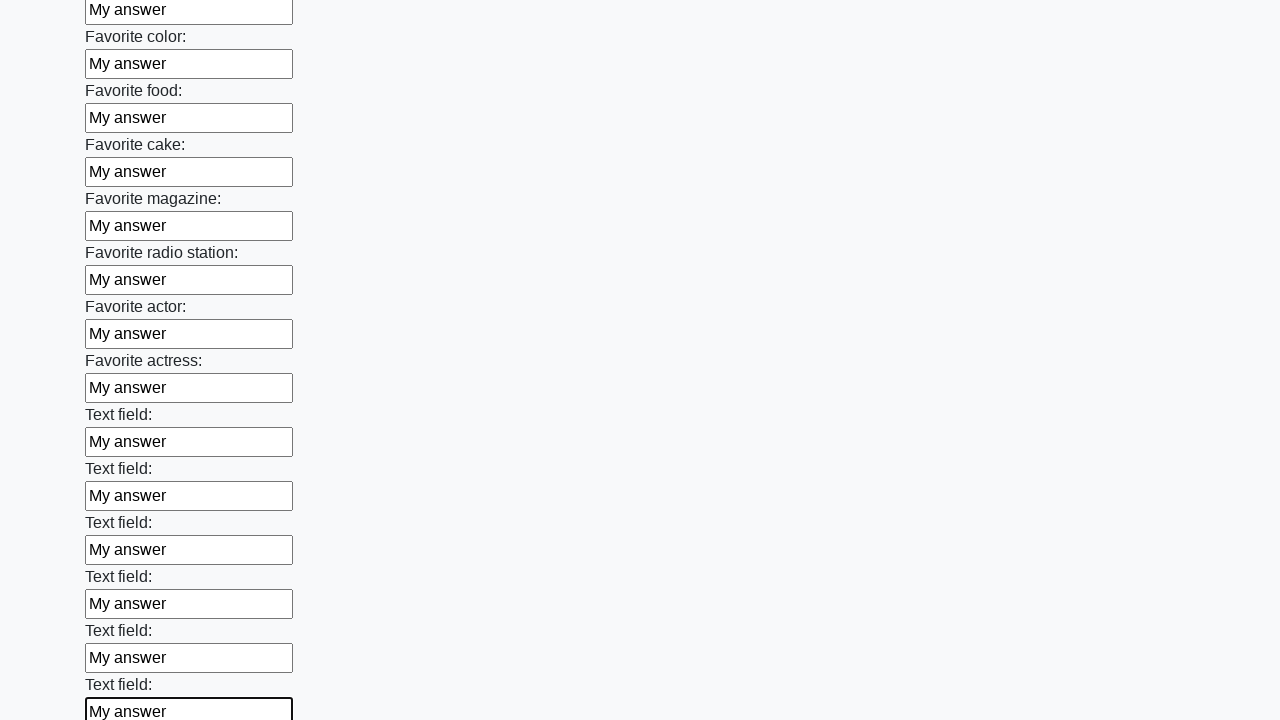

Filled a text input field with 'My answer' on input[type='text'] >> nth=32
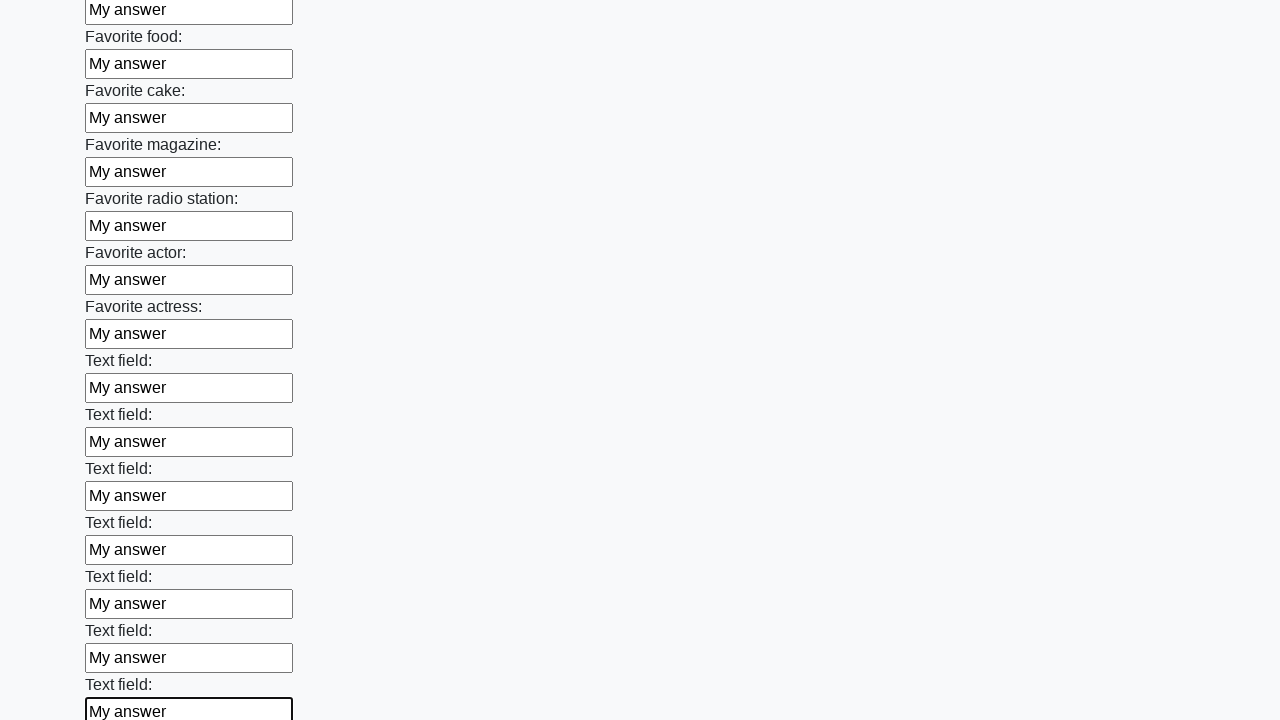

Filled a text input field with 'My answer' on input[type='text'] >> nth=33
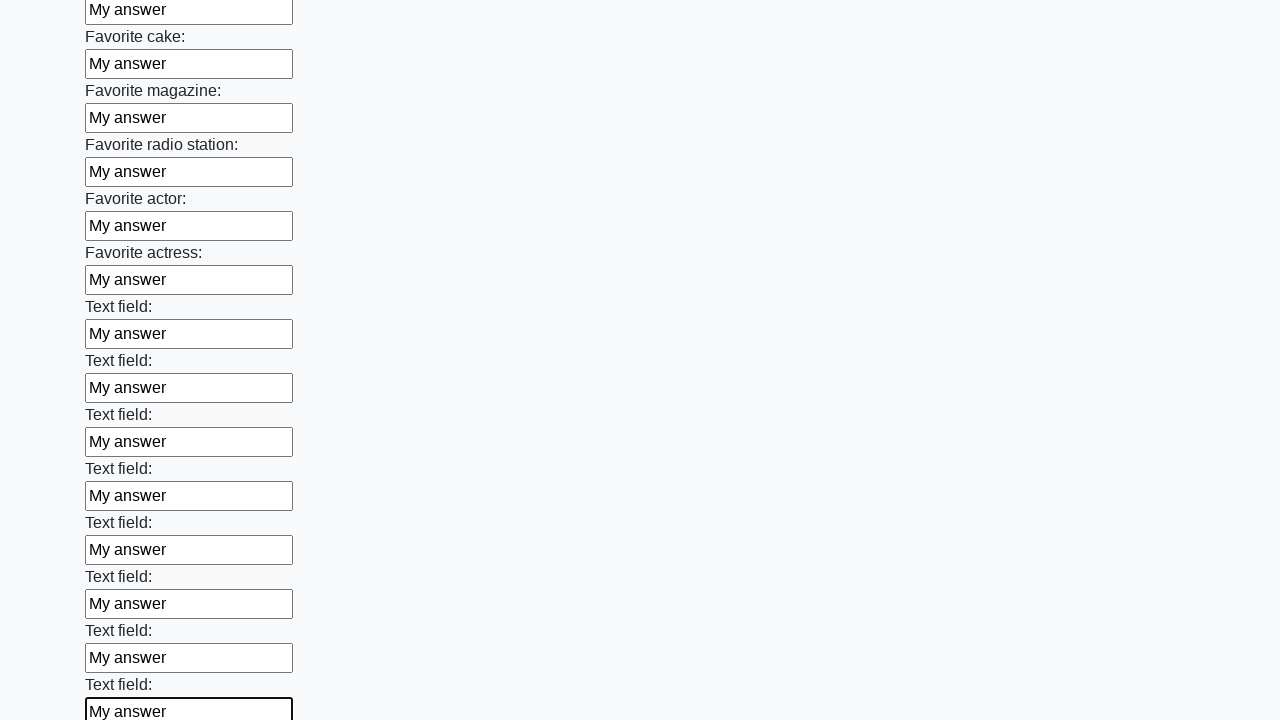

Filled a text input field with 'My answer' on input[type='text'] >> nth=34
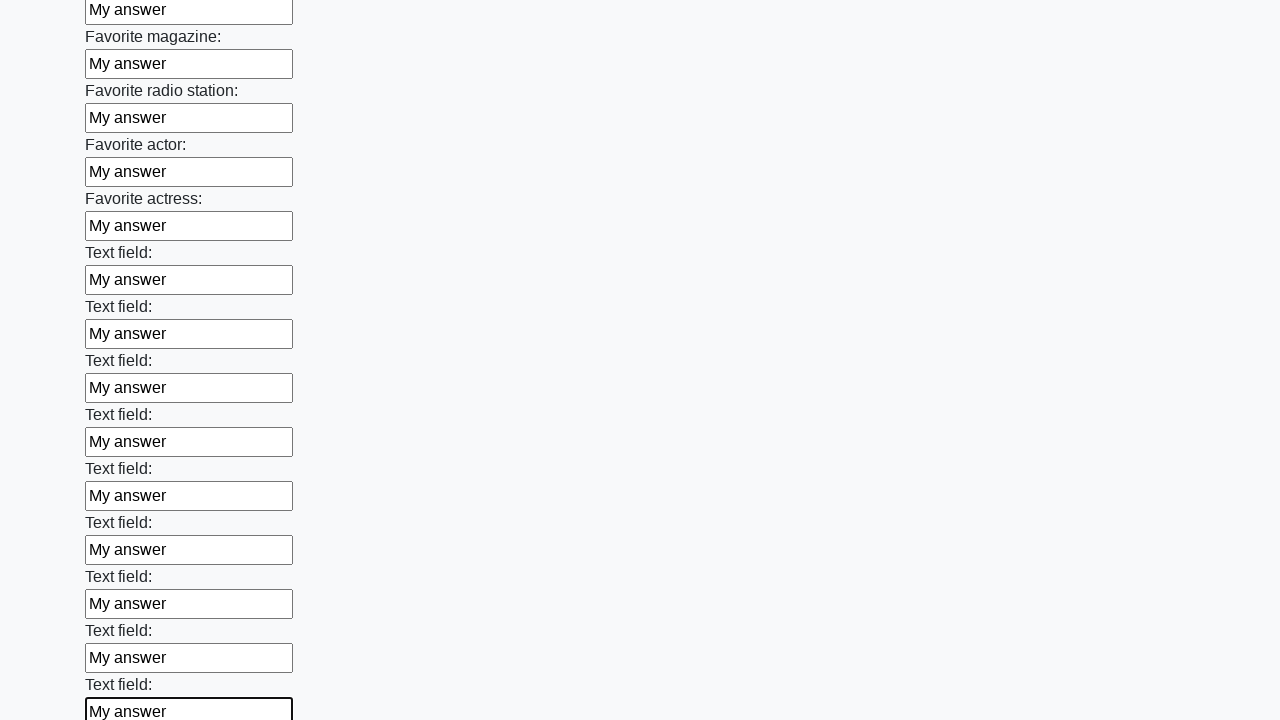

Filled a text input field with 'My answer' on input[type='text'] >> nth=35
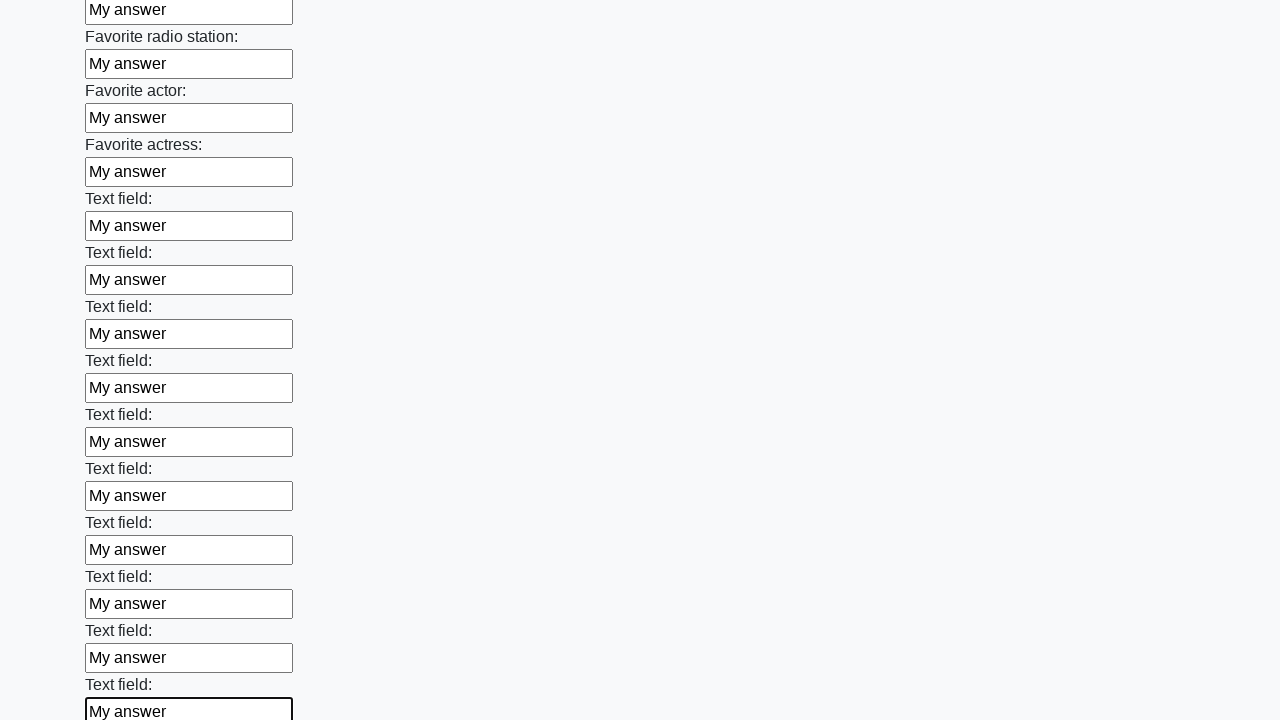

Filled a text input field with 'My answer' on input[type='text'] >> nth=36
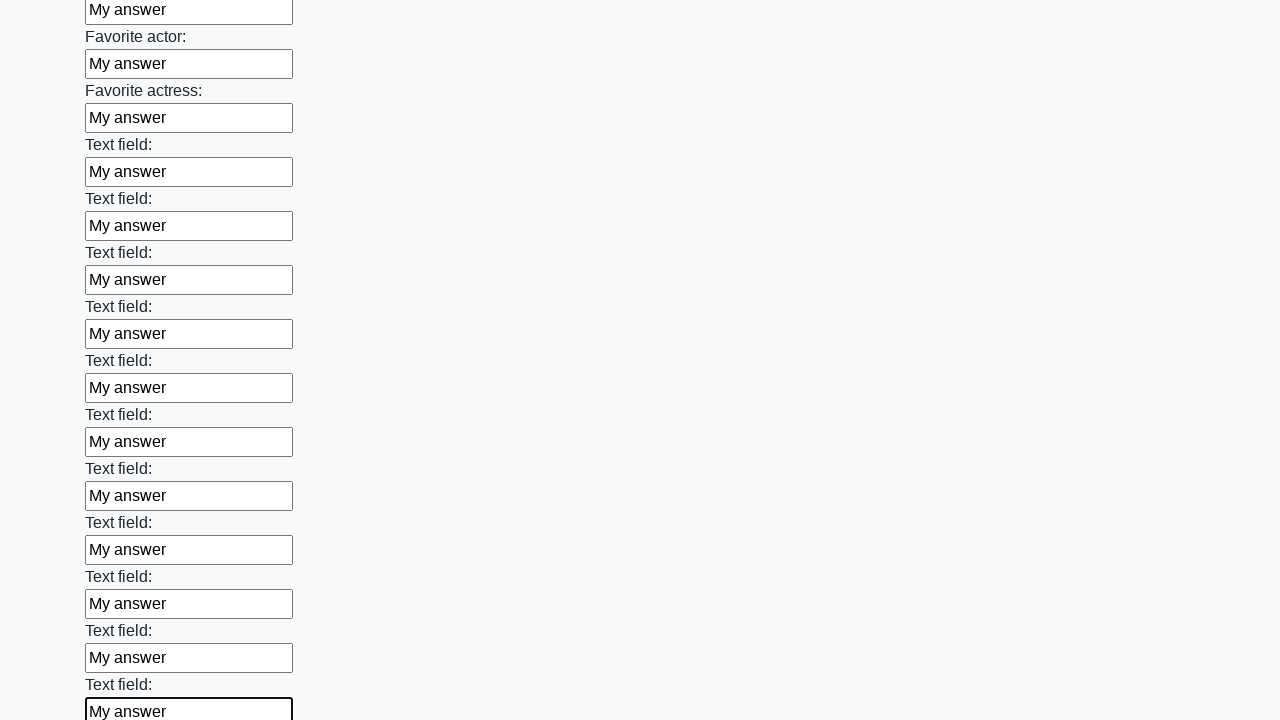

Filled a text input field with 'My answer' on input[type='text'] >> nth=37
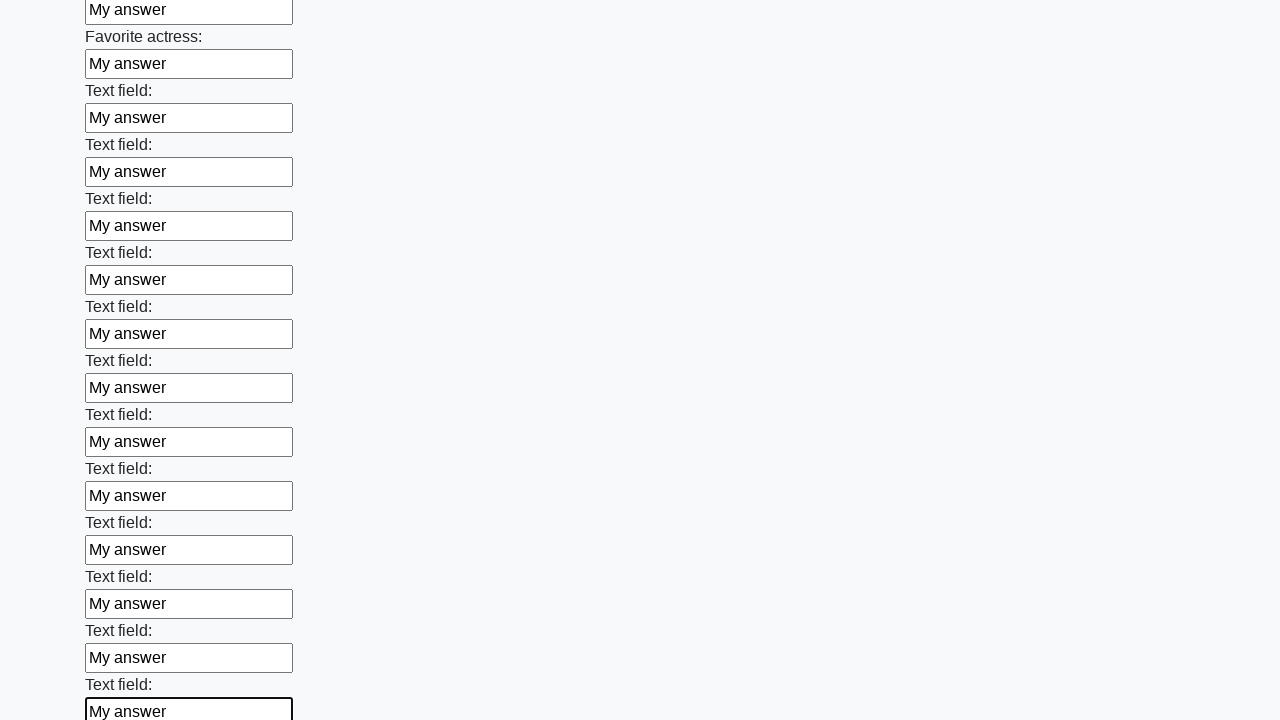

Filled a text input field with 'My answer' on input[type='text'] >> nth=38
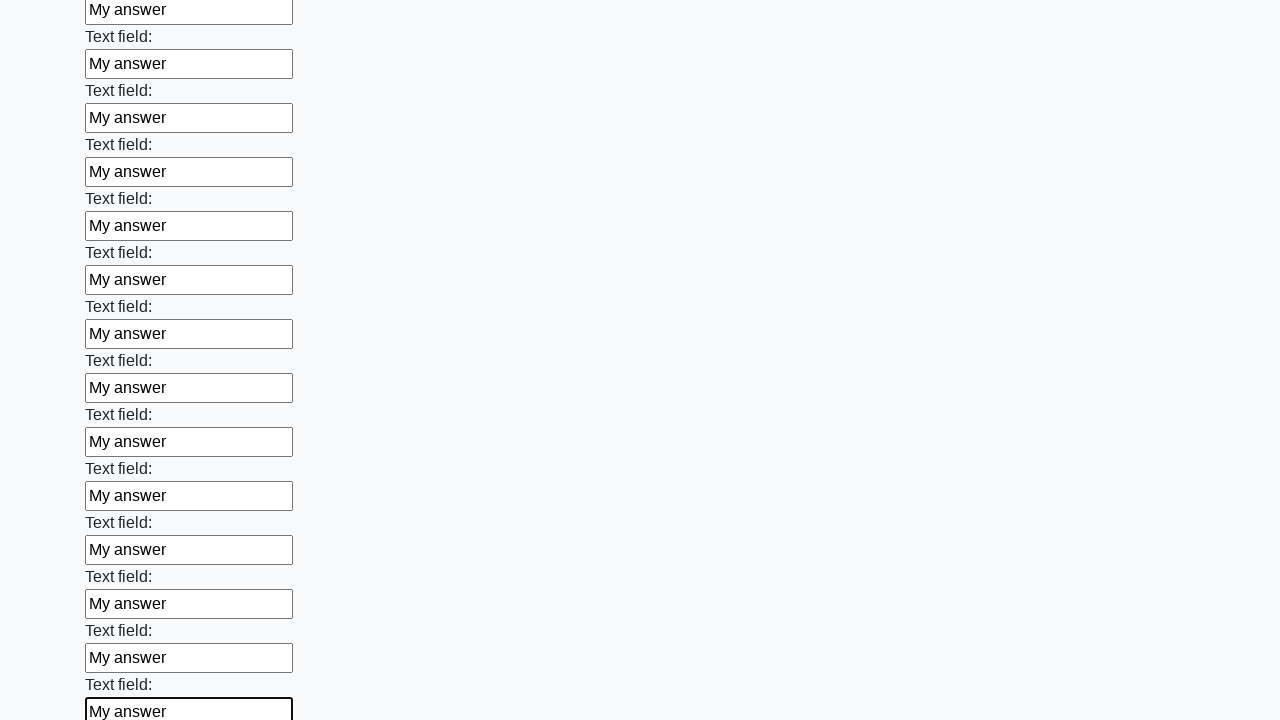

Filled a text input field with 'My answer' on input[type='text'] >> nth=39
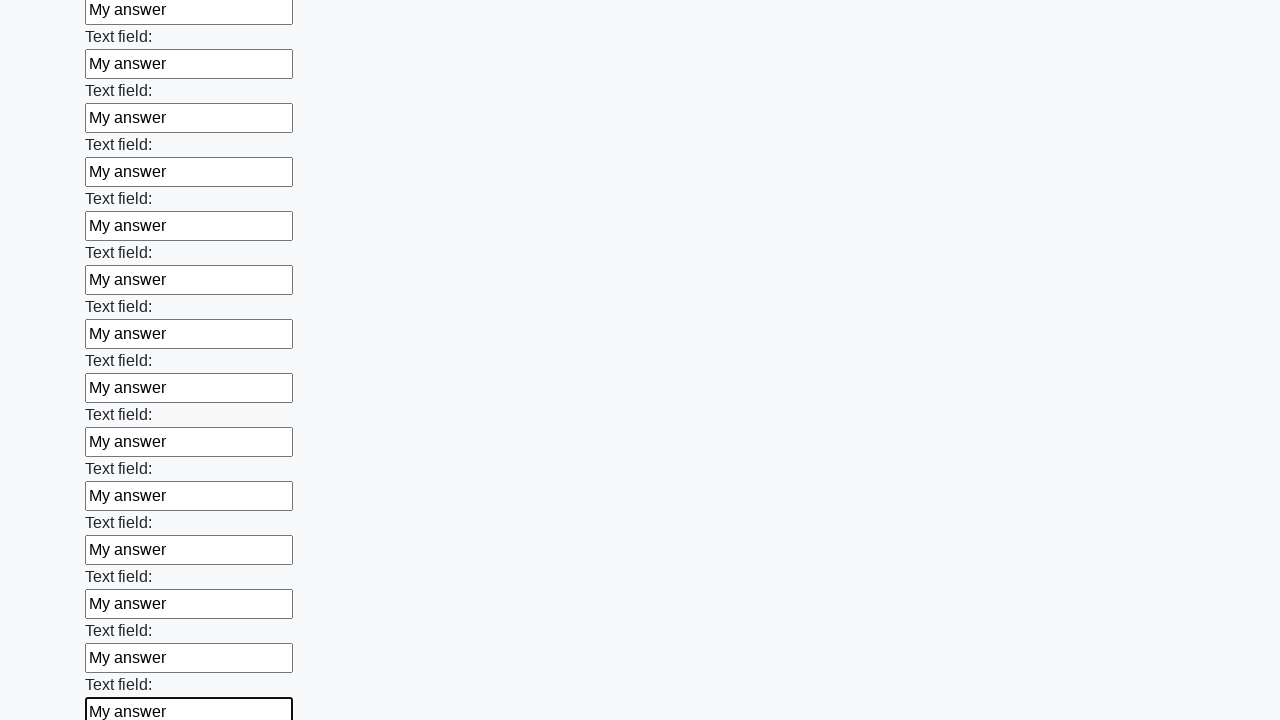

Filled a text input field with 'My answer' on input[type='text'] >> nth=40
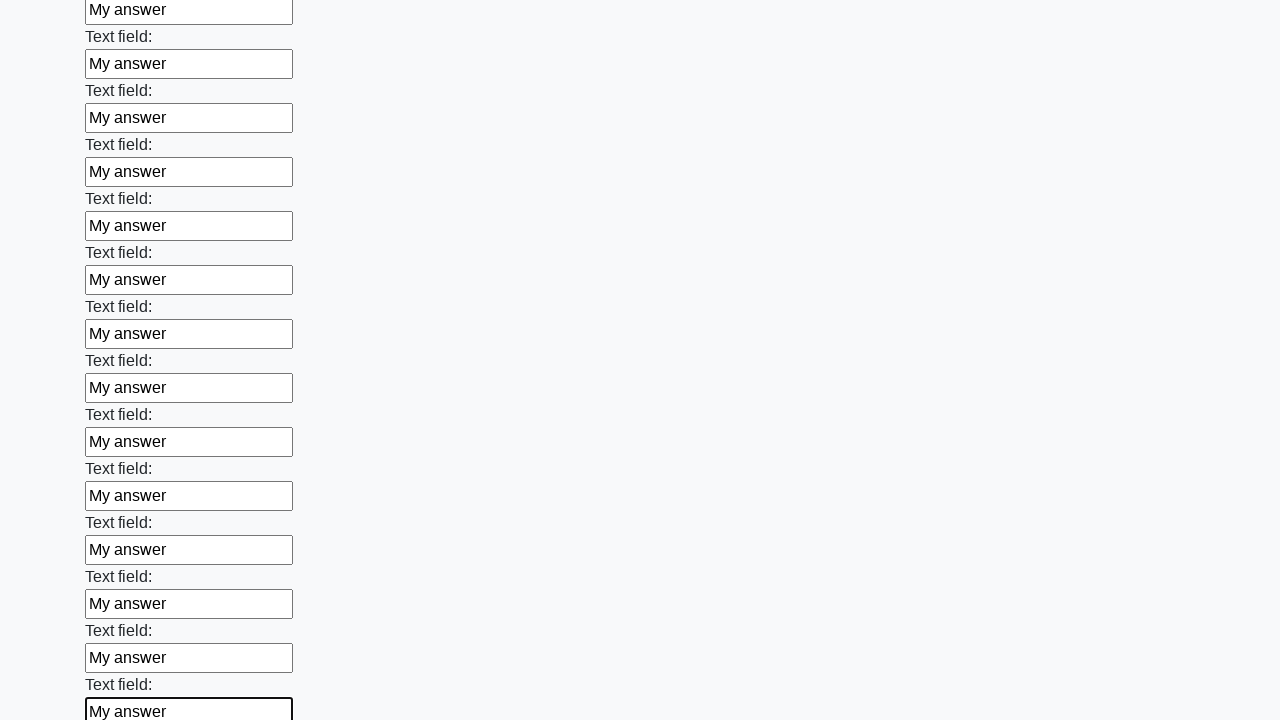

Filled a text input field with 'My answer' on input[type='text'] >> nth=41
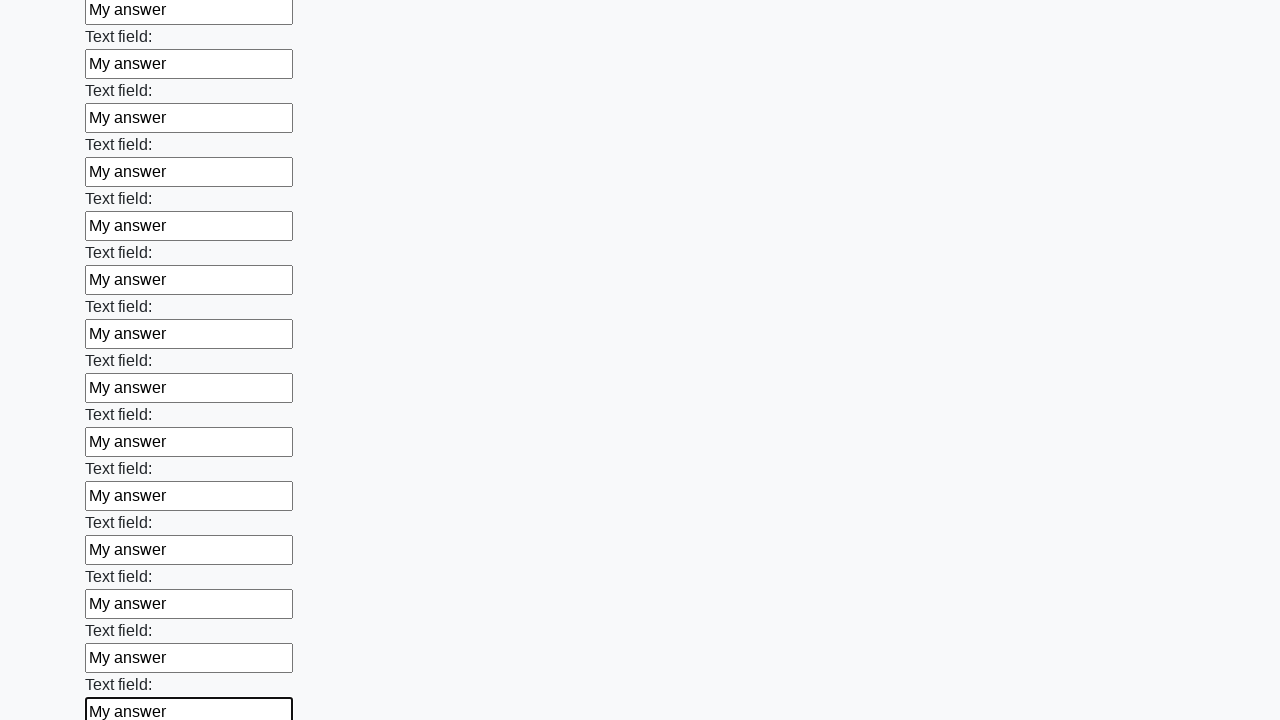

Filled a text input field with 'My answer' on input[type='text'] >> nth=42
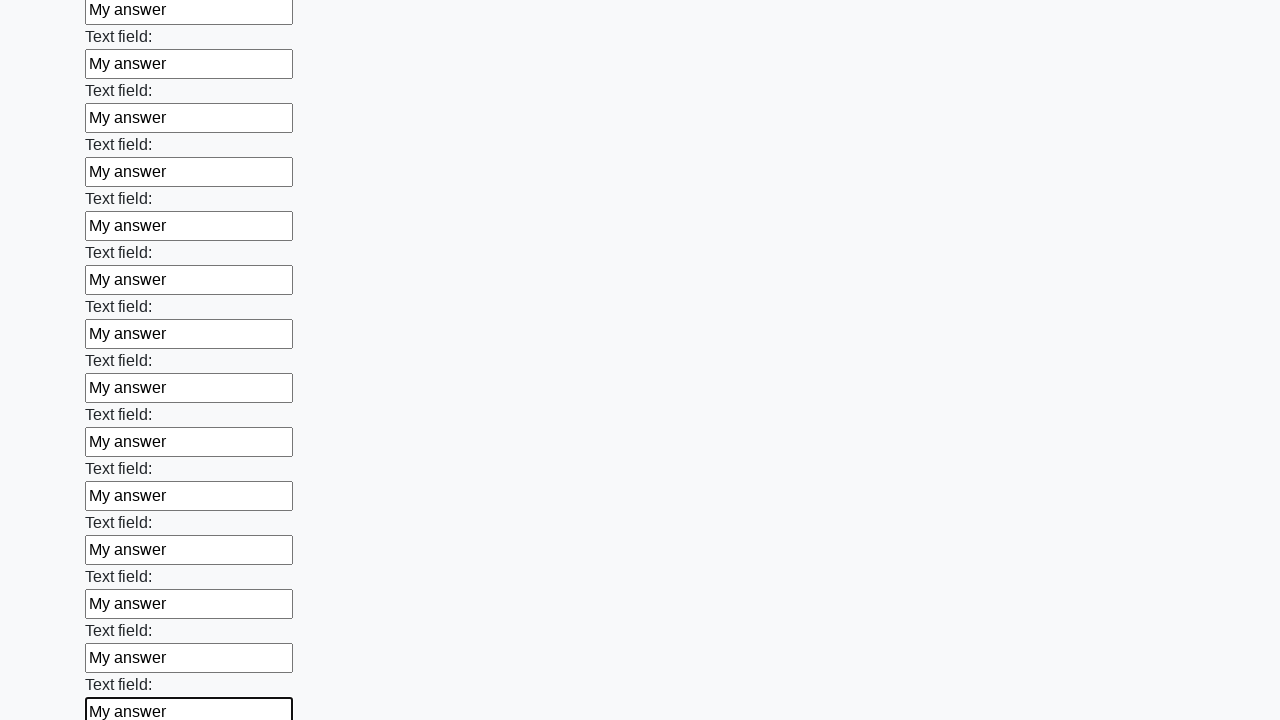

Filled a text input field with 'My answer' on input[type='text'] >> nth=43
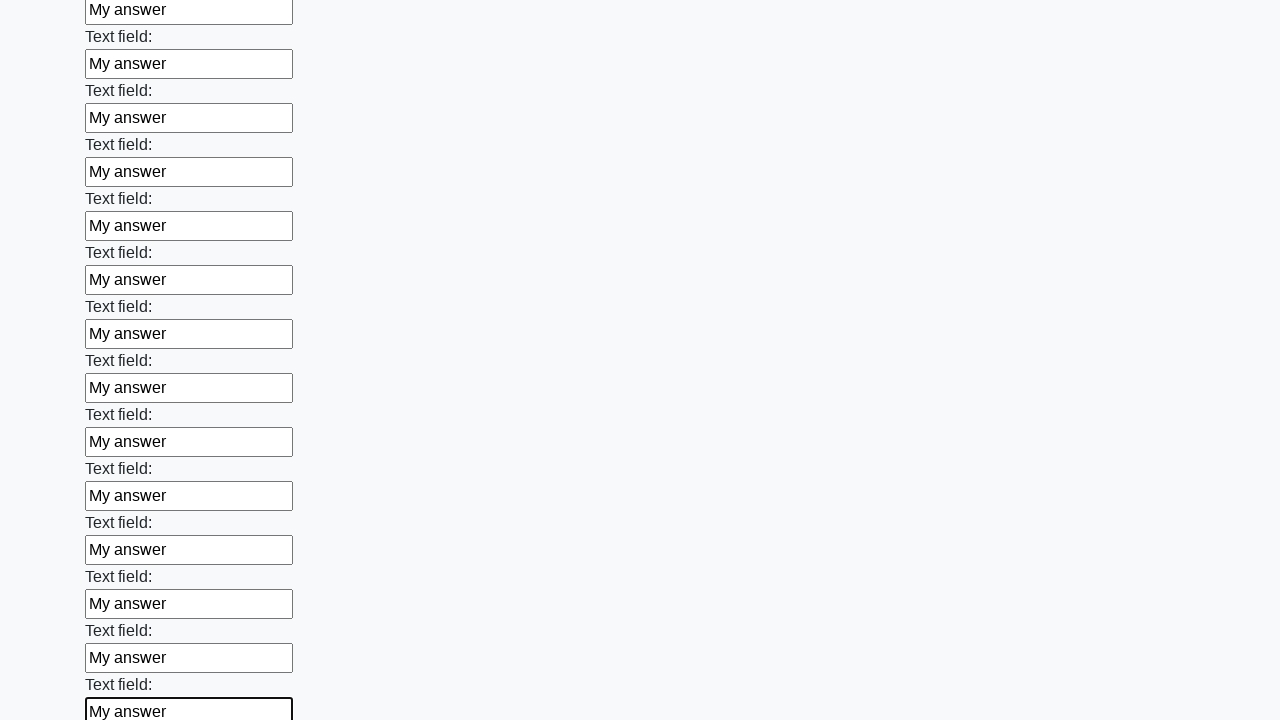

Filled a text input field with 'My answer' on input[type='text'] >> nth=44
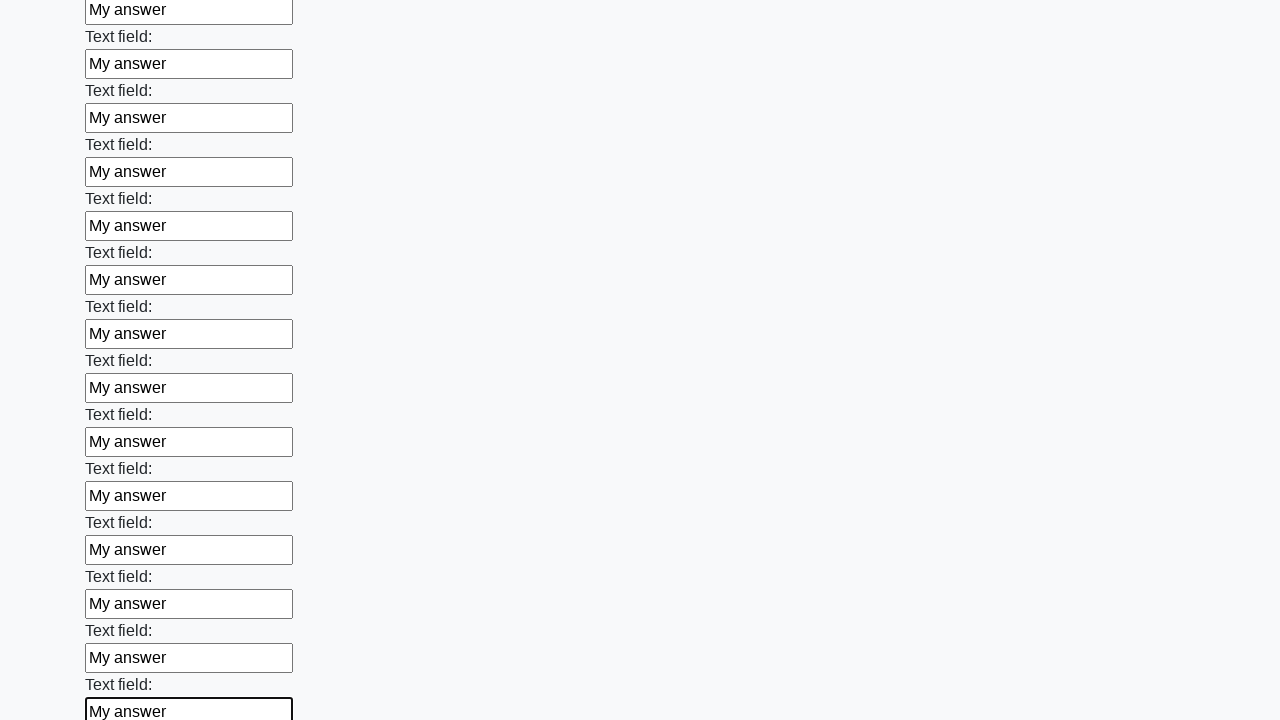

Filled a text input field with 'My answer' on input[type='text'] >> nth=45
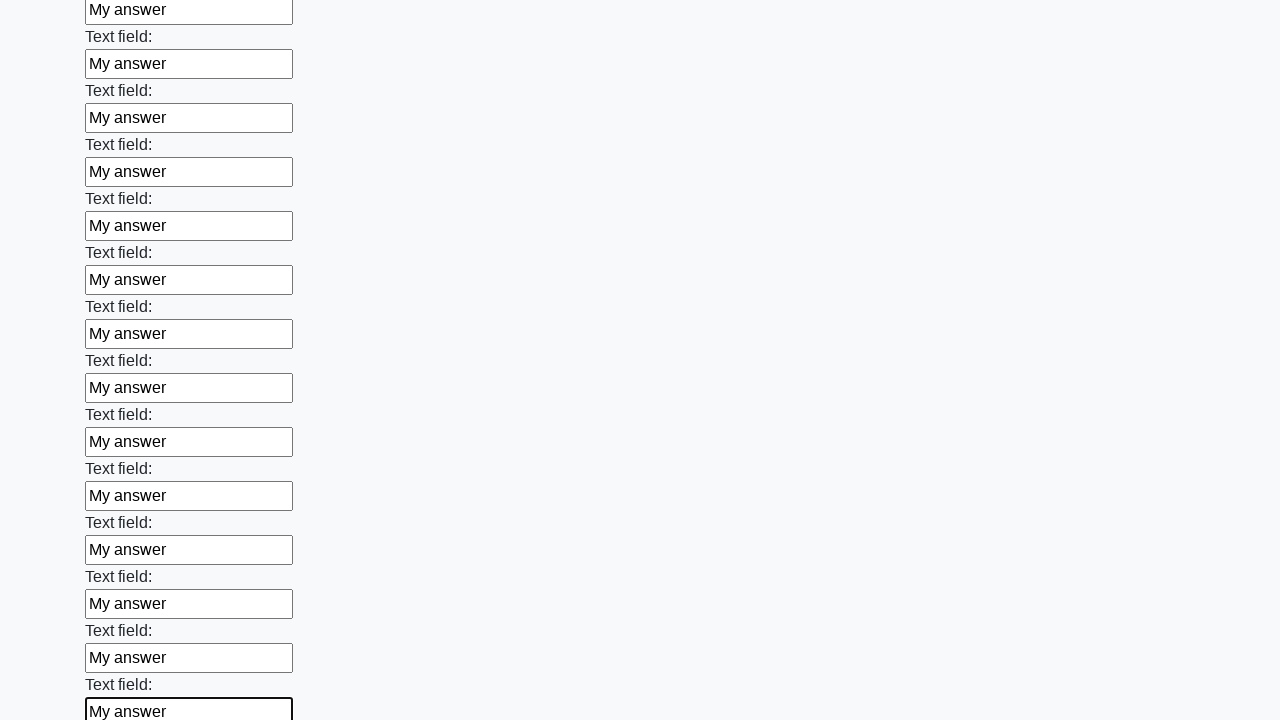

Filled a text input field with 'My answer' on input[type='text'] >> nth=46
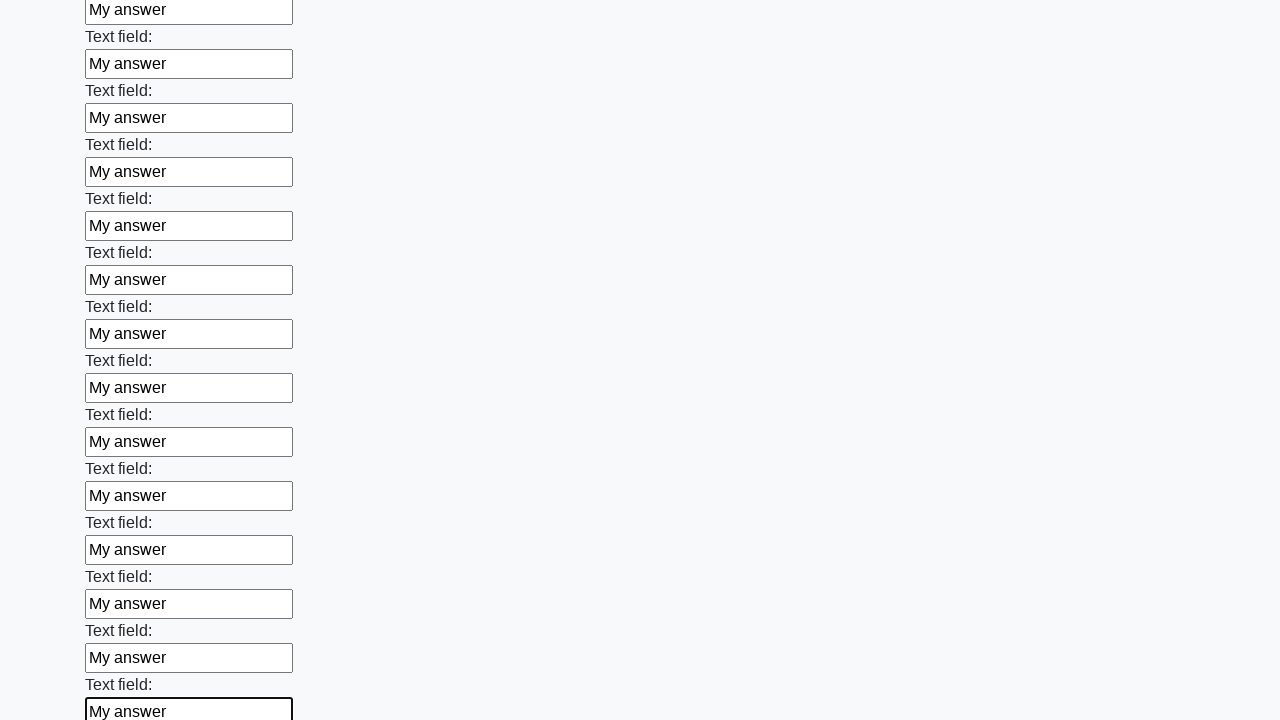

Filled a text input field with 'My answer' on input[type='text'] >> nth=47
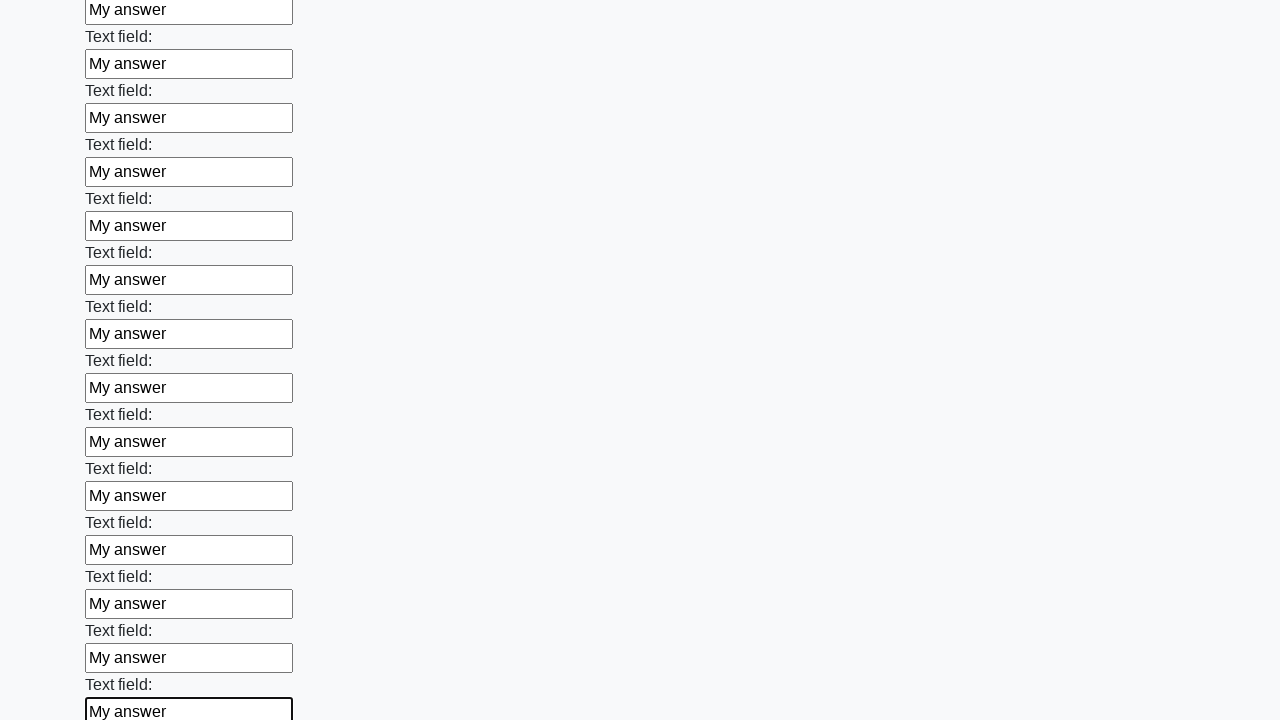

Filled a text input field with 'My answer' on input[type='text'] >> nth=48
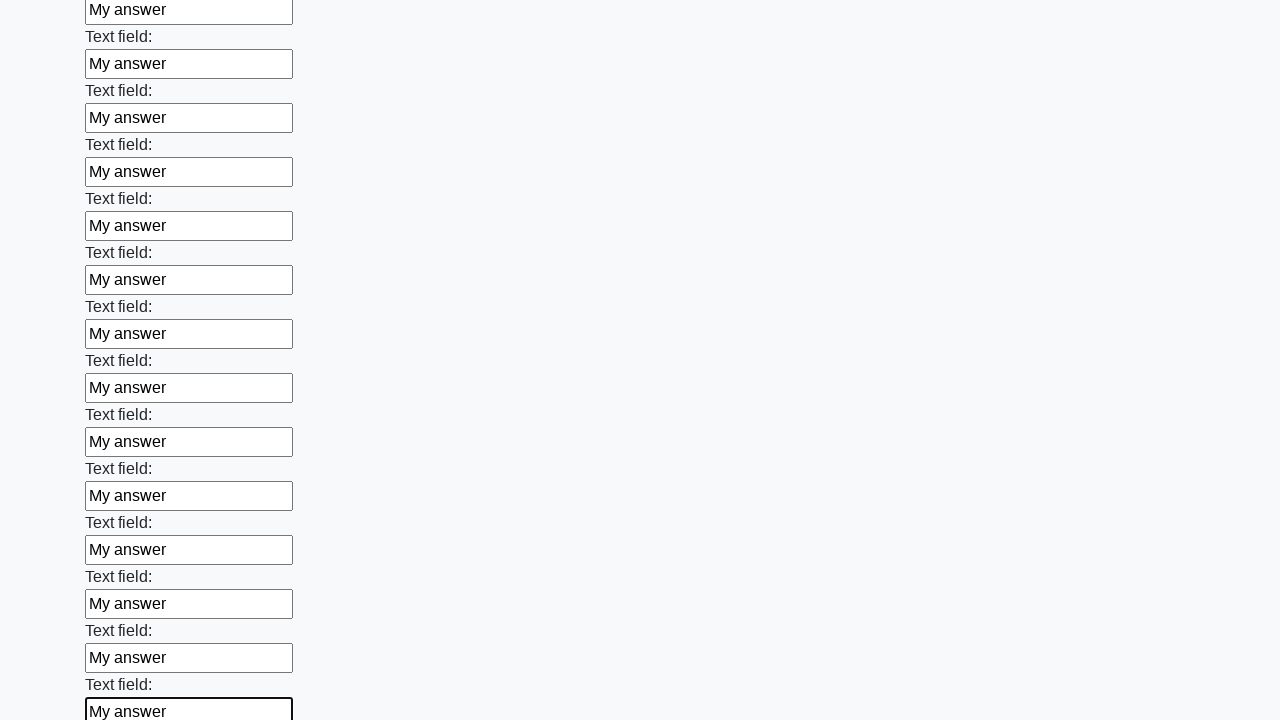

Filled a text input field with 'My answer' on input[type='text'] >> nth=49
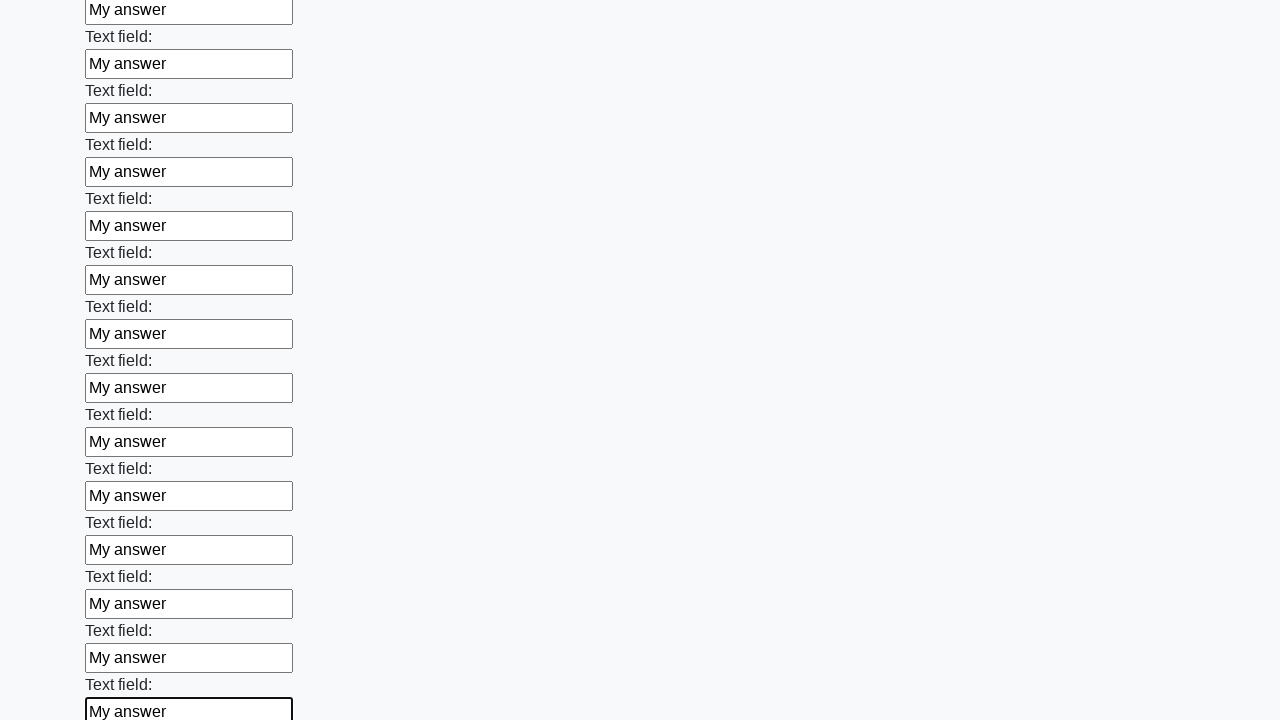

Filled a text input field with 'My answer' on input[type='text'] >> nth=50
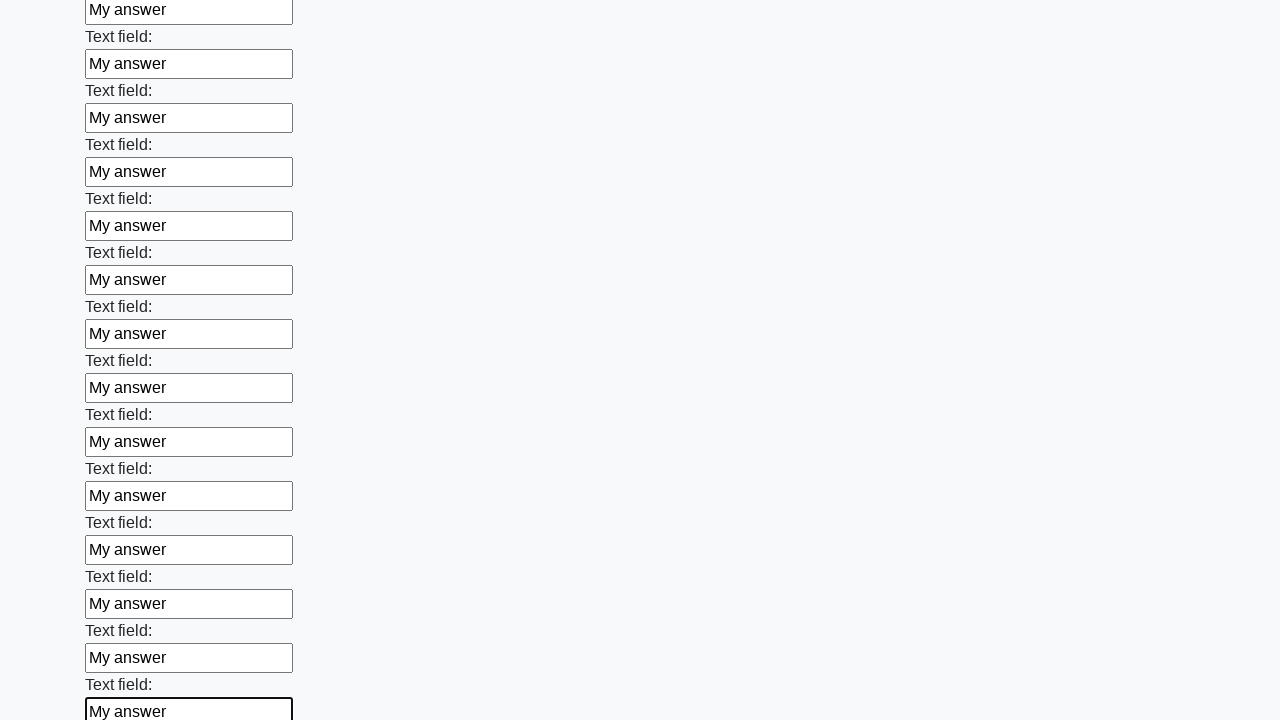

Filled a text input field with 'My answer' on input[type='text'] >> nth=51
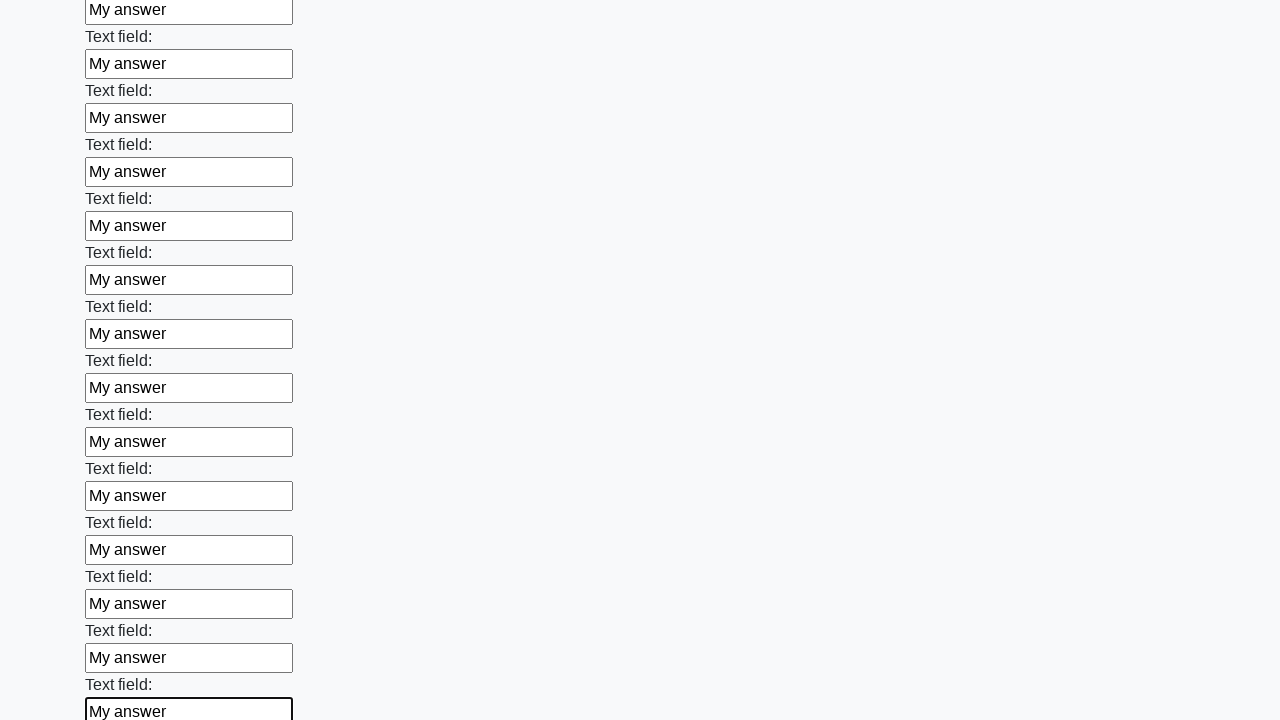

Filled a text input field with 'My answer' on input[type='text'] >> nth=52
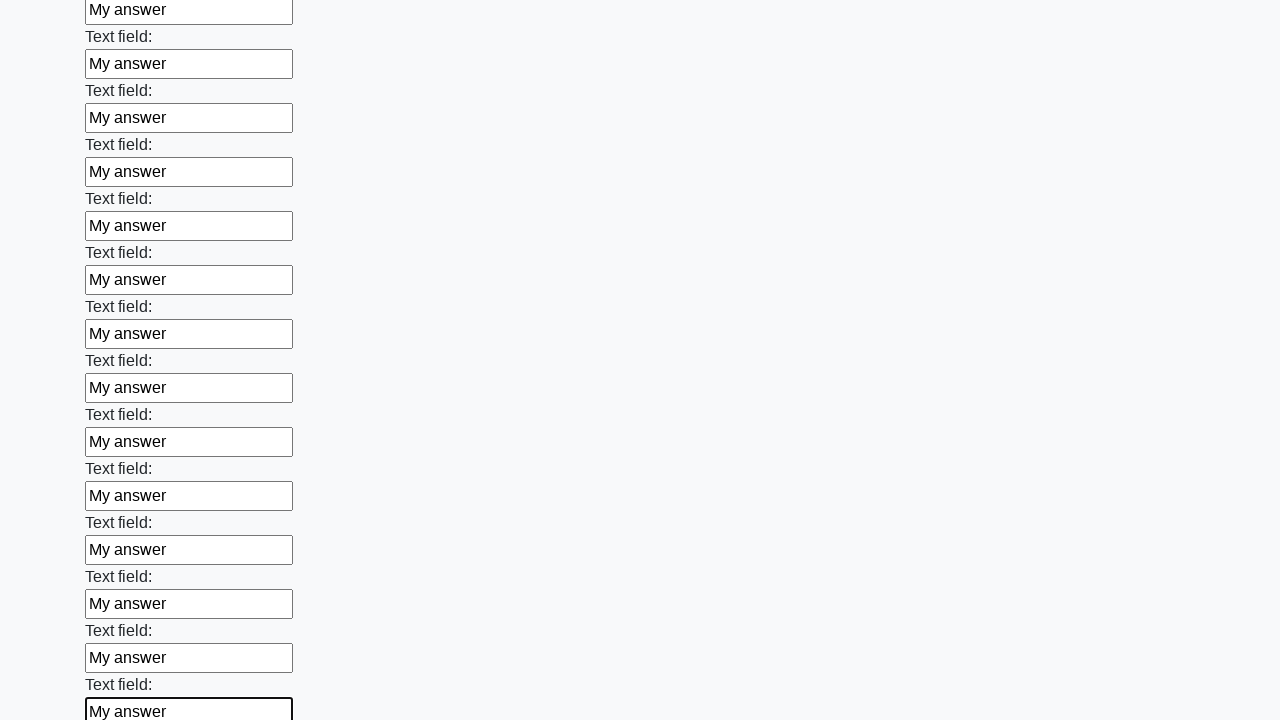

Filled a text input field with 'My answer' on input[type='text'] >> nth=53
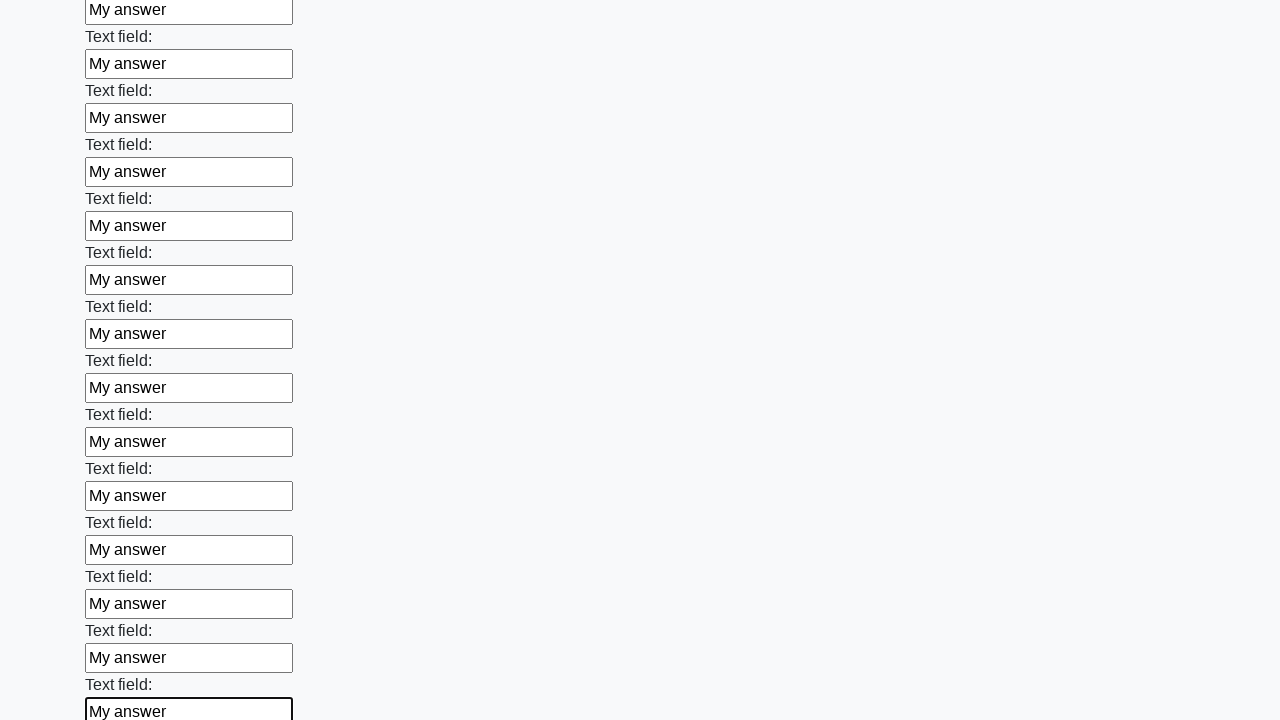

Filled a text input field with 'My answer' on input[type='text'] >> nth=54
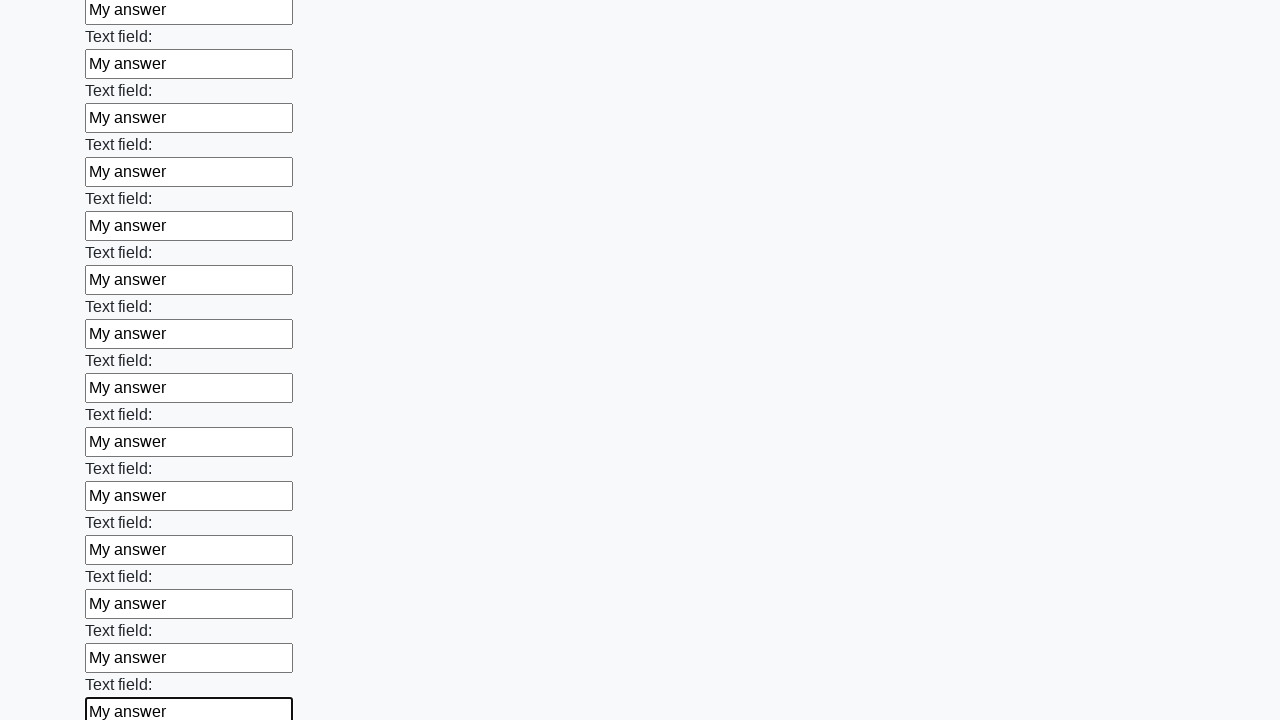

Filled a text input field with 'My answer' on input[type='text'] >> nth=55
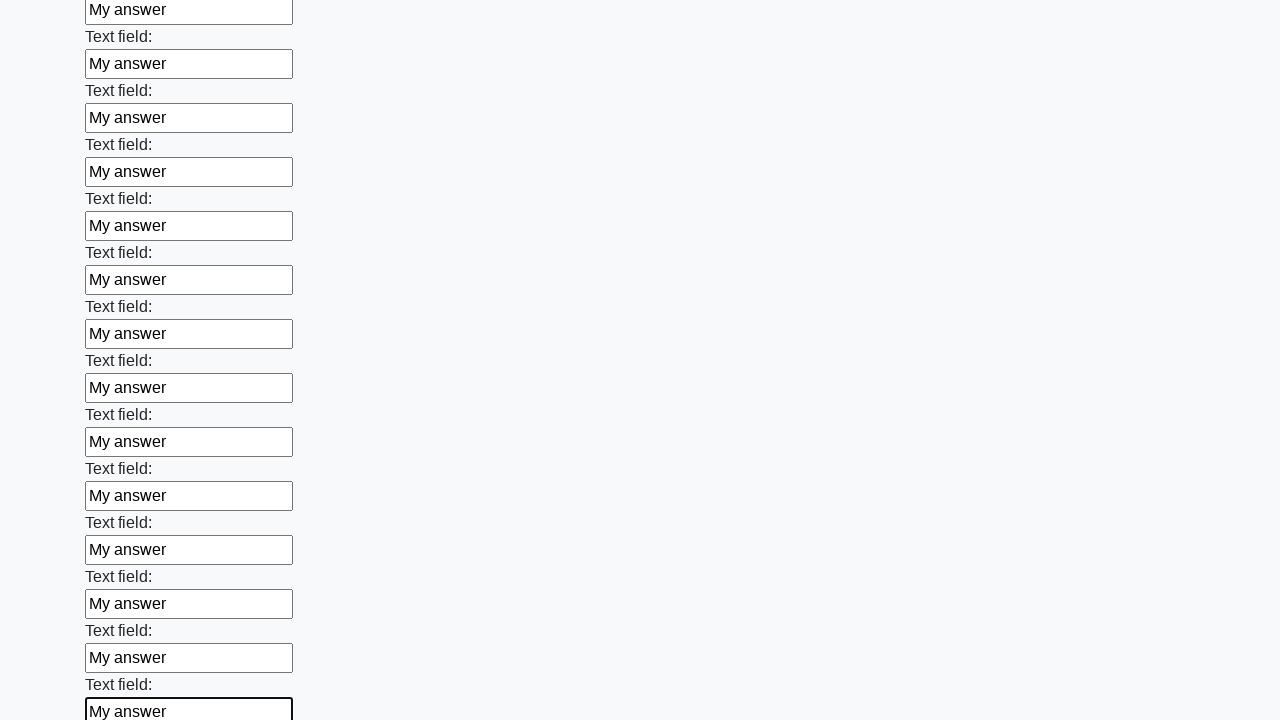

Filled a text input field with 'My answer' on input[type='text'] >> nth=56
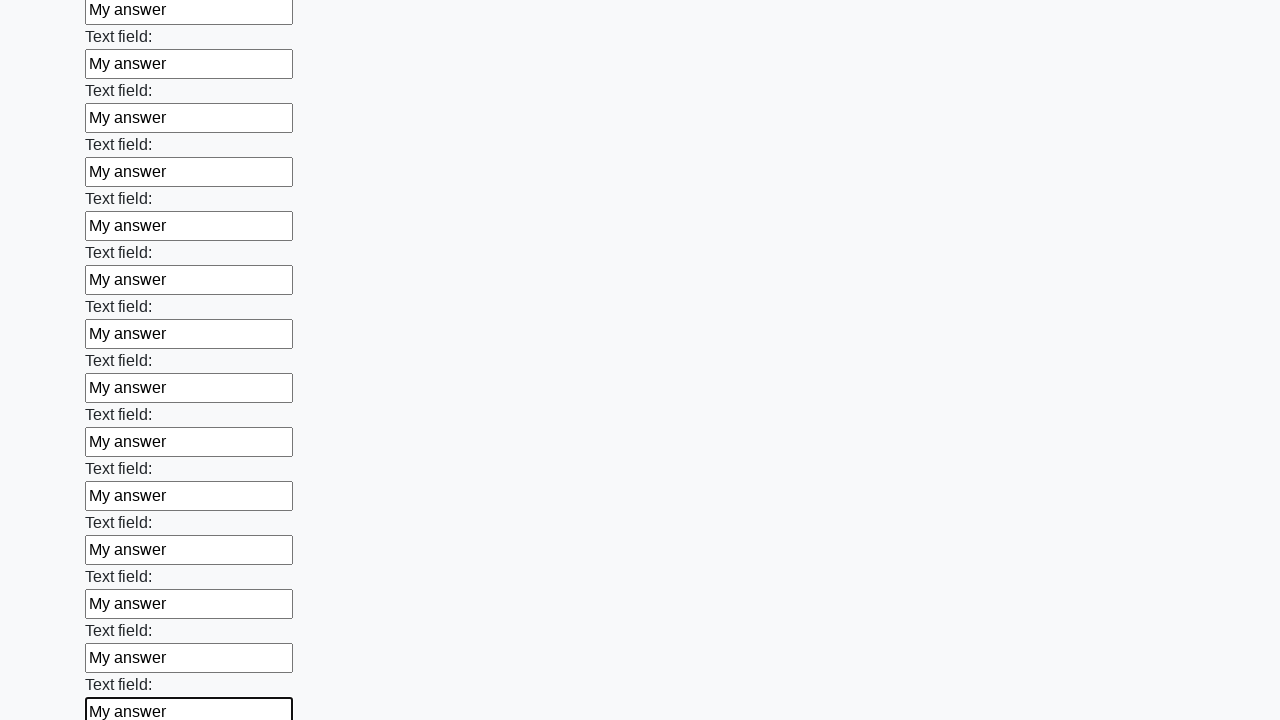

Filled a text input field with 'My answer' on input[type='text'] >> nth=57
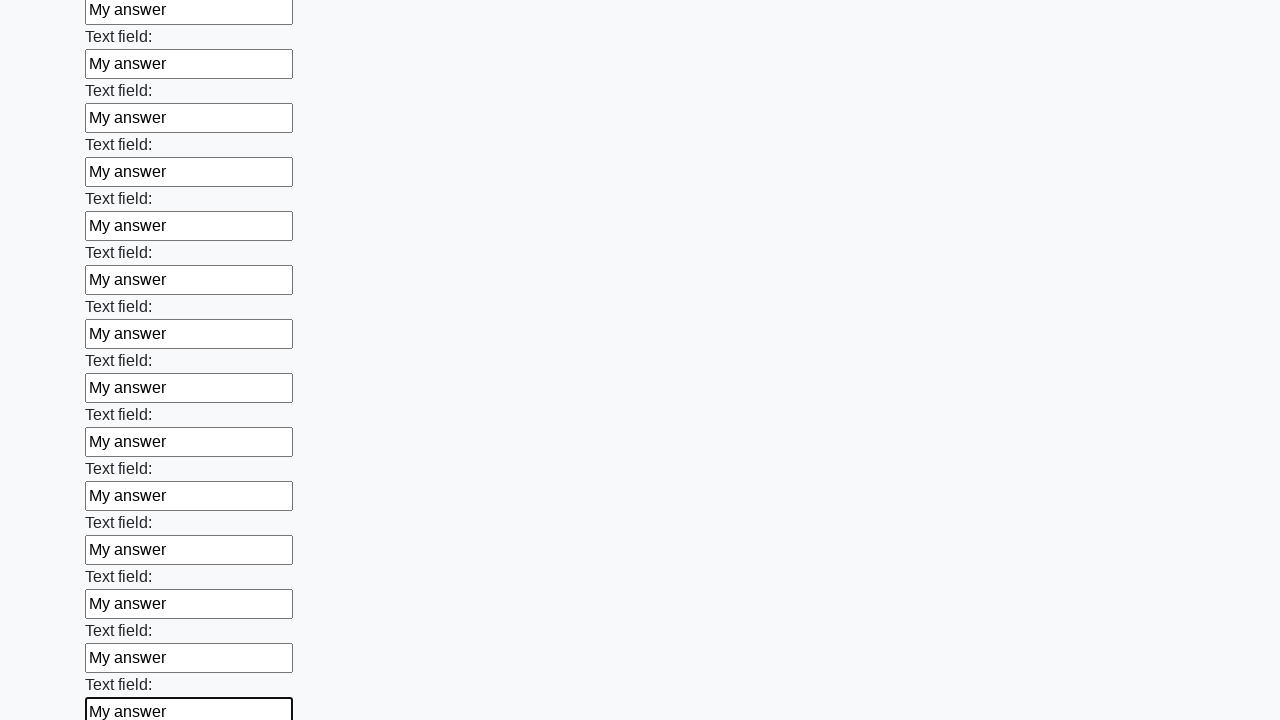

Filled a text input field with 'My answer' on input[type='text'] >> nth=58
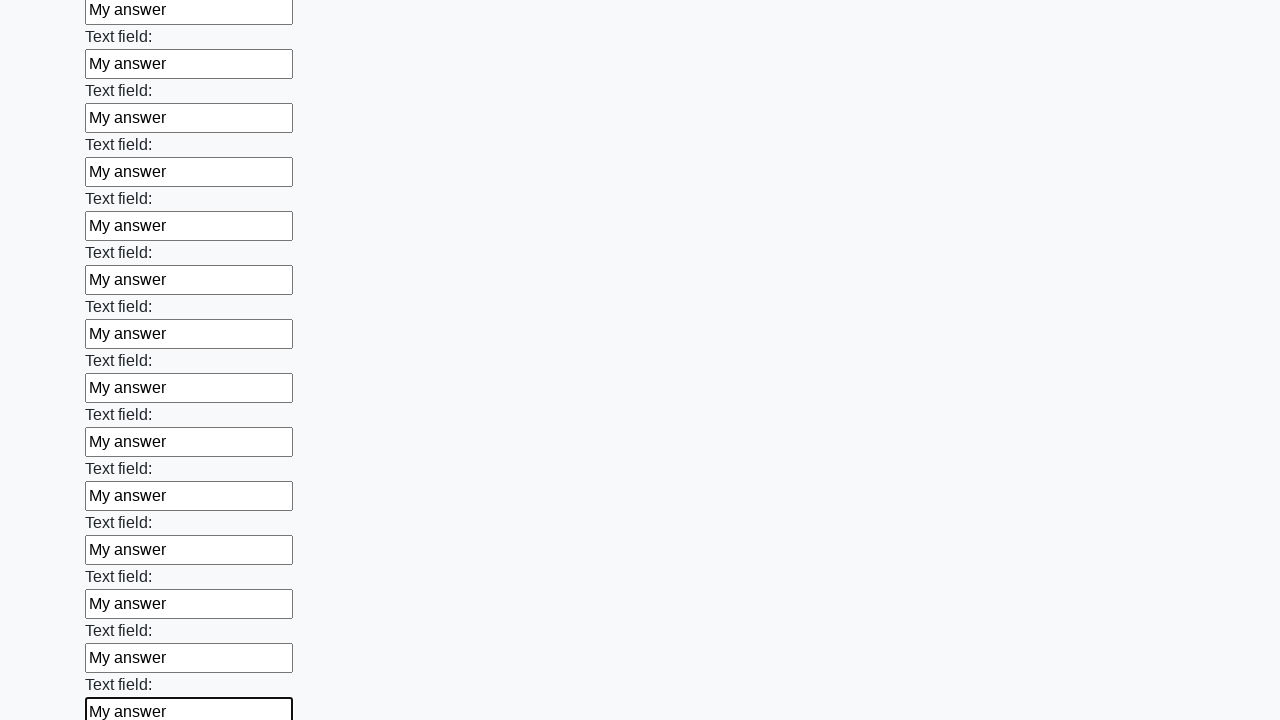

Filled a text input field with 'My answer' on input[type='text'] >> nth=59
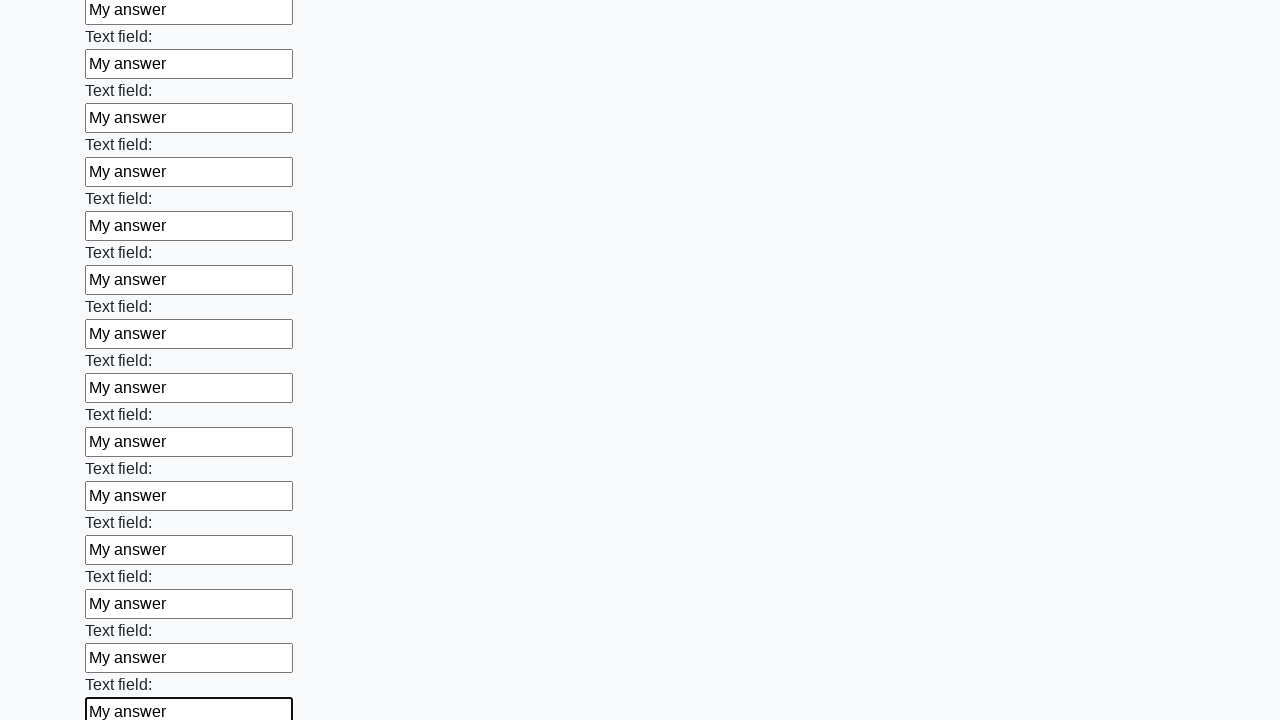

Filled a text input field with 'My answer' on input[type='text'] >> nth=60
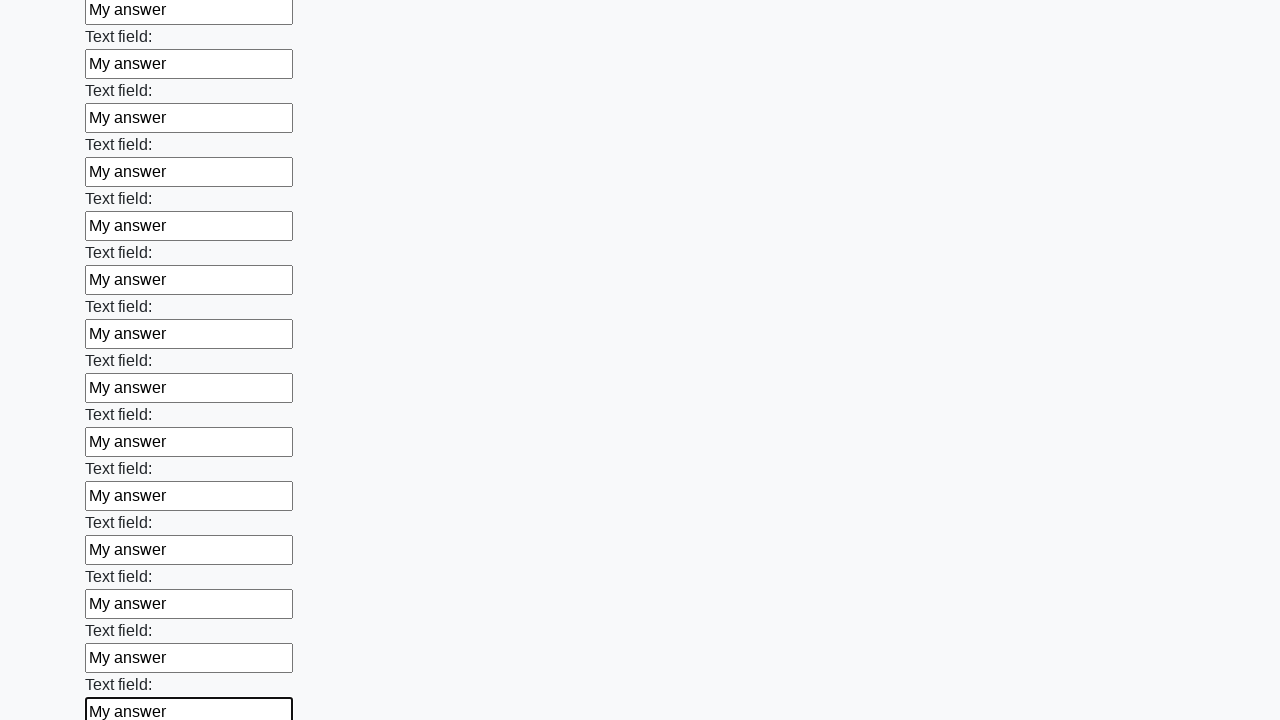

Filled a text input field with 'My answer' on input[type='text'] >> nth=61
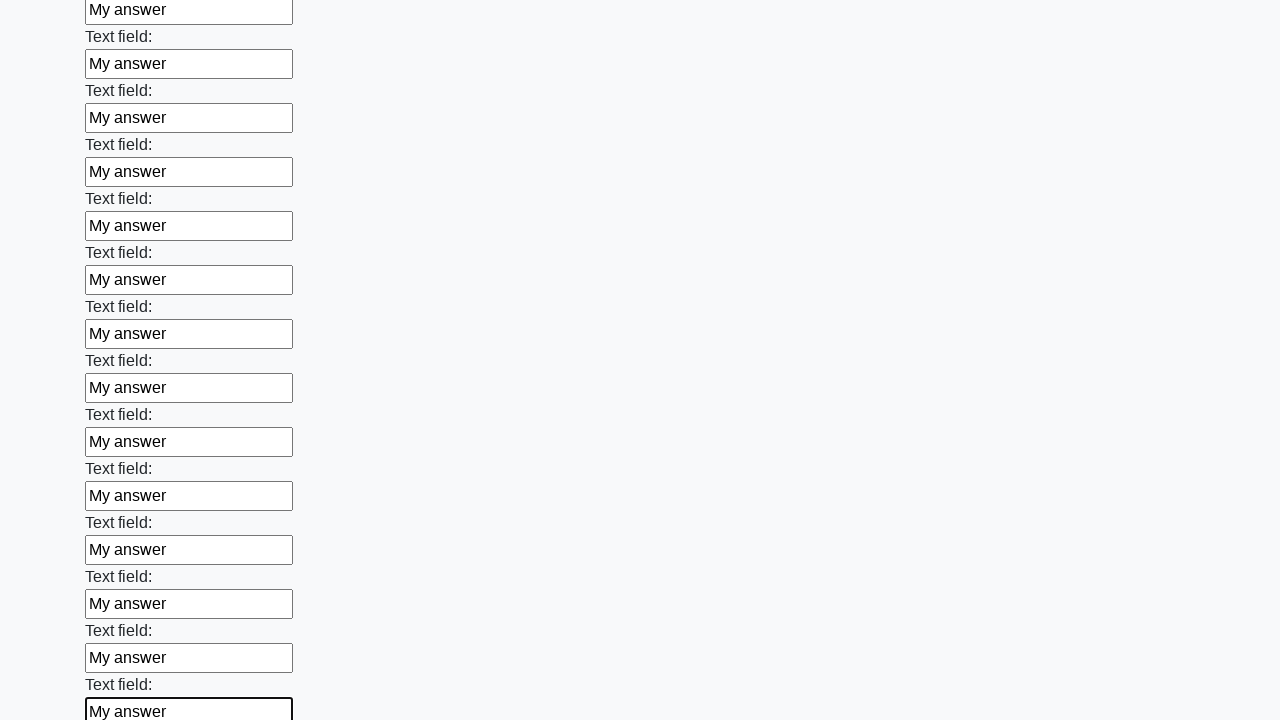

Filled a text input field with 'My answer' on input[type='text'] >> nth=62
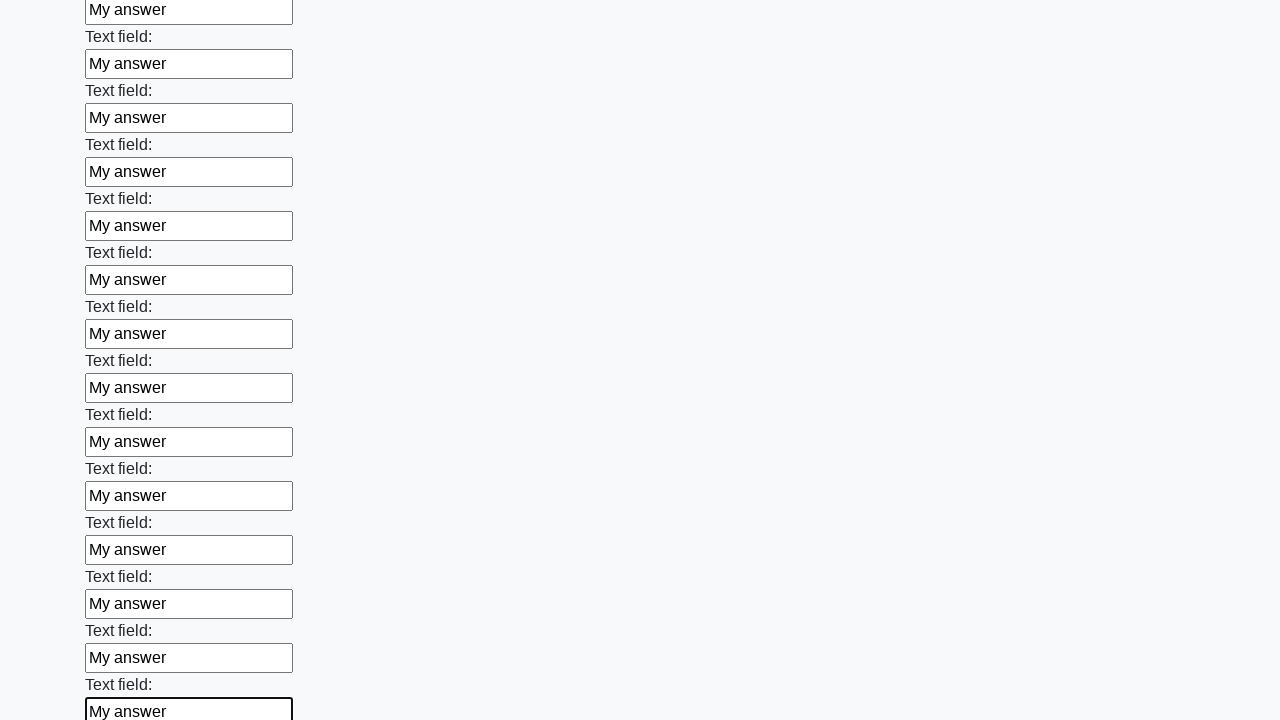

Filled a text input field with 'My answer' on input[type='text'] >> nth=63
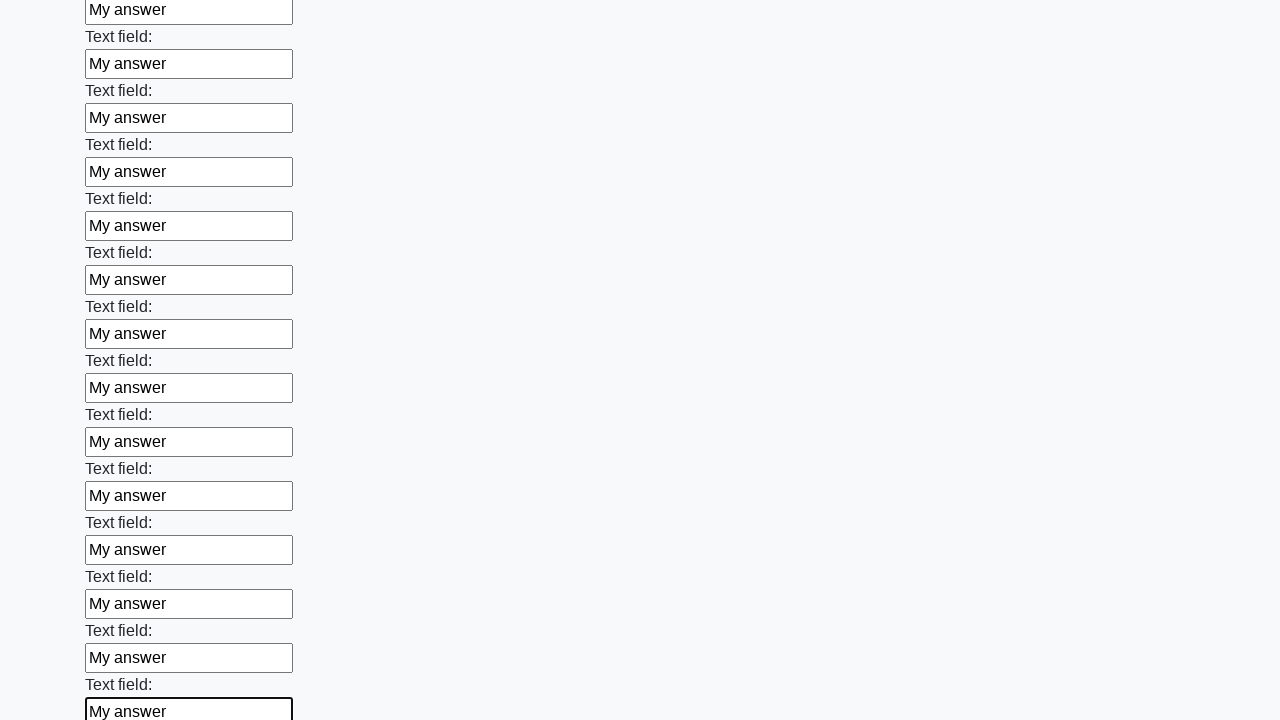

Filled a text input field with 'My answer' on input[type='text'] >> nth=64
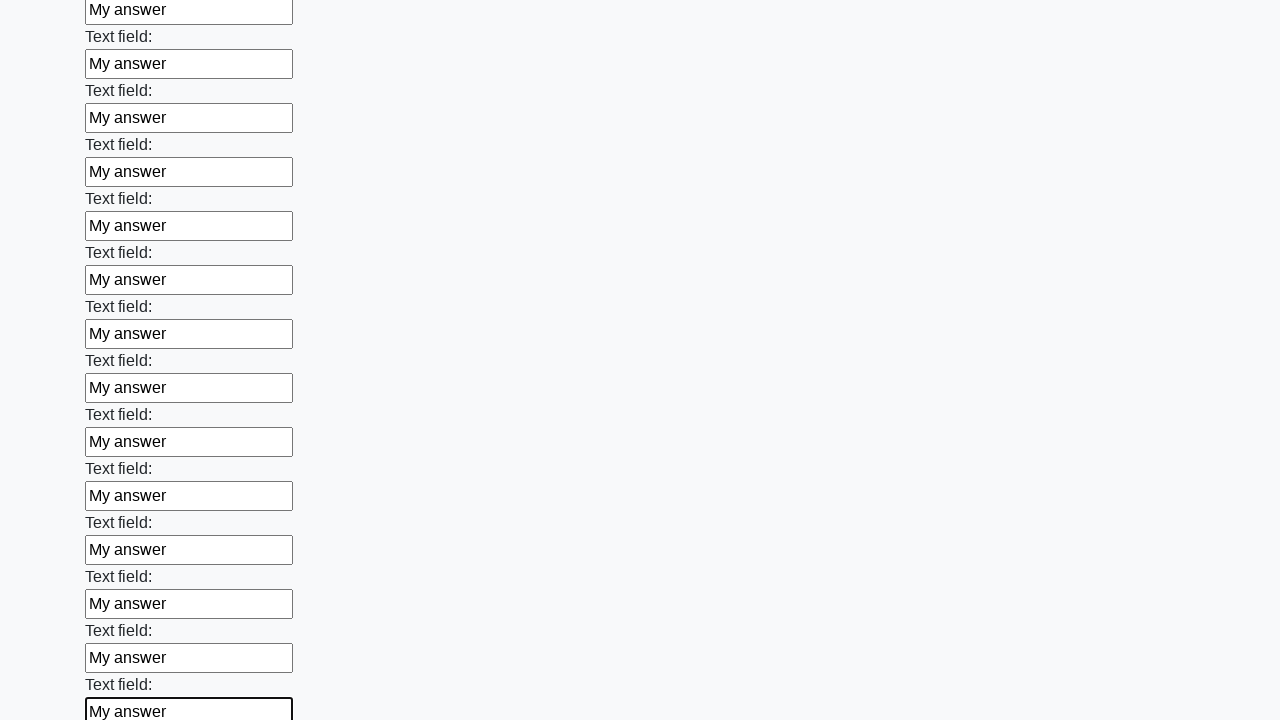

Filled a text input field with 'My answer' on input[type='text'] >> nth=65
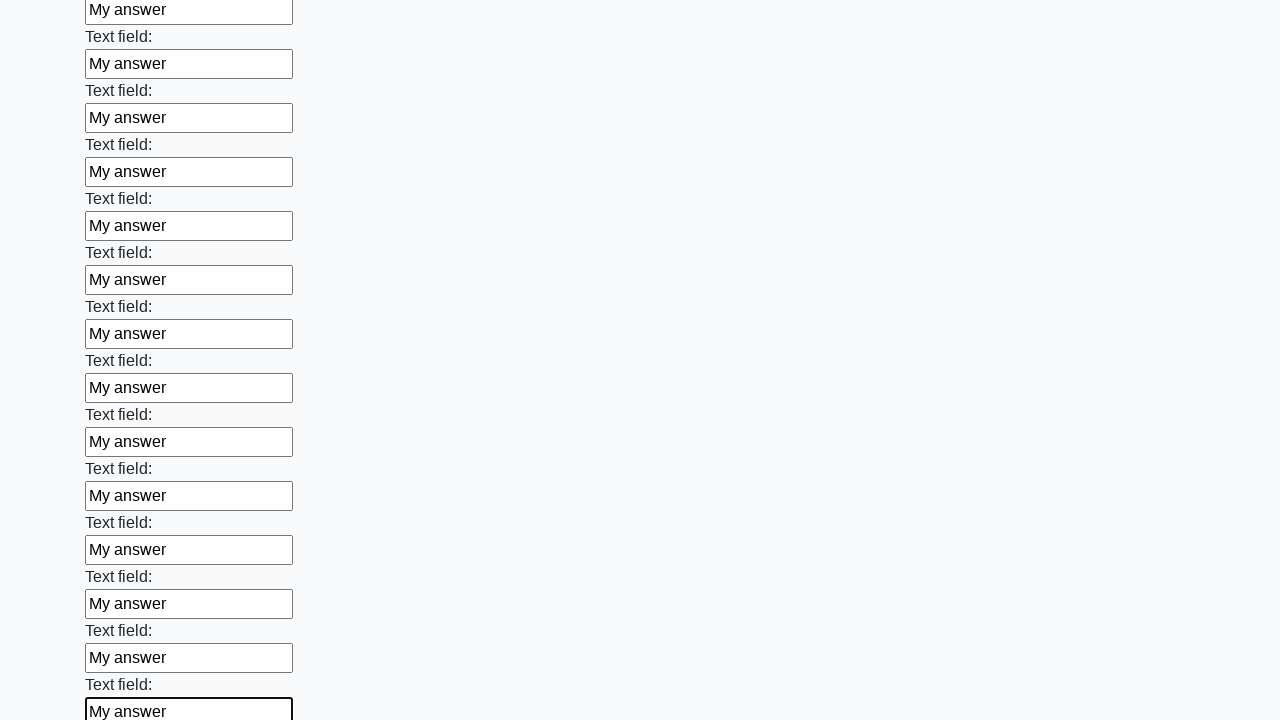

Filled a text input field with 'My answer' on input[type='text'] >> nth=66
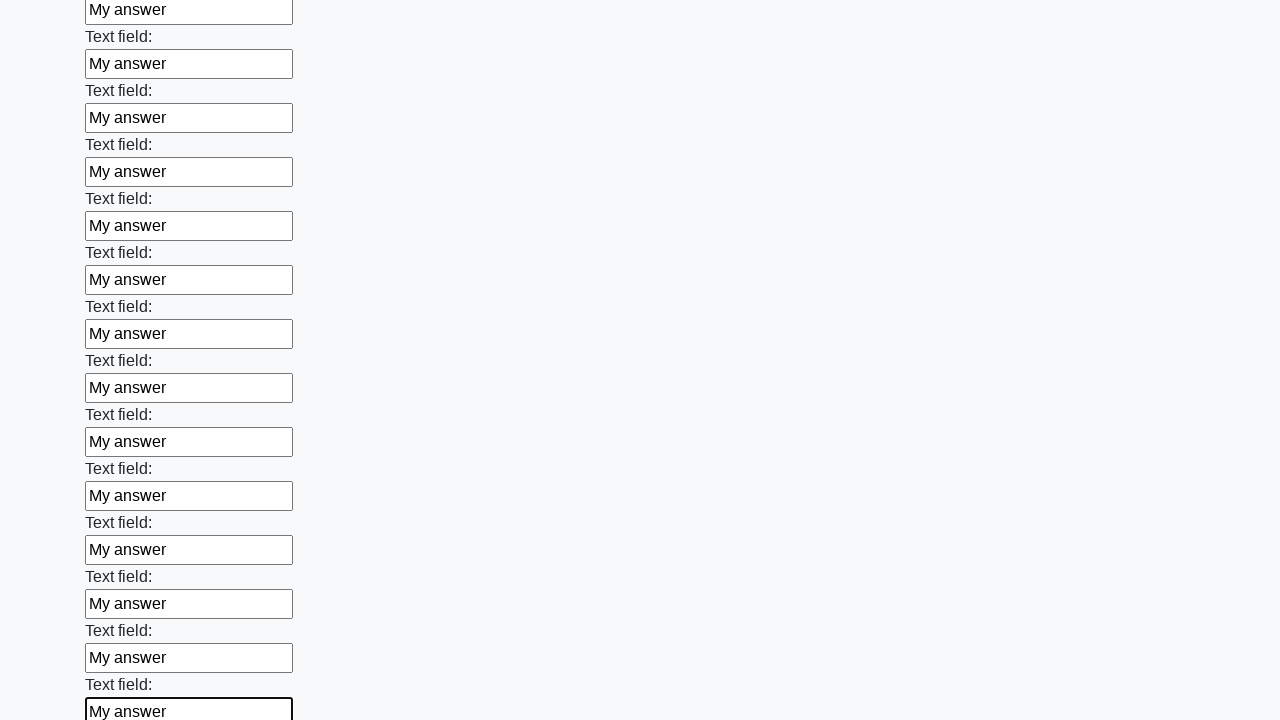

Filled a text input field with 'My answer' on input[type='text'] >> nth=67
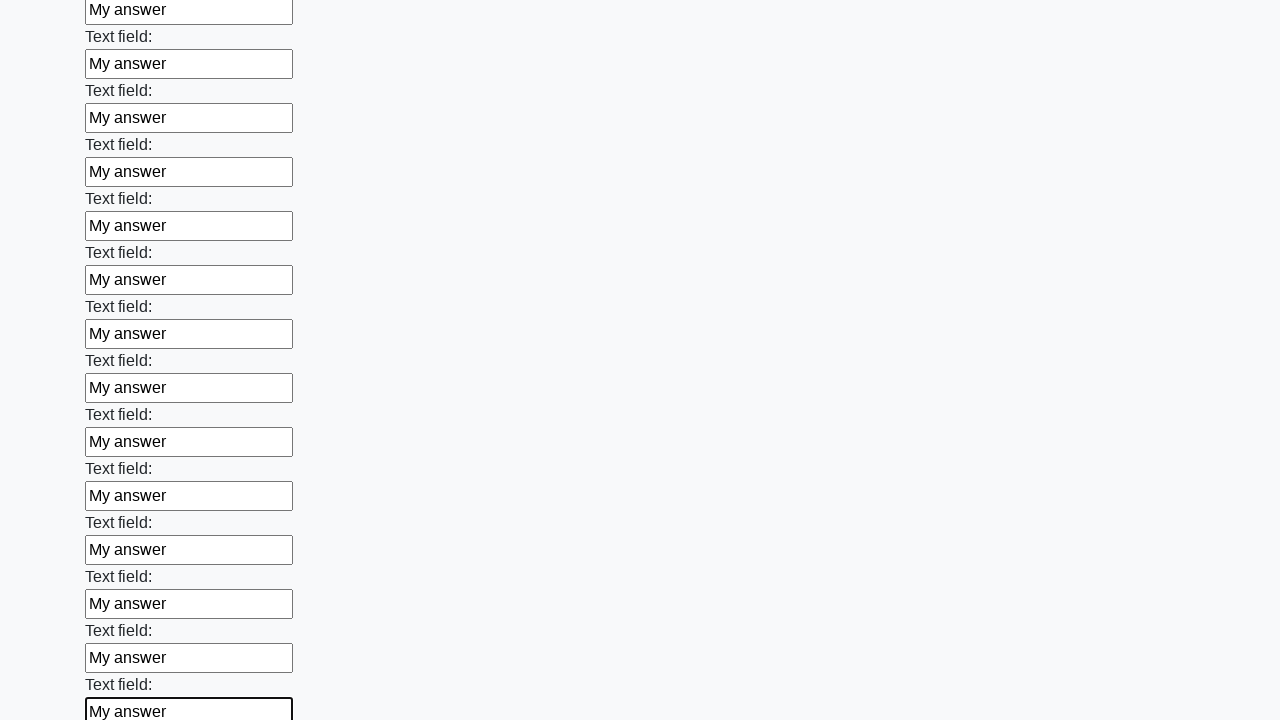

Filled a text input field with 'My answer' on input[type='text'] >> nth=68
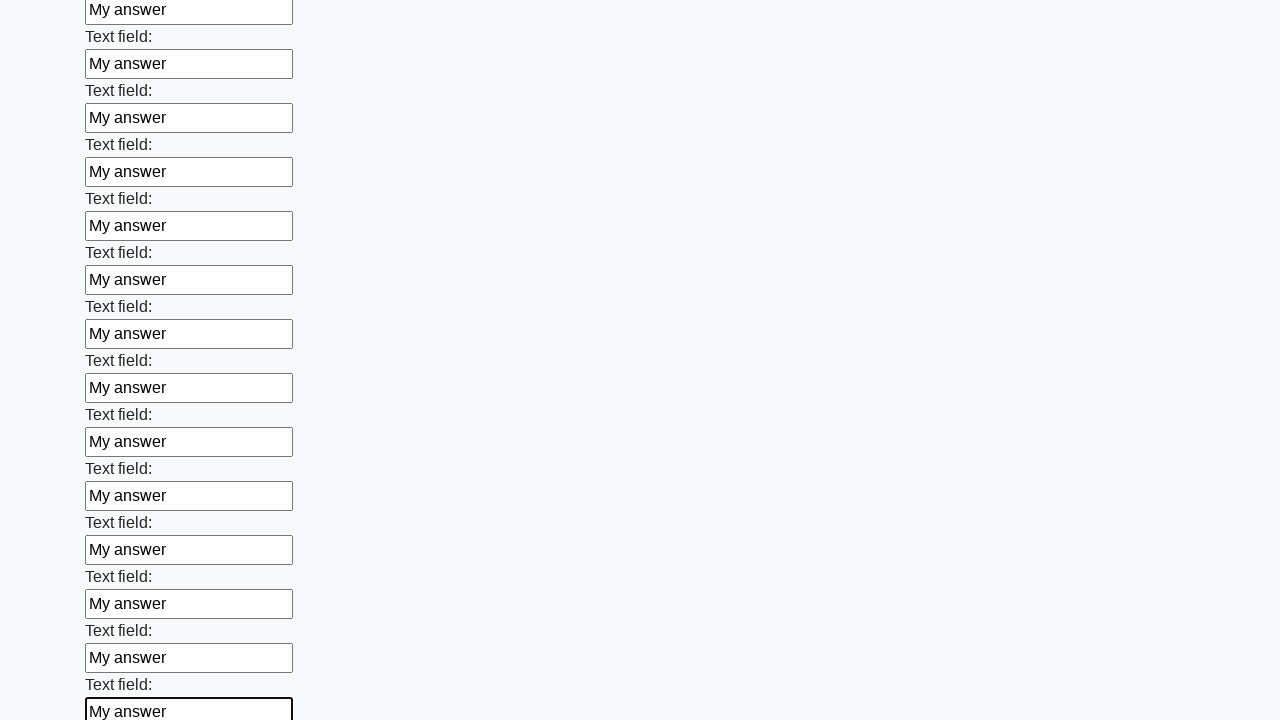

Filled a text input field with 'My answer' on input[type='text'] >> nth=69
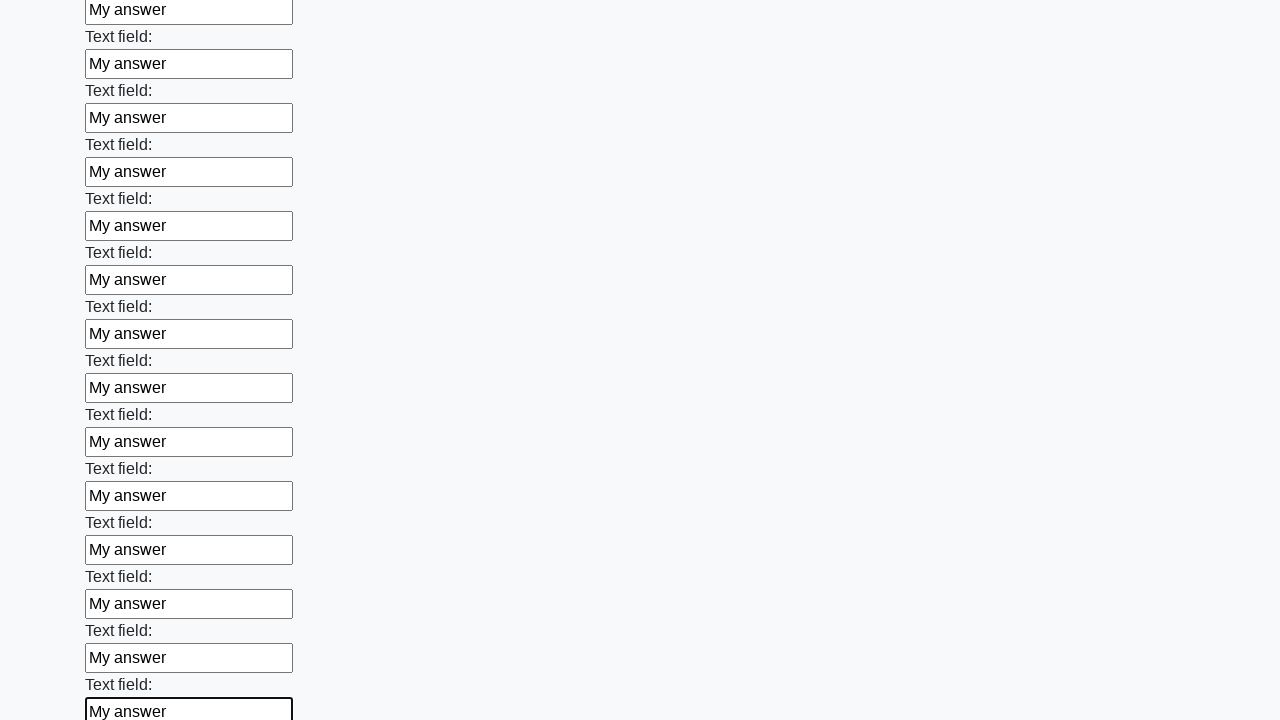

Filled a text input field with 'My answer' on input[type='text'] >> nth=70
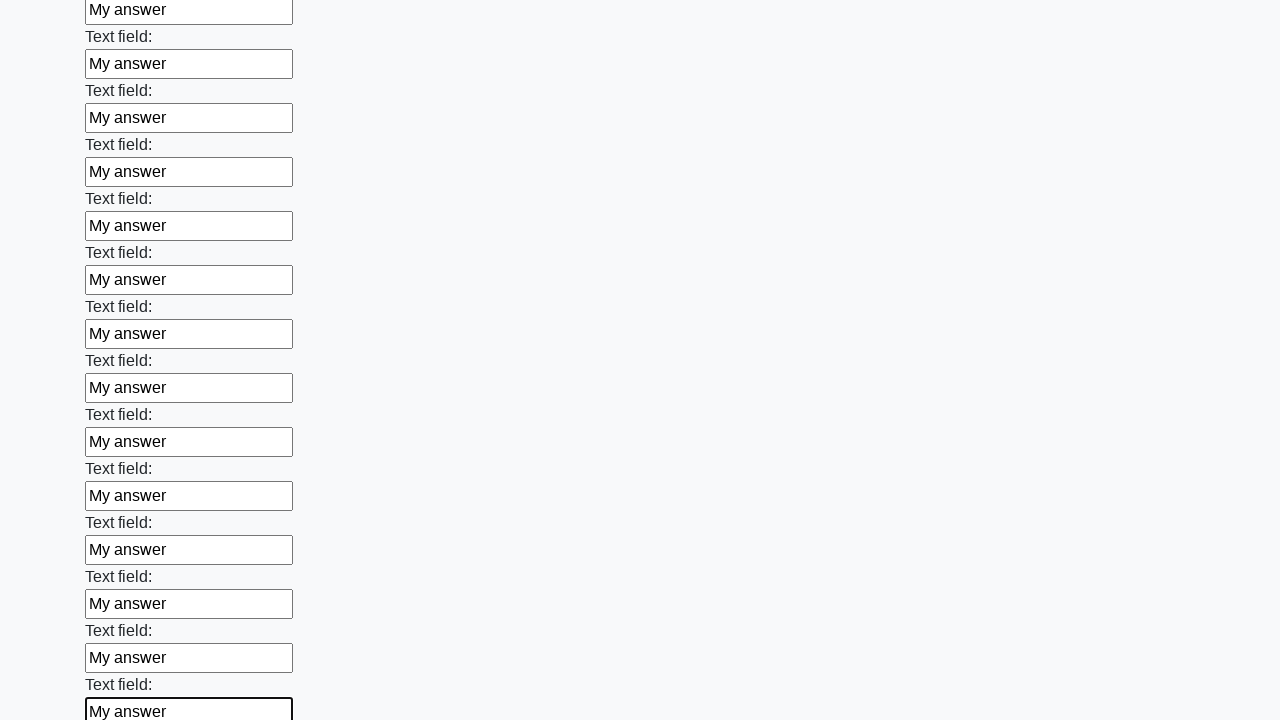

Filled a text input field with 'My answer' on input[type='text'] >> nth=71
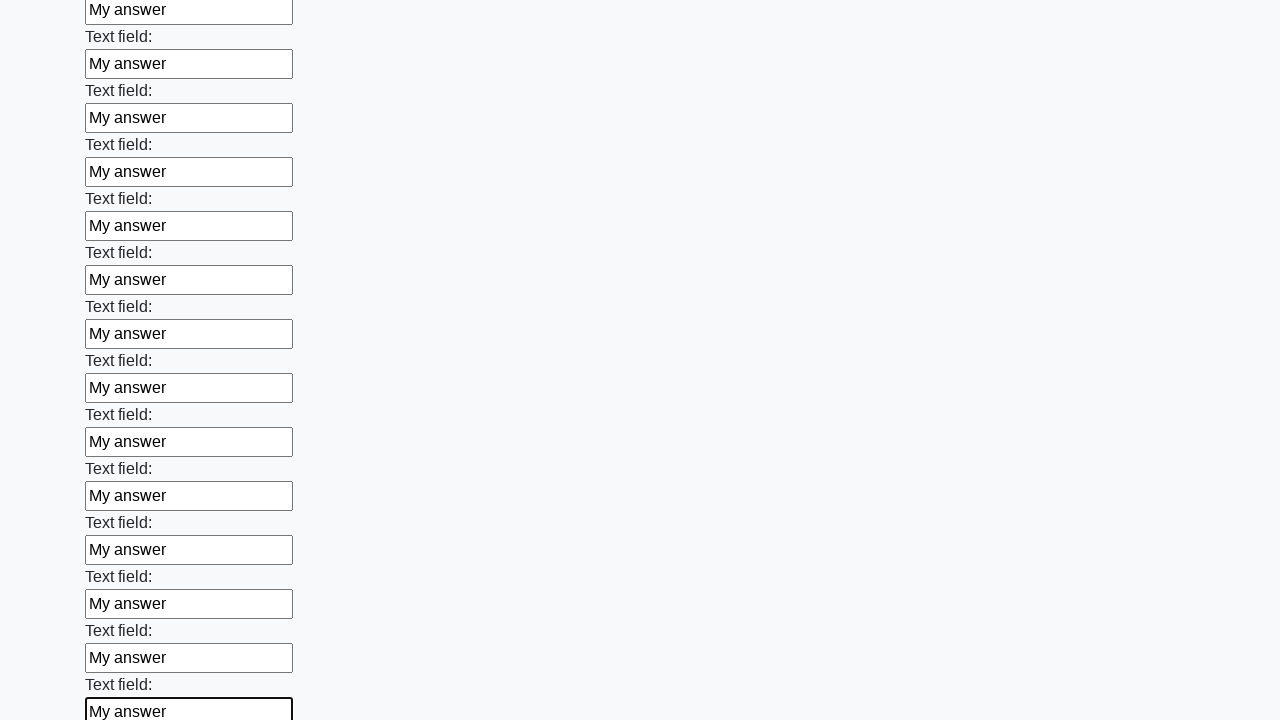

Filled a text input field with 'My answer' on input[type='text'] >> nth=72
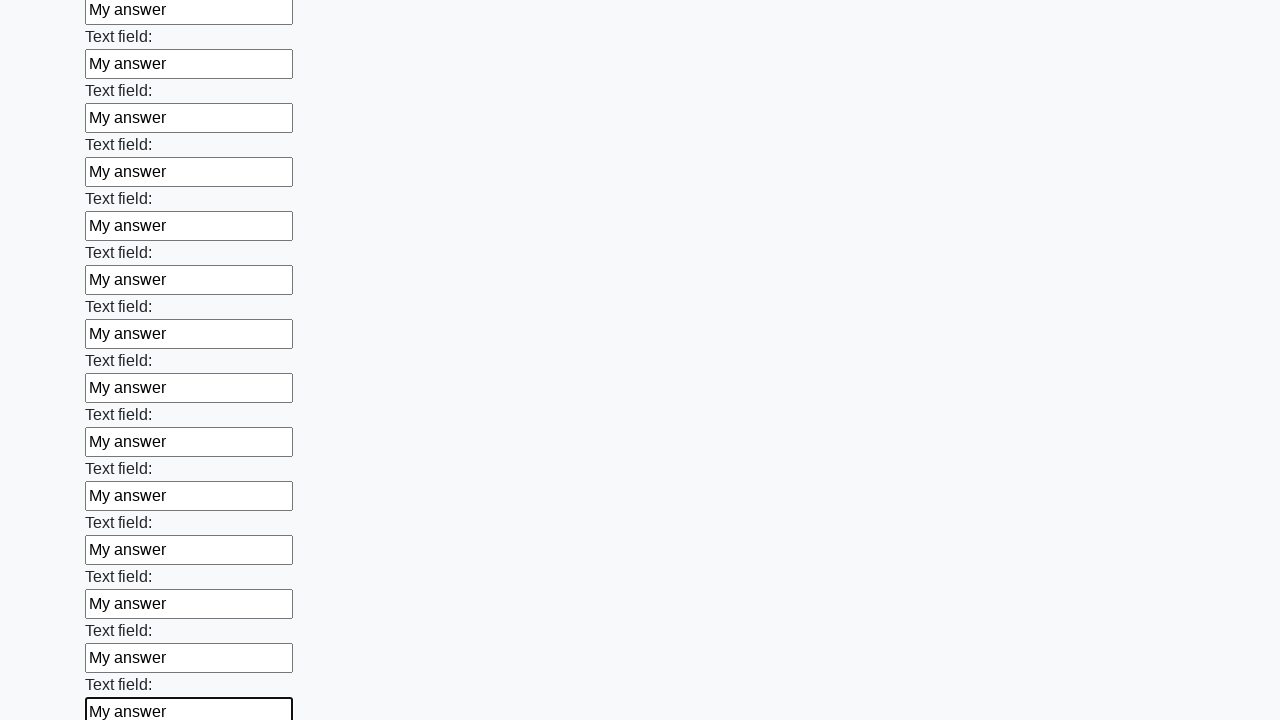

Filled a text input field with 'My answer' on input[type='text'] >> nth=73
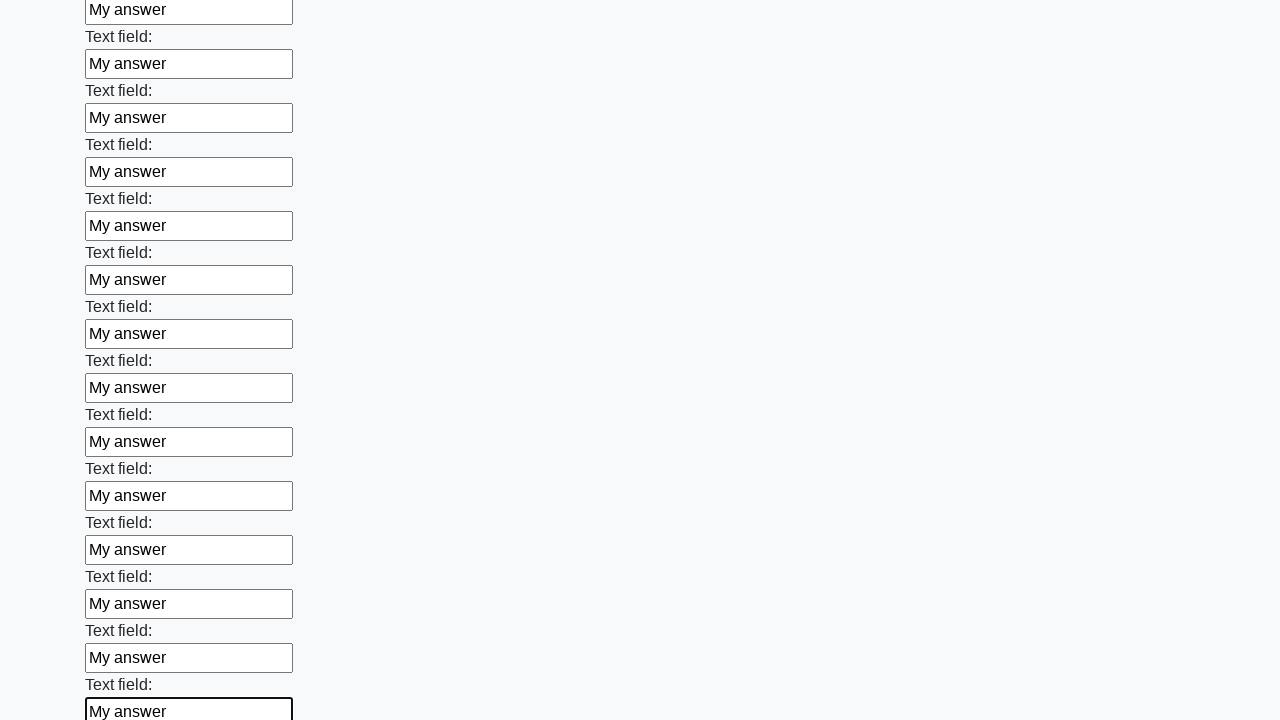

Filled a text input field with 'My answer' on input[type='text'] >> nth=74
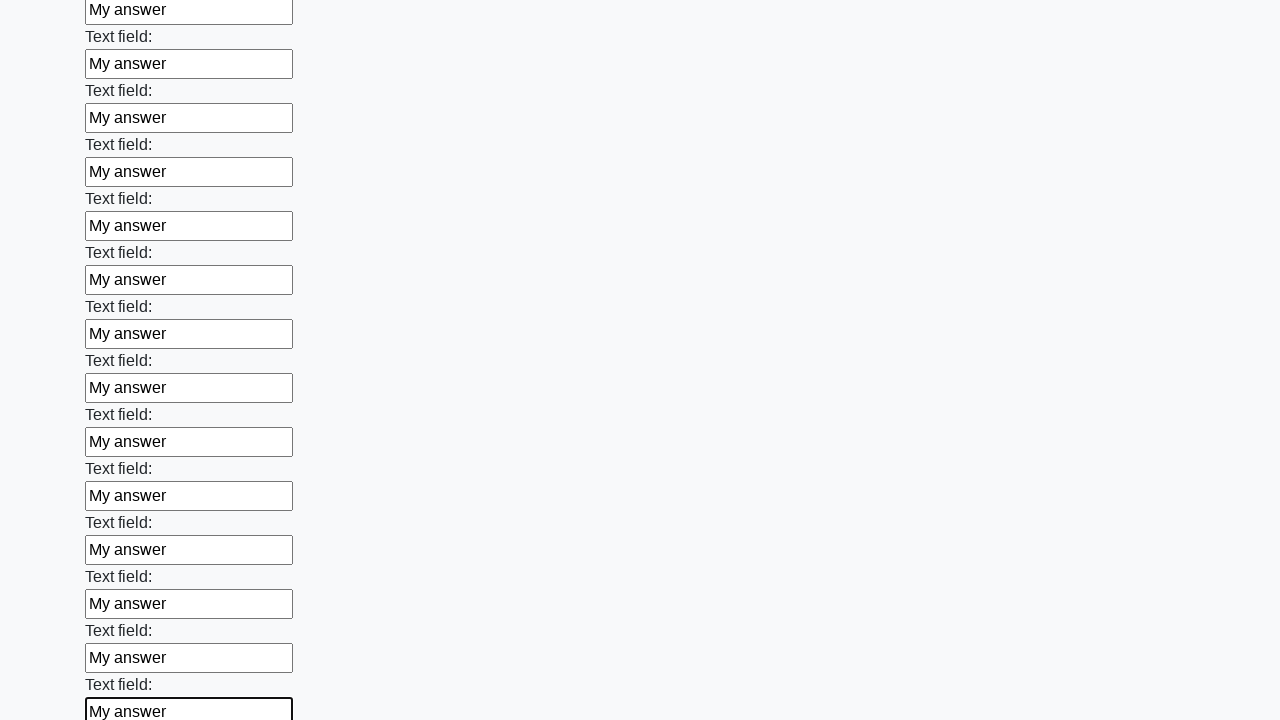

Filled a text input field with 'My answer' on input[type='text'] >> nth=75
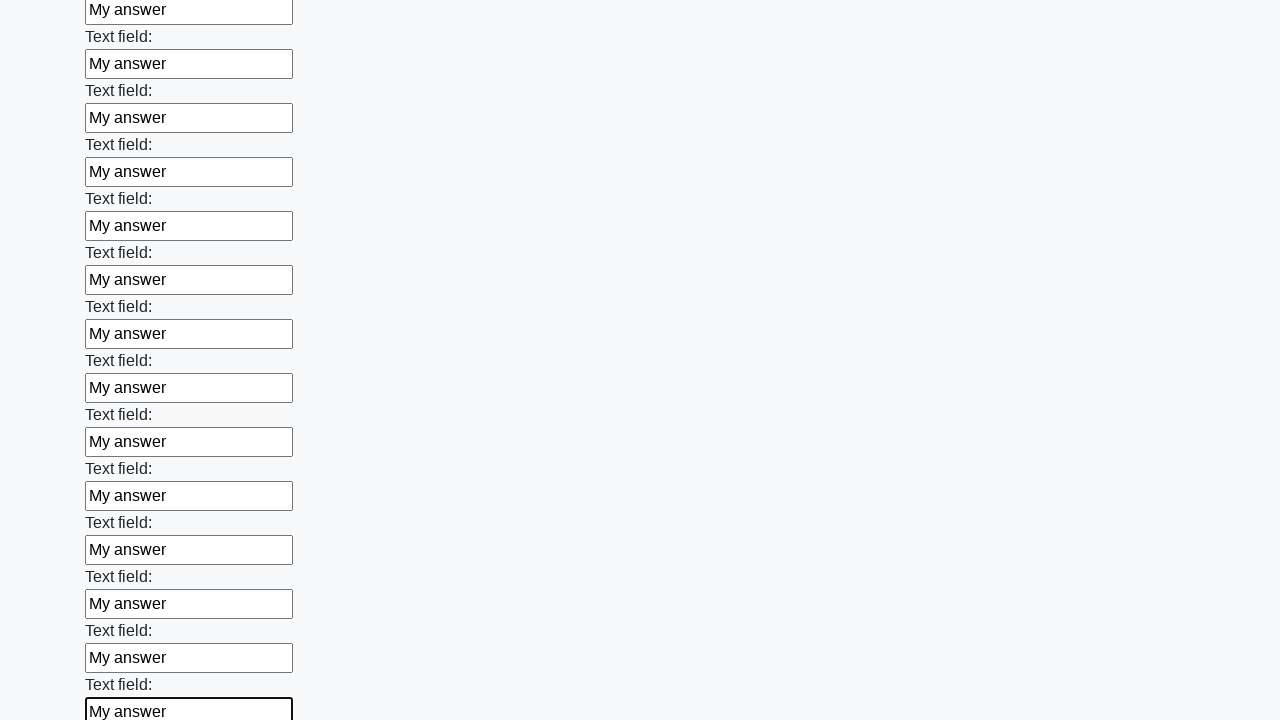

Filled a text input field with 'My answer' on input[type='text'] >> nth=76
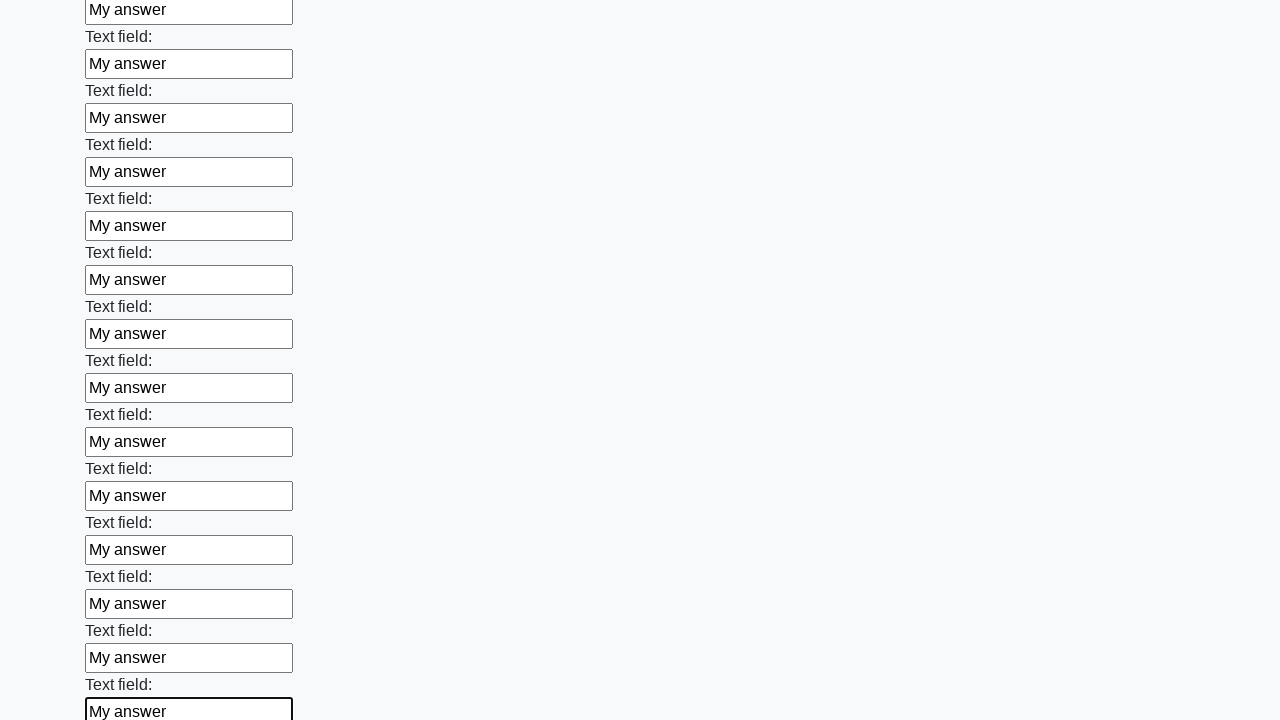

Filled a text input field with 'My answer' on input[type='text'] >> nth=77
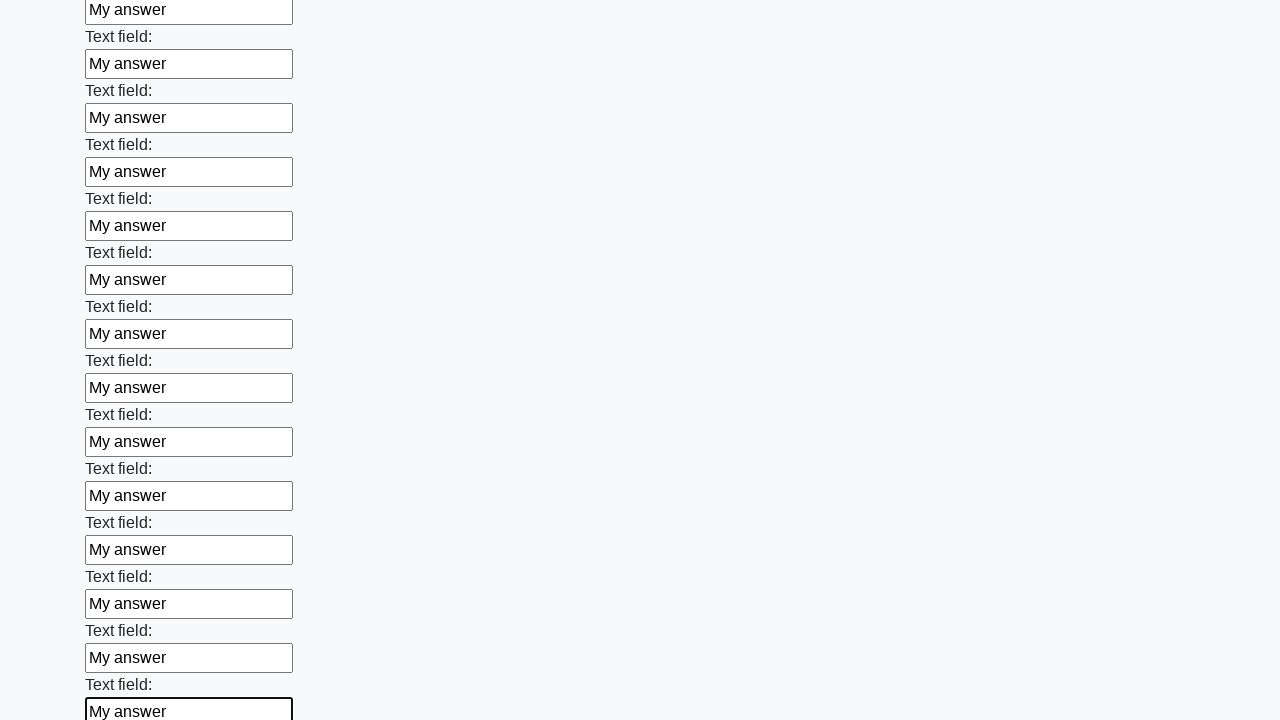

Filled a text input field with 'My answer' on input[type='text'] >> nth=78
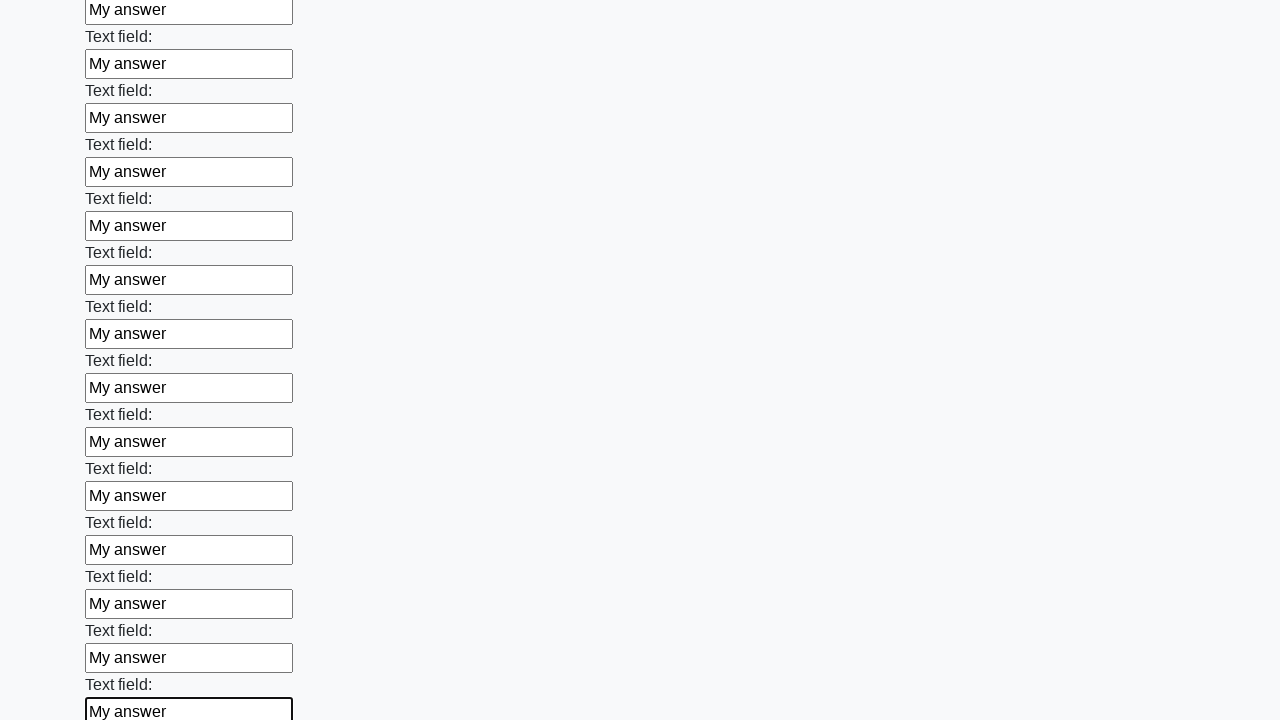

Filled a text input field with 'My answer' on input[type='text'] >> nth=79
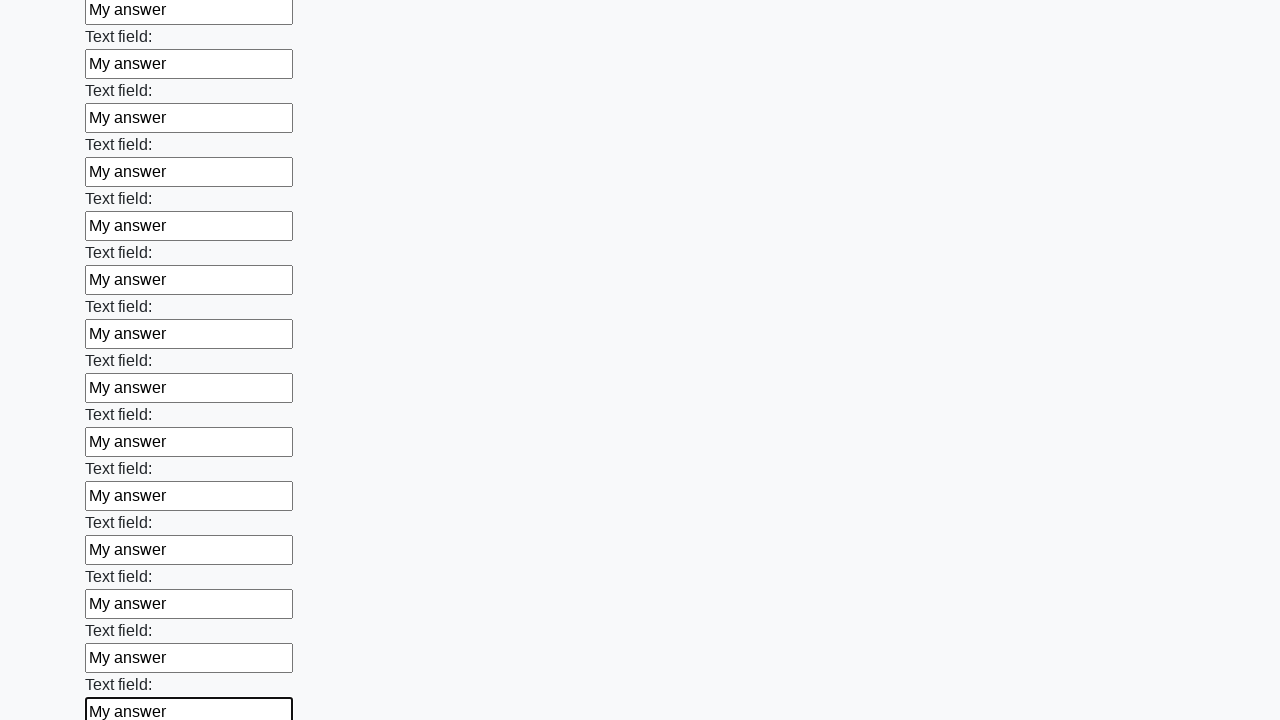

Filled a text input field with 'My answer' on input[type='text'] >> nth=80
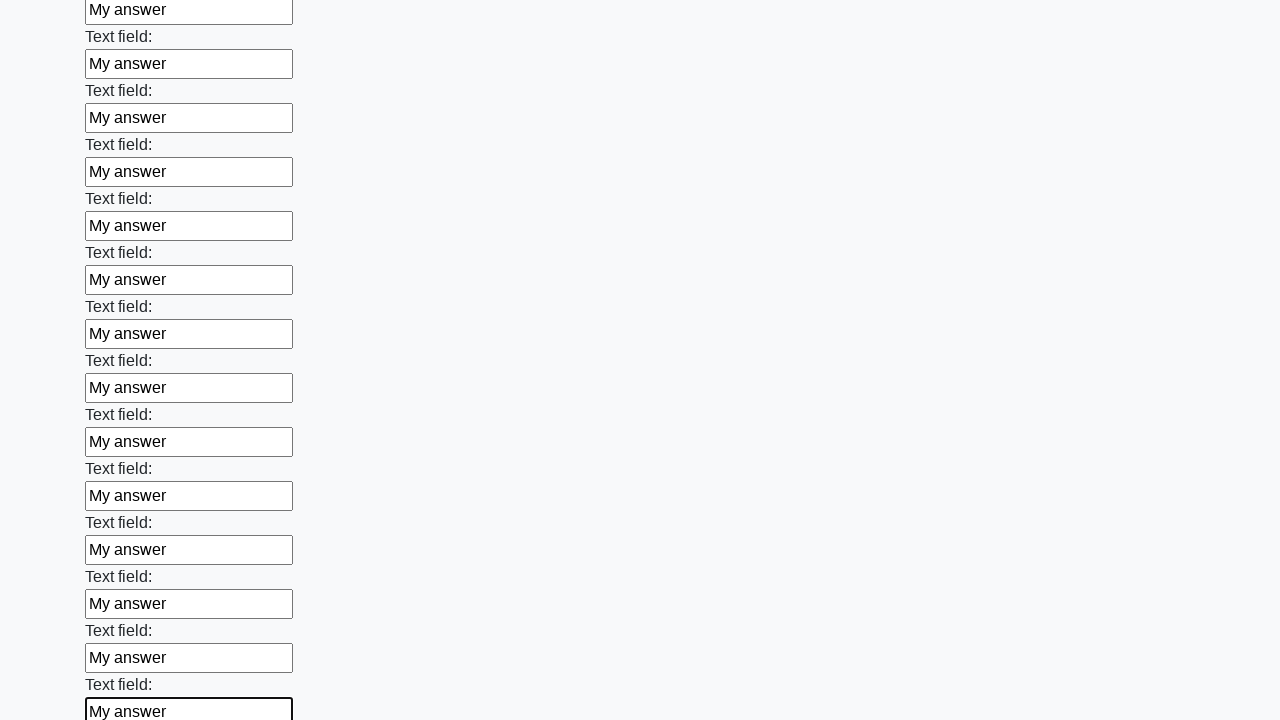

Filled a text input field with 'My answer' on input[type='text'] >> nth=81
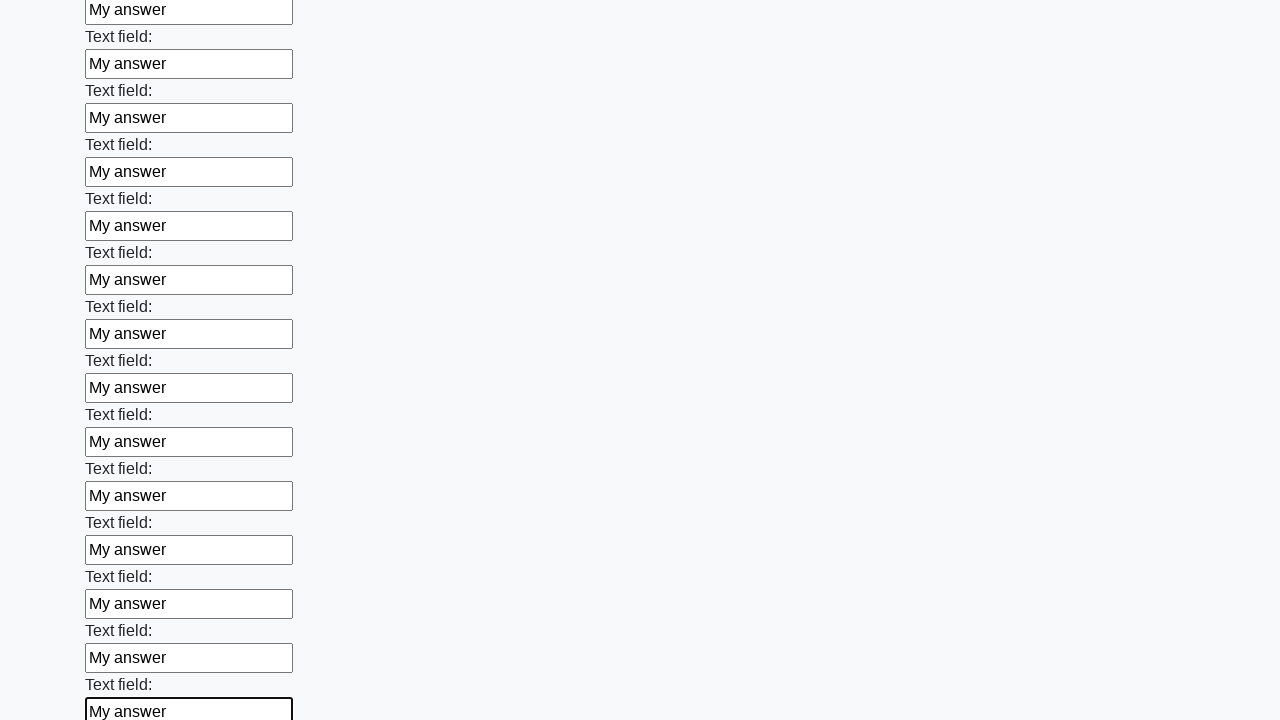

Filled a text input field with 'My answer' on input[type='text'] >> nth=82
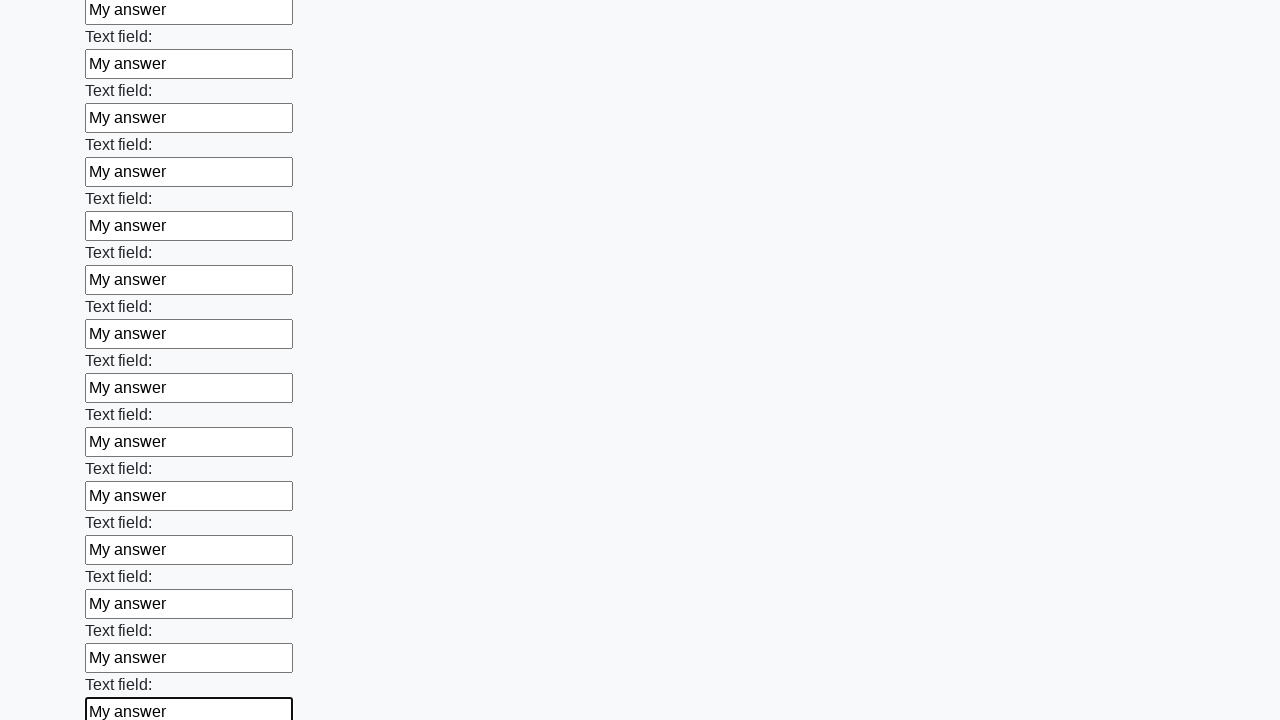

Filled a text input field with 'My answer' on input[type='text'] >> nth=83
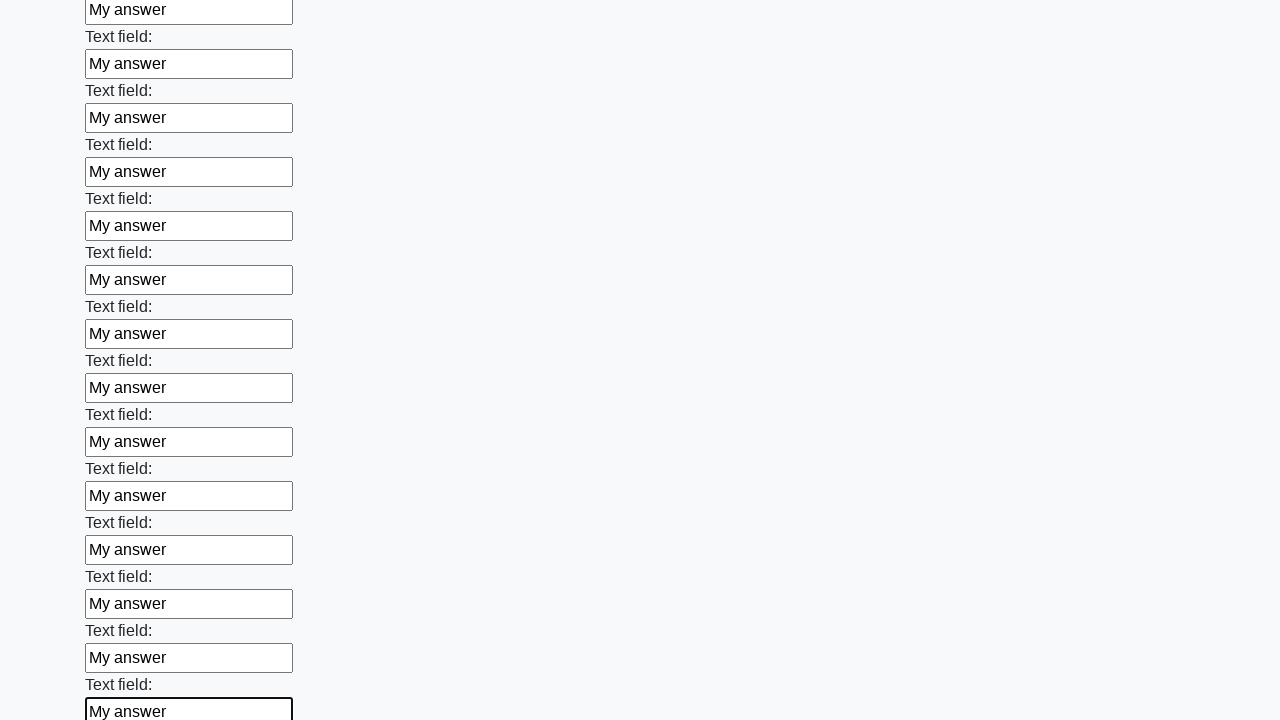

Filled a text input field with 'My answer' on input[type='text'] >> nth=84
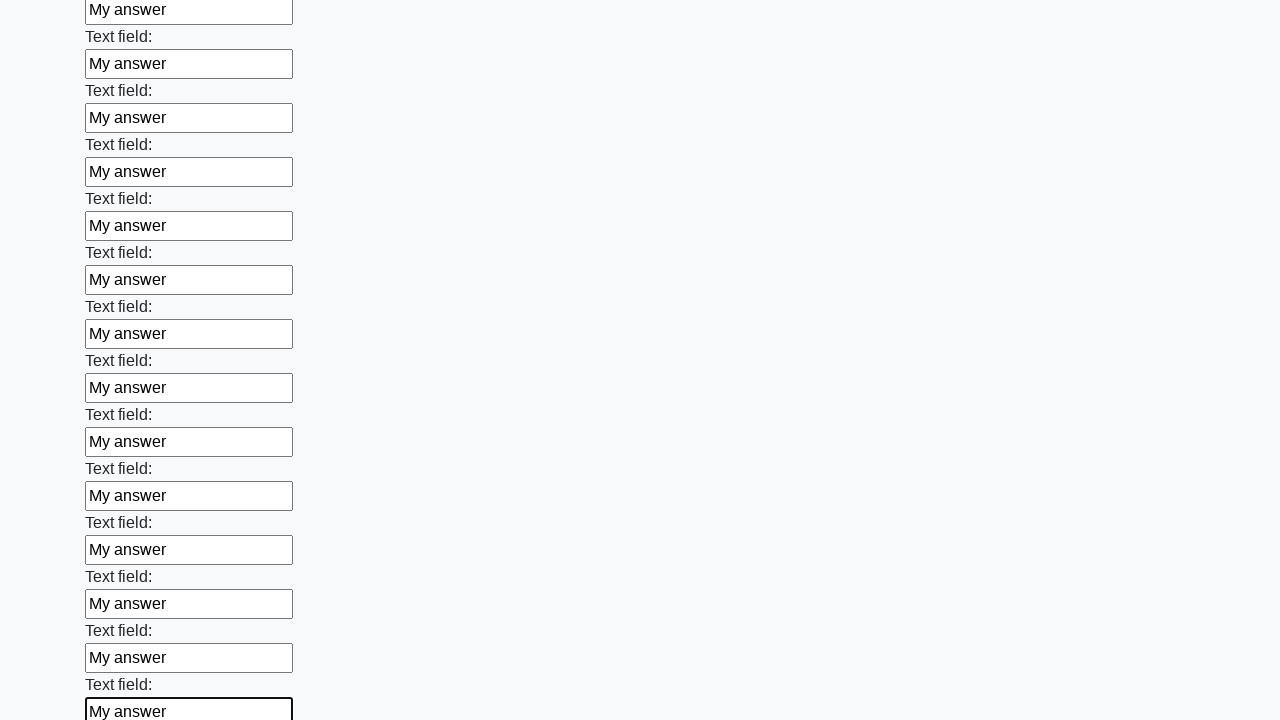

Filled a text input field with 'My answer' on input[type='text'] >> nth=85
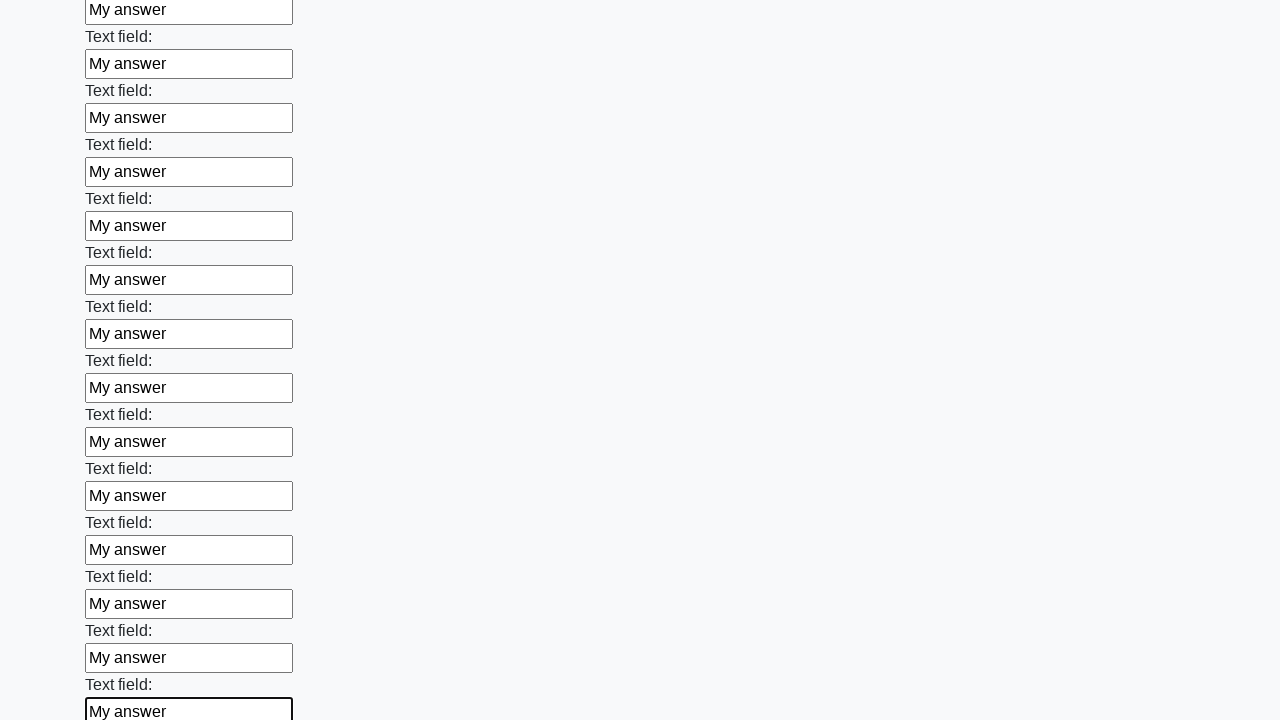

Filled a text input field with 'My answer' on input[type='text'] >> nth=86
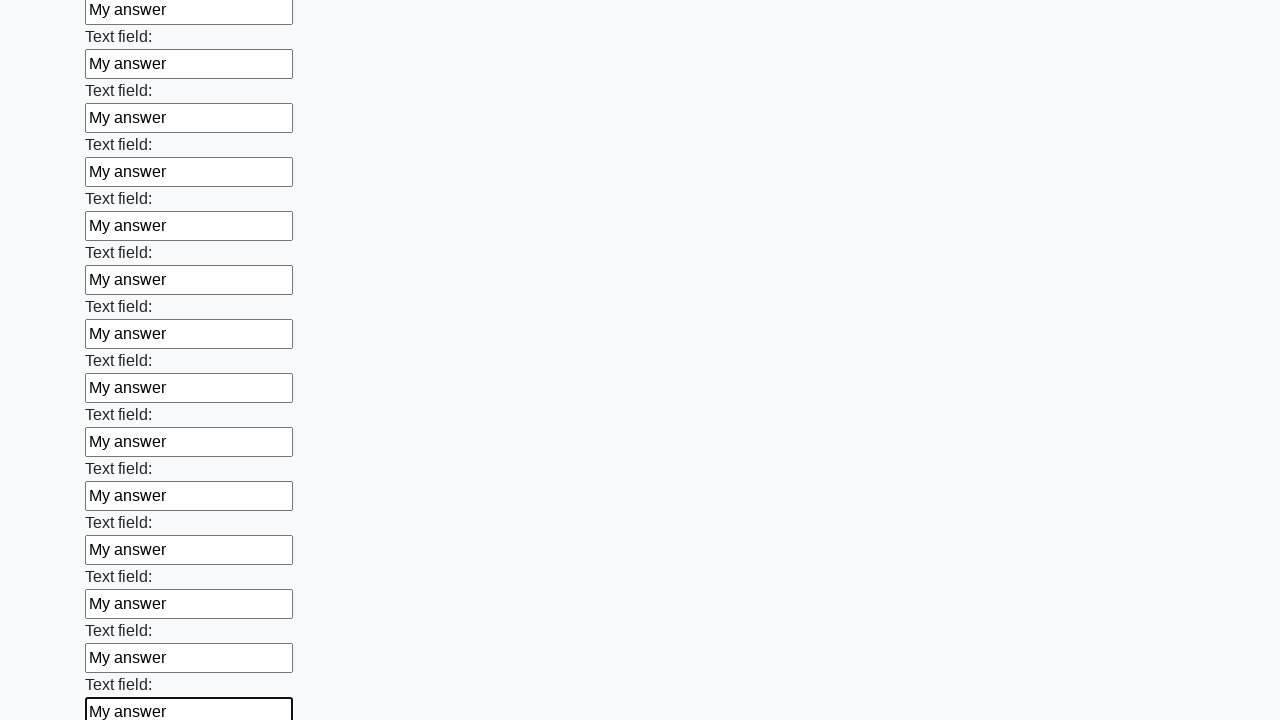

Filled a text input field with 'My answer' on input[type='text'] >> nth=87
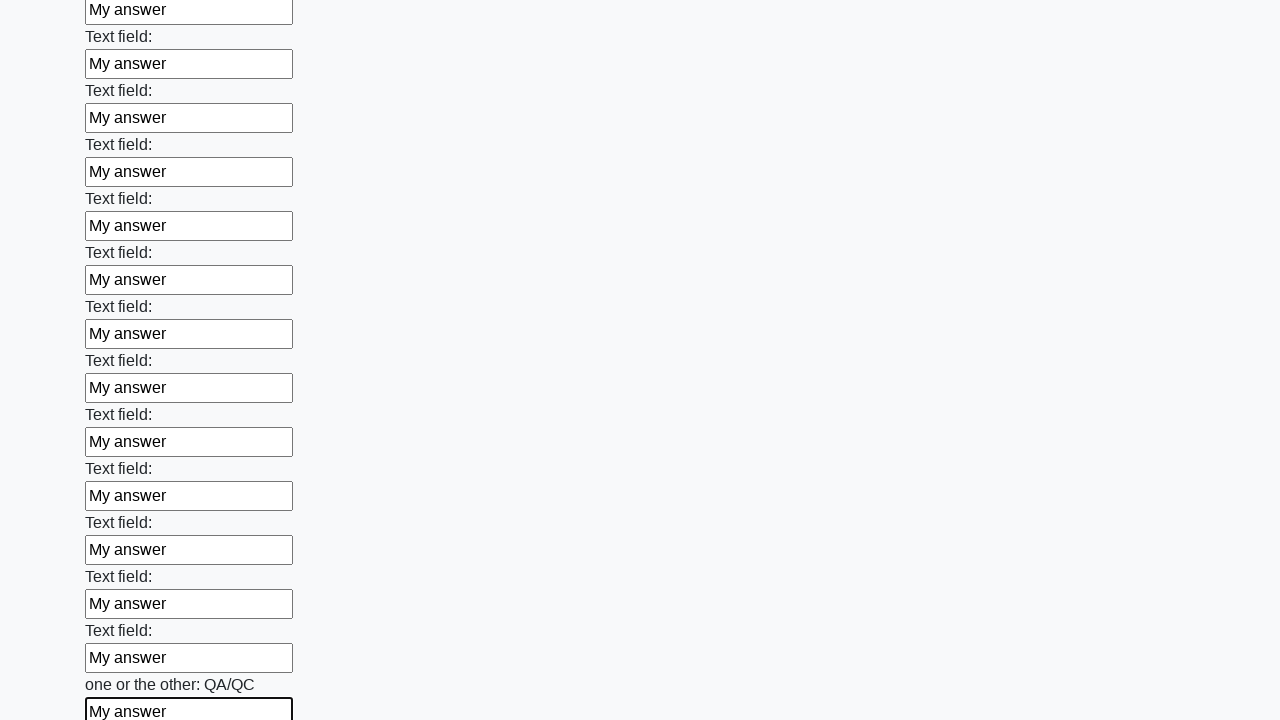

Filled a text input field with 'My answer' on input[type='text'] >> nth=88
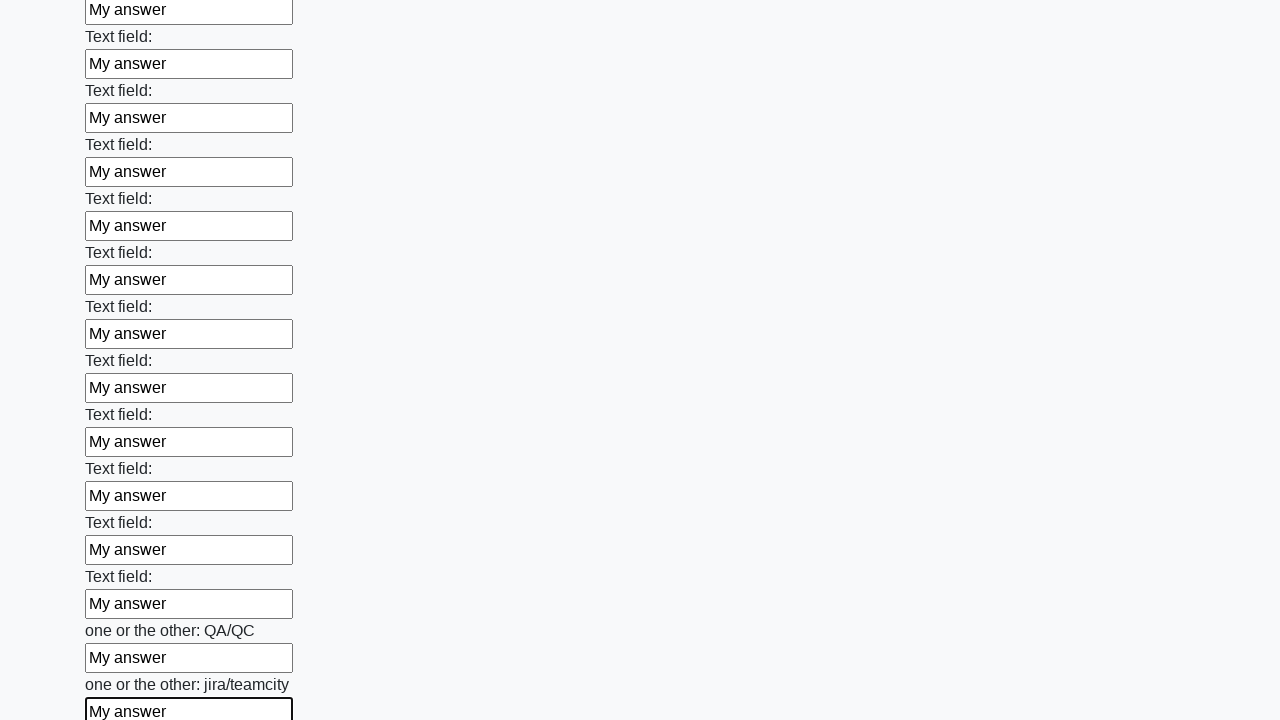

Filled a text input field with 'My answer' on input[type='text'] >> nth=89
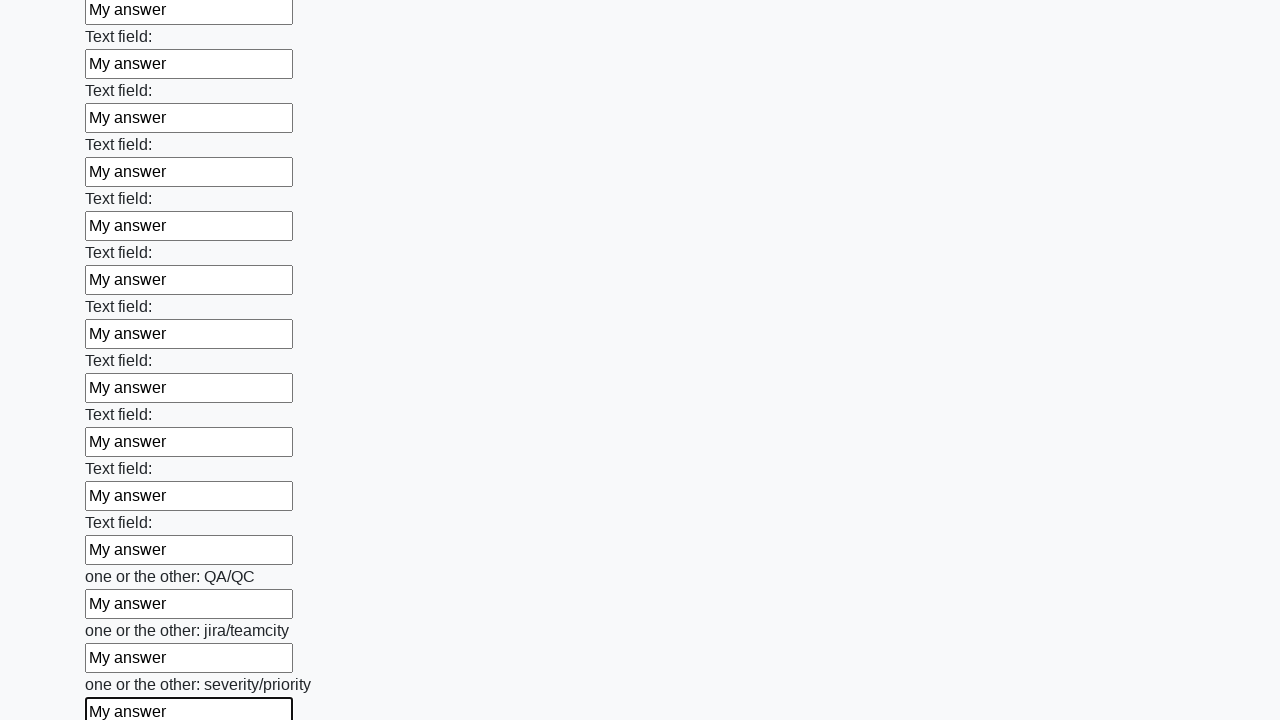

Filled a text input field with 'My answer' on input[type='text'] >> nth=90
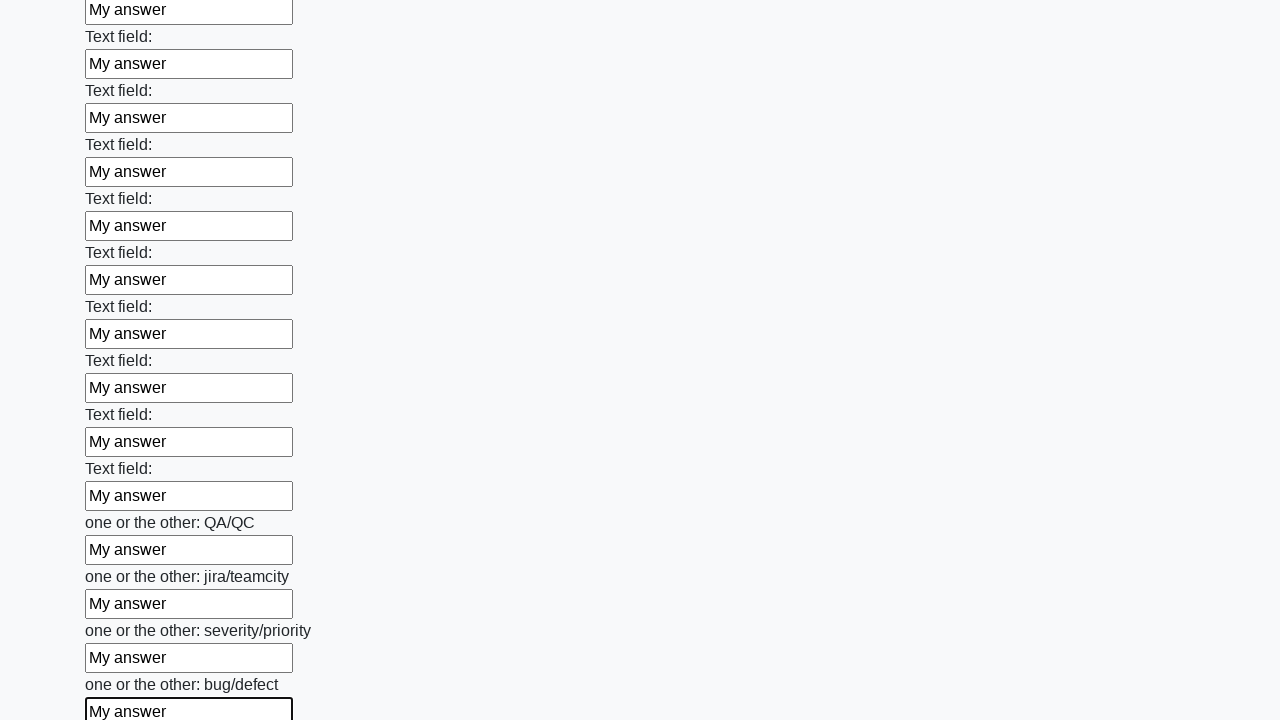

Filled a text input field with 'My answer' on input[type='text'] >> nth=91
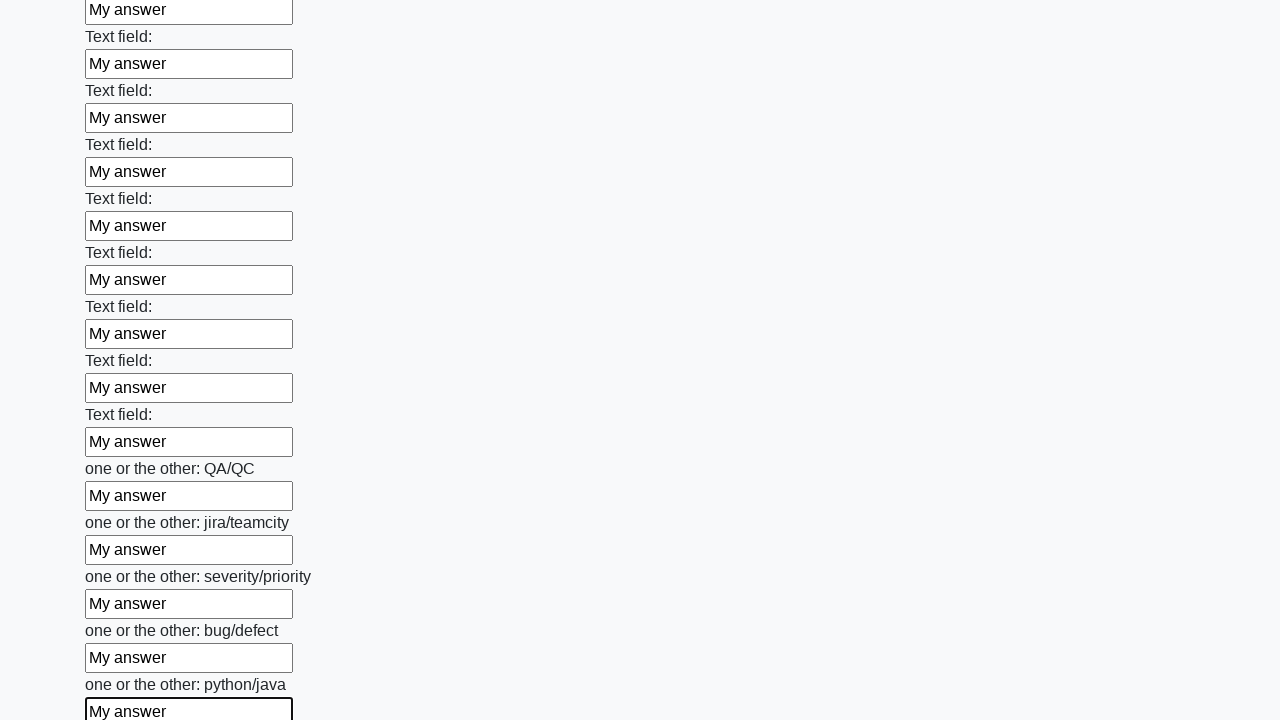

Filled a text input field with 'My answer' on input[type='text'] >> nth=92
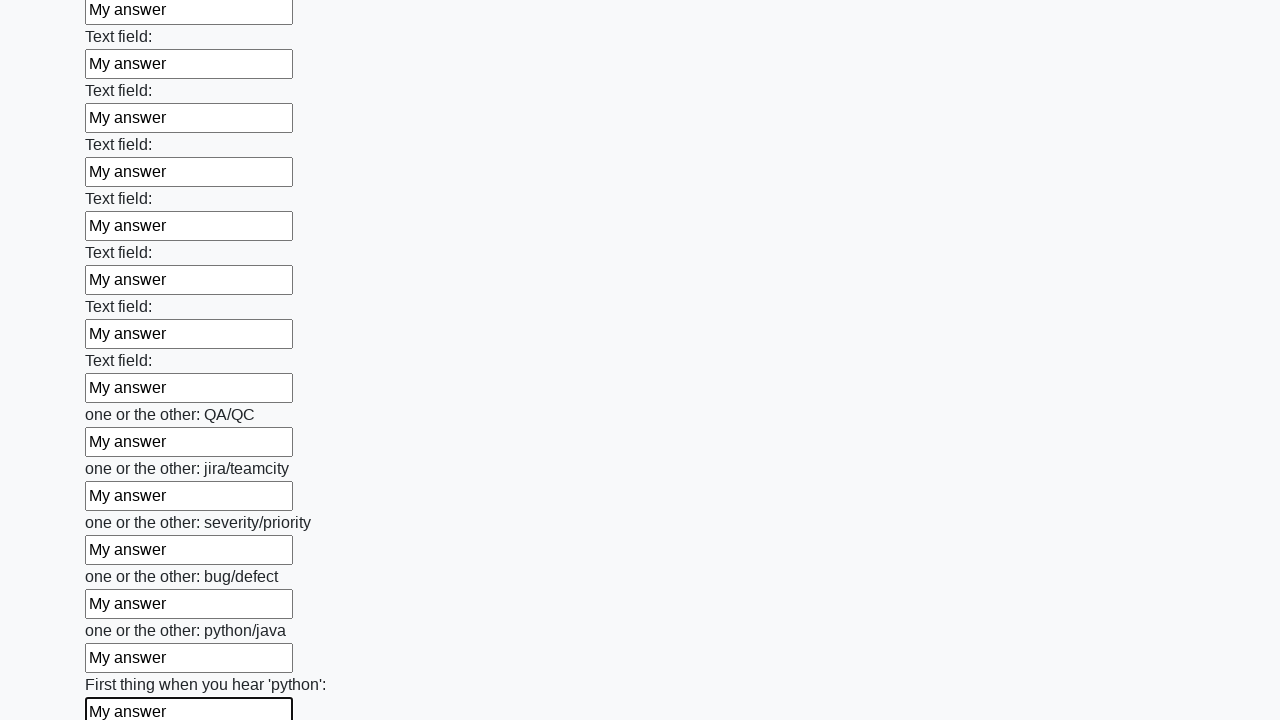

Filled a text input field with 'My answer' on input[type='text'] >> nth=93
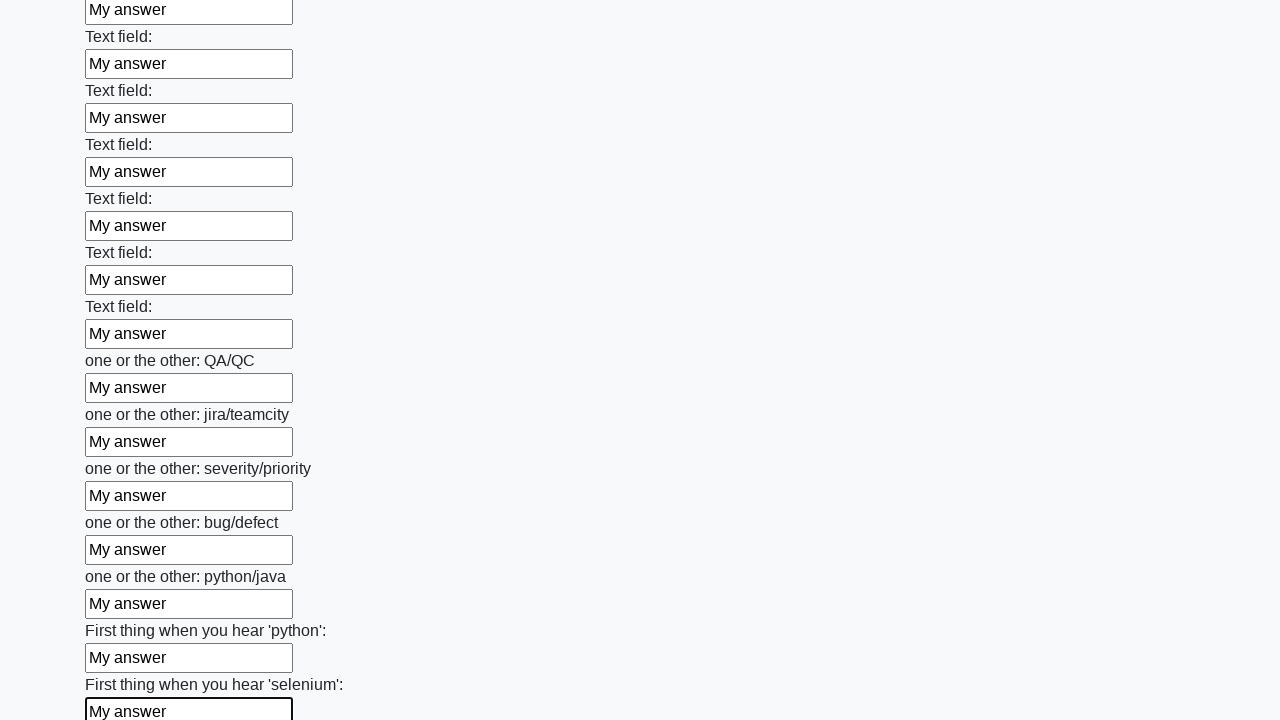

Filled a text input field with 'My answer' on input[type='text'] >> nth=94
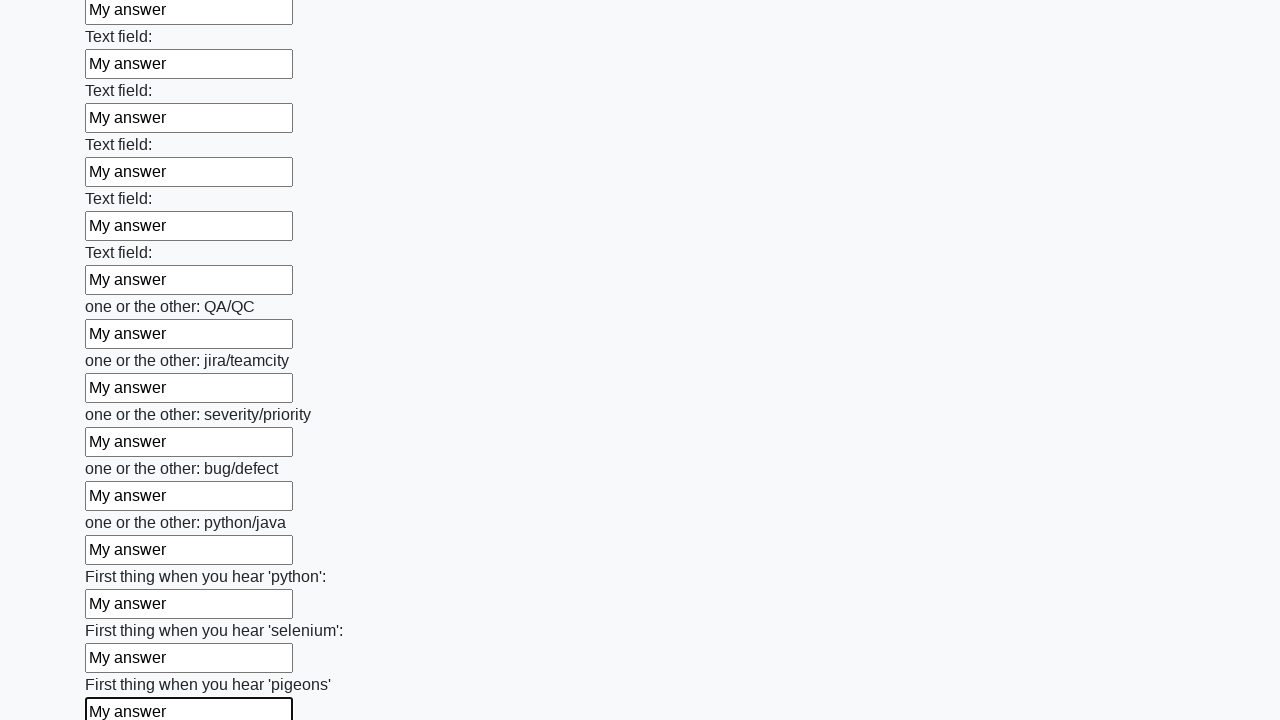

Filled a text input field with 'My answer' on input[type='text'] >> nth=95
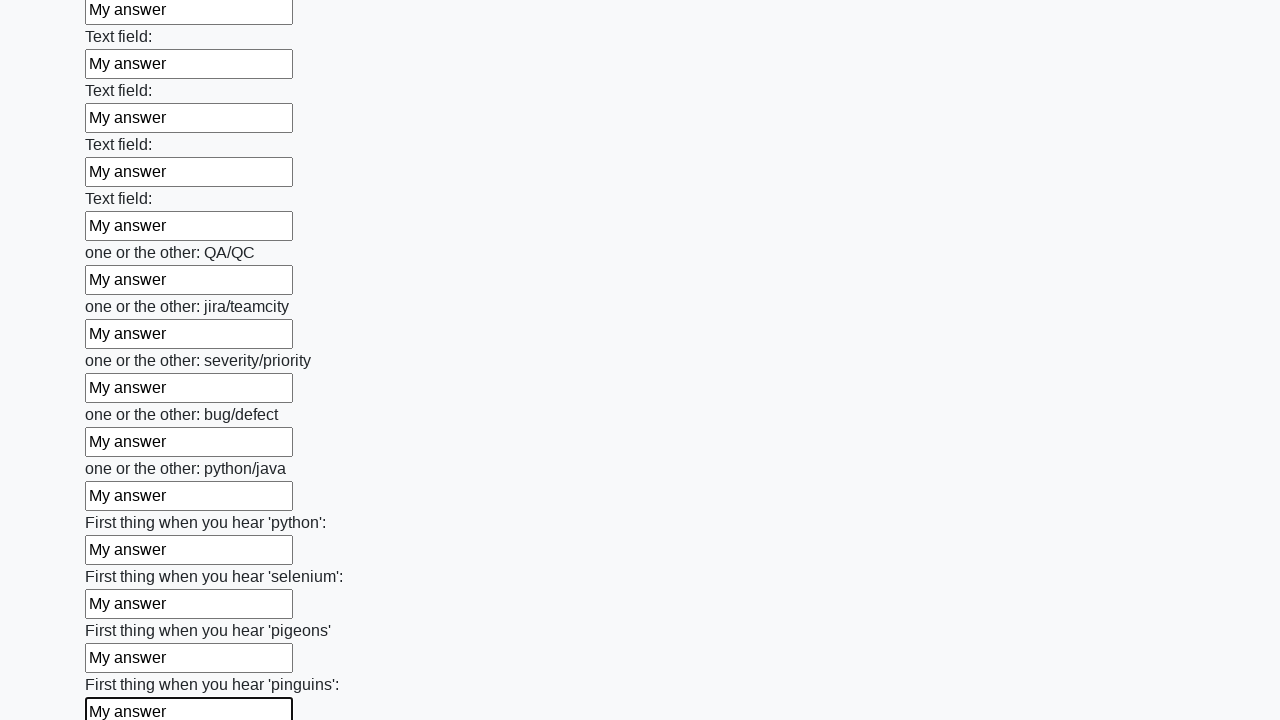

Filled a text input field with 'My answer' on input[type='text'] >> nth=96
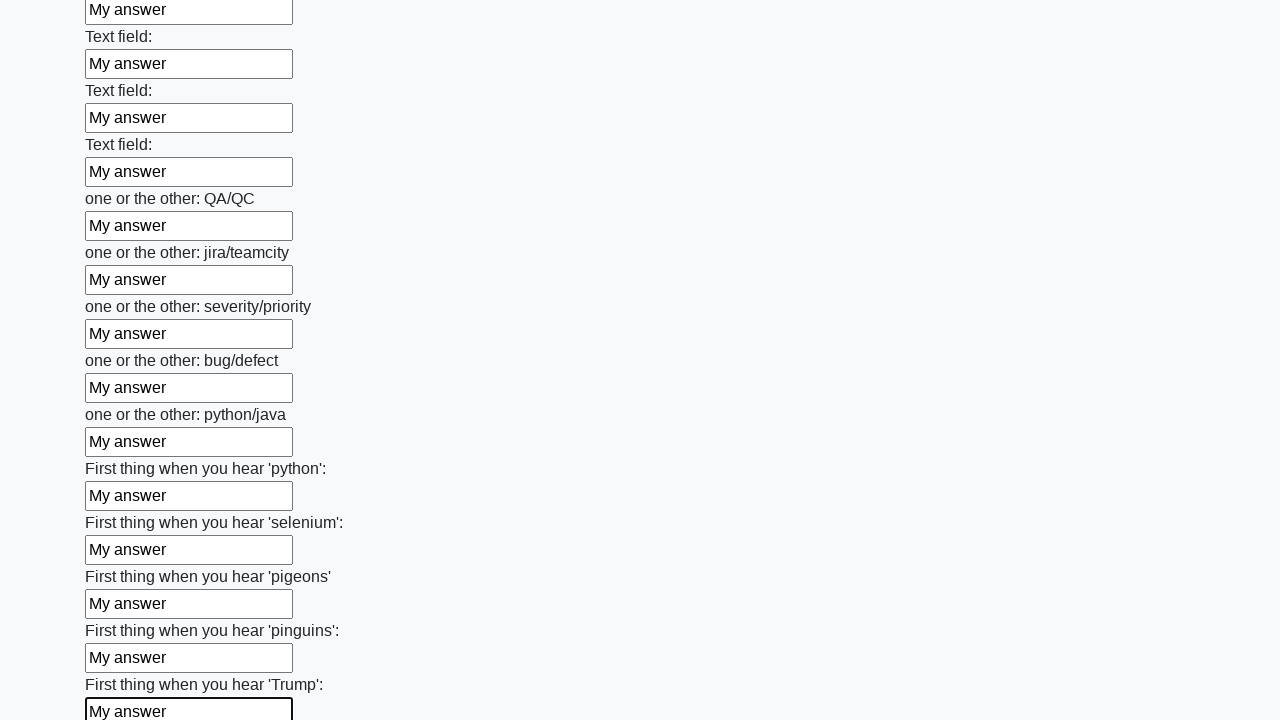

Filled a text input field with 'My answer' on input[type='text'] >> nth=97
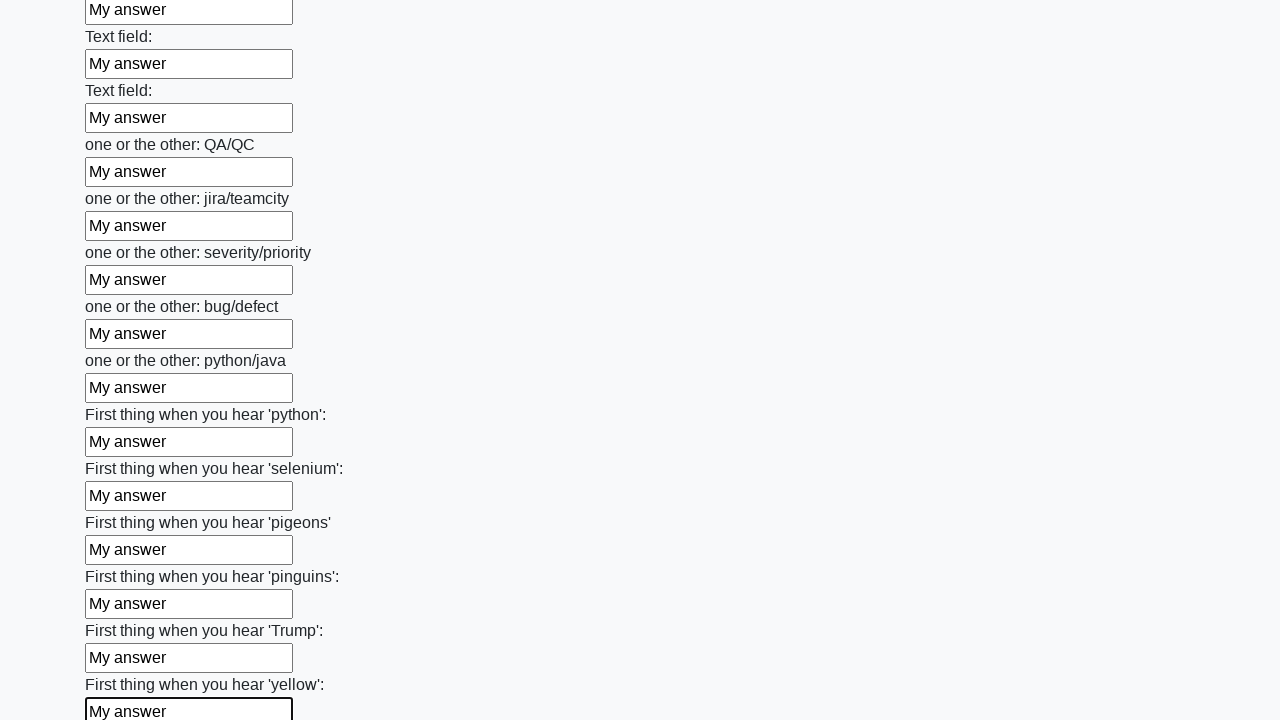

Filled a text input field with 'My answer' on input[type='text'] >> nth=98
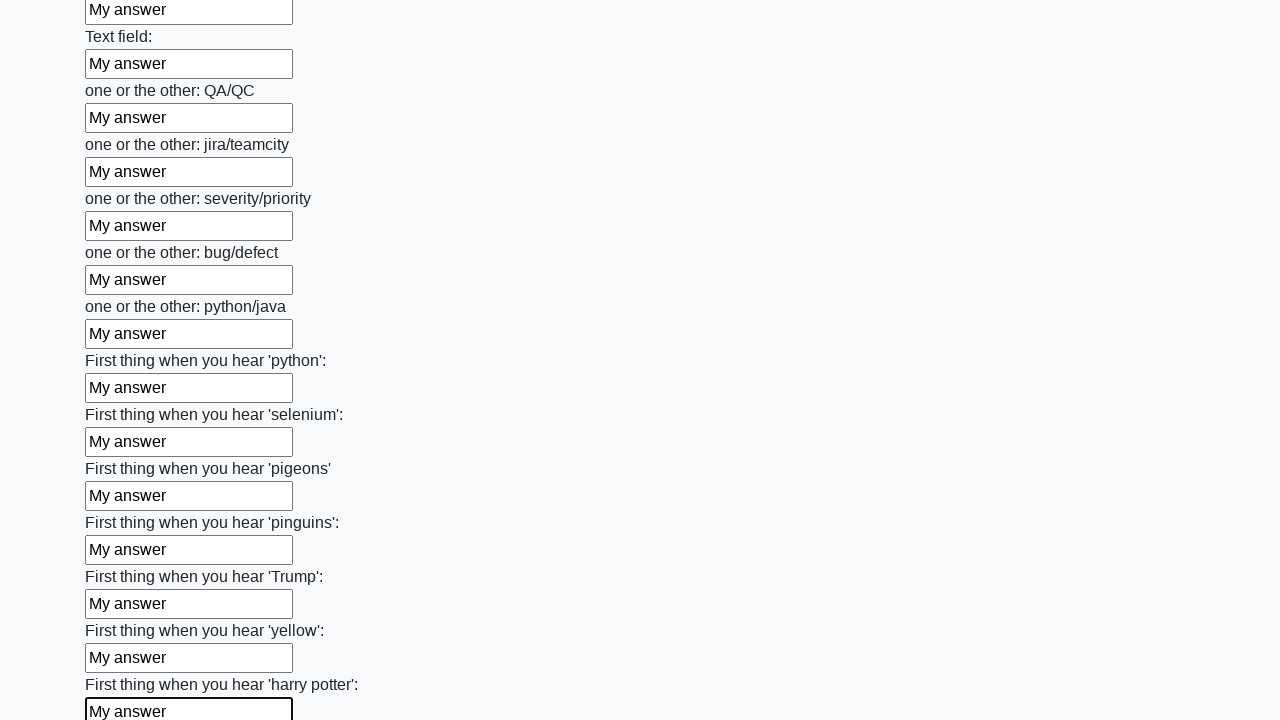

Filled a text input field with 'My answer' on input[type='text'] >> nth=99
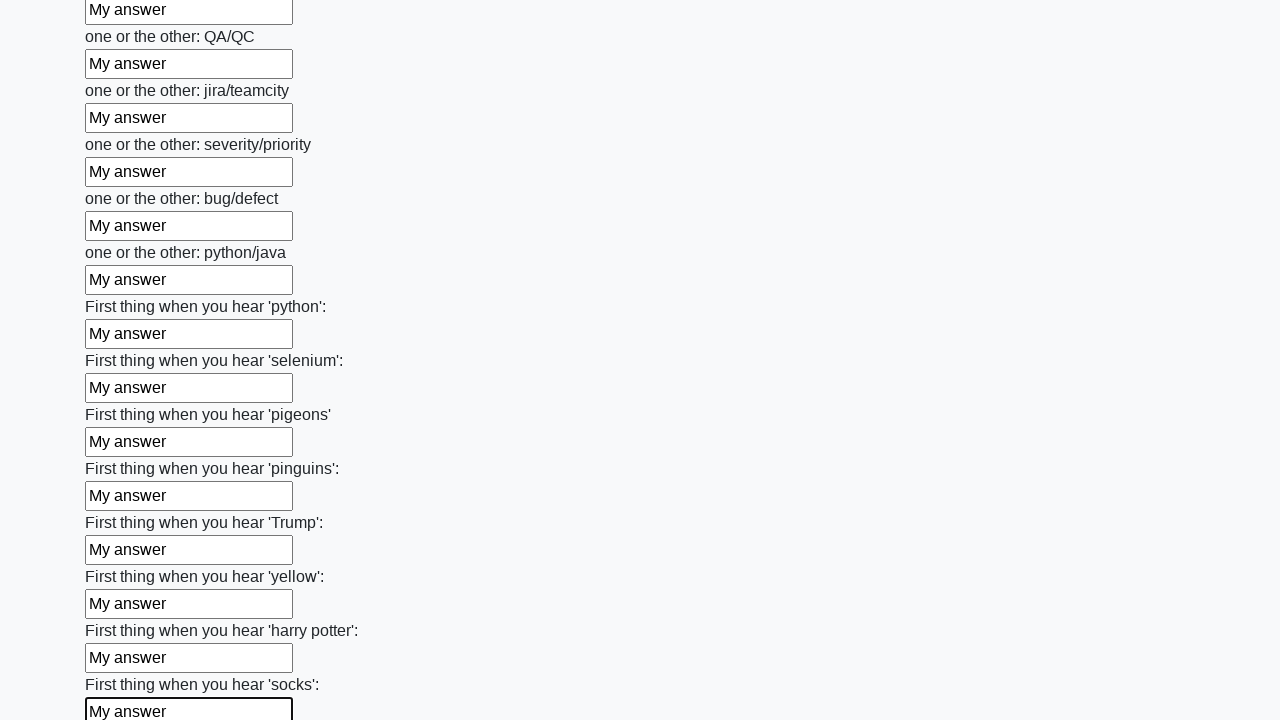

Clicked the submit button to submit the form at (123, 611) on button.btn
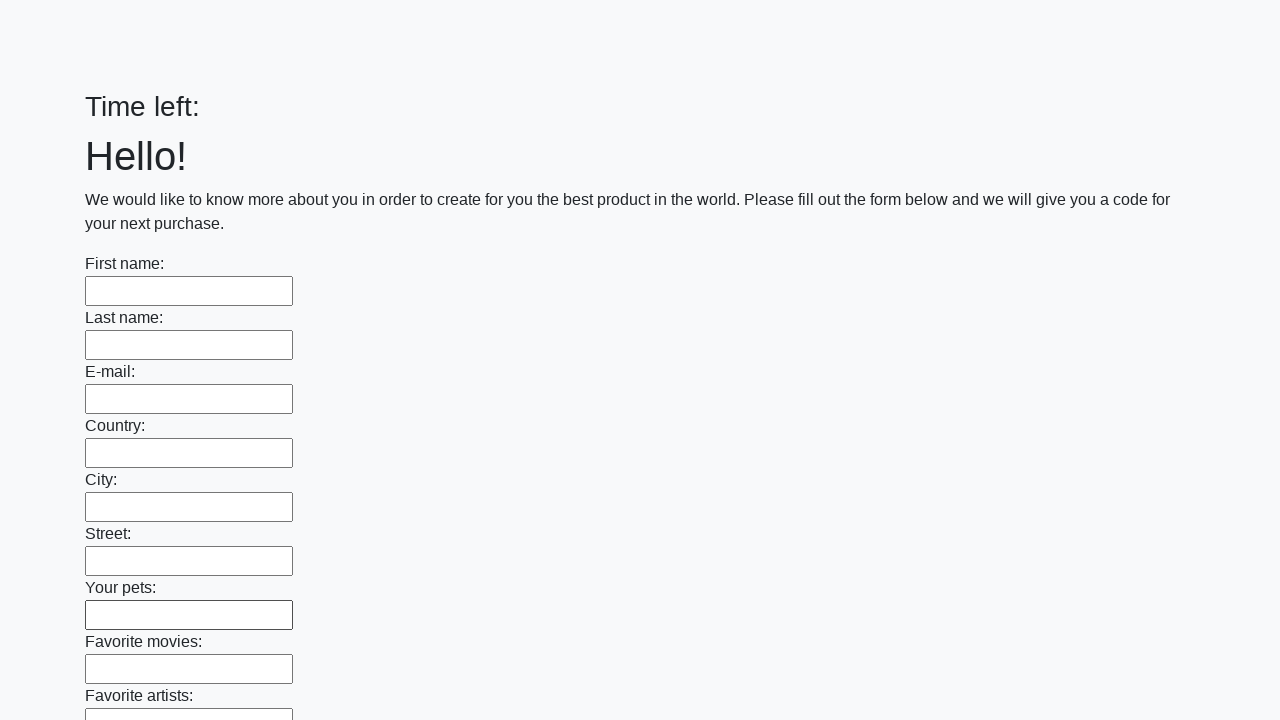

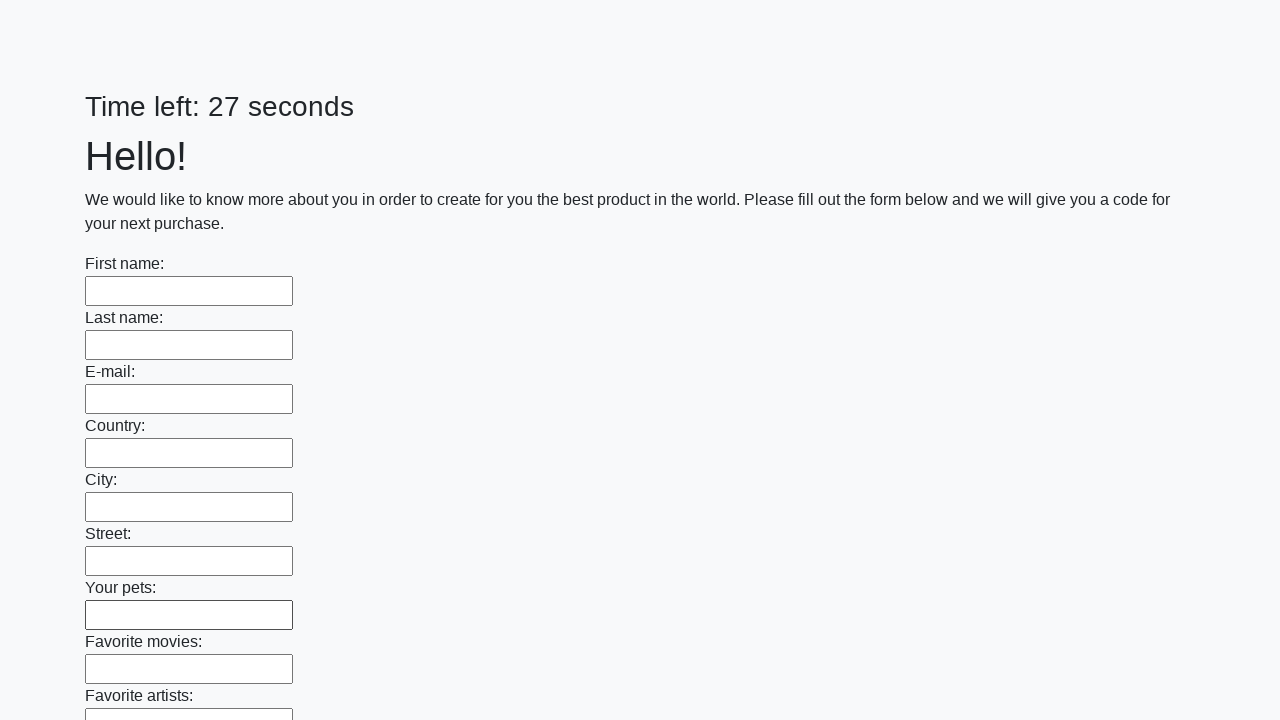